Tests adding multiple items to cart and incrementing quantities by clicking on all "ADD TO CART" buttons and then clicking all increment buttons multiple times

Starting URL: https://rahulshettyacademy.com/seleniumPractise/#/

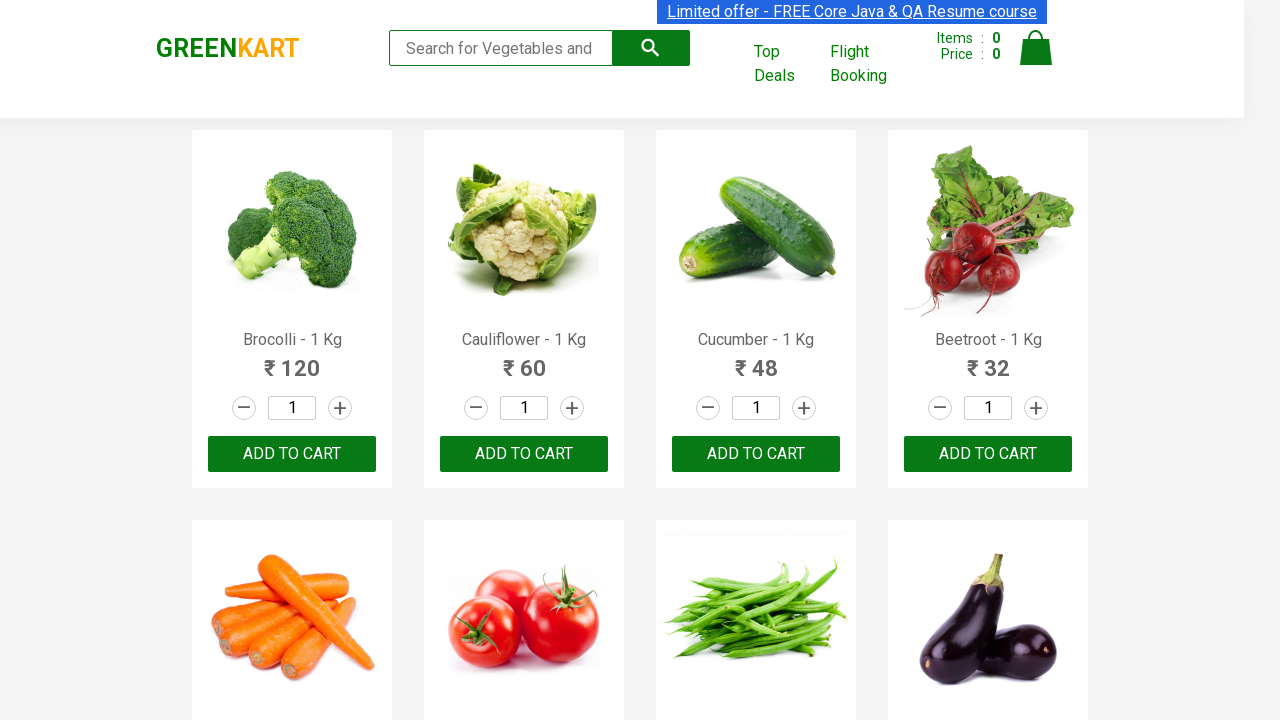

Navigated to Rahul Shetty Academy practice page
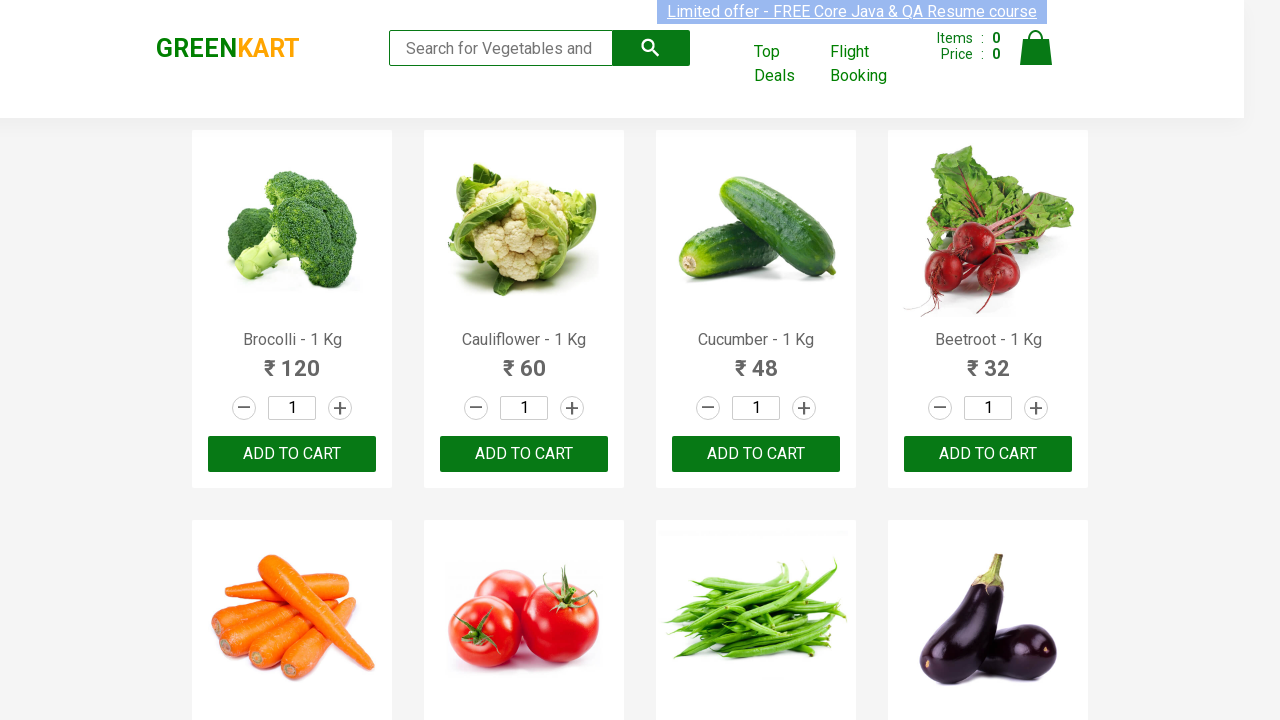

Located all 'ADD TO CART' buttons on the page
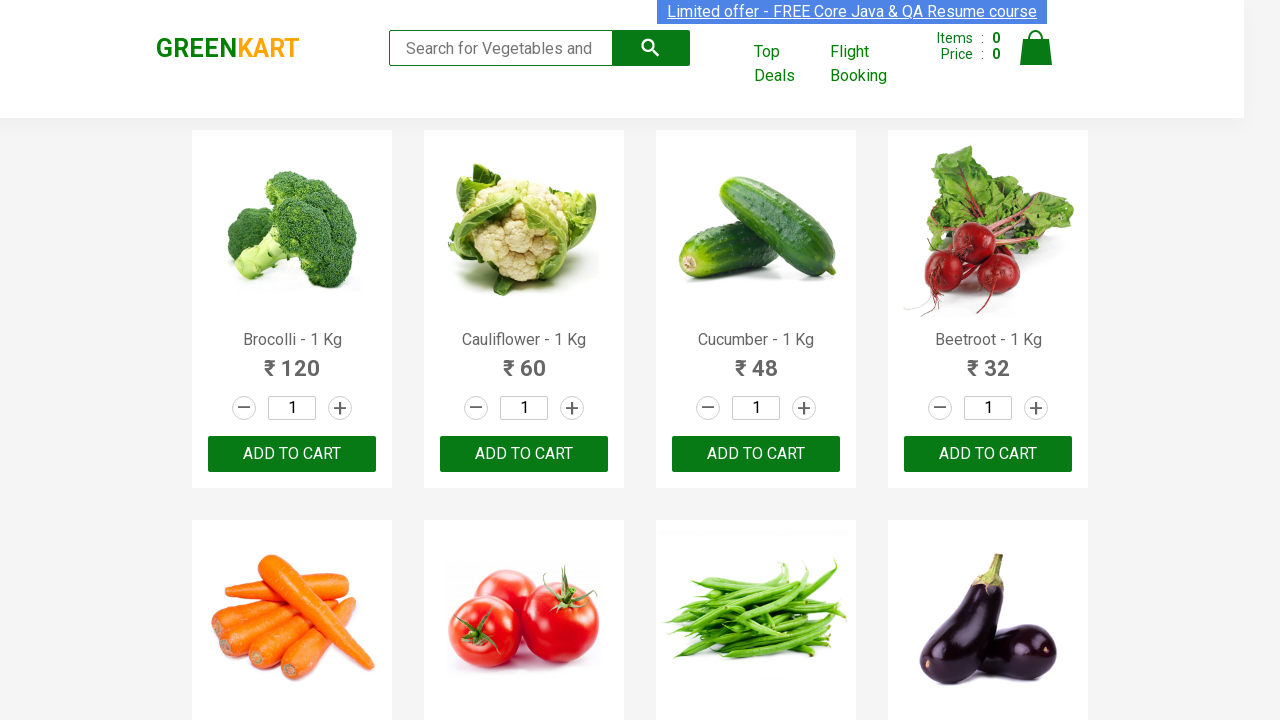

Found 30 'ADD TO CART' buttons
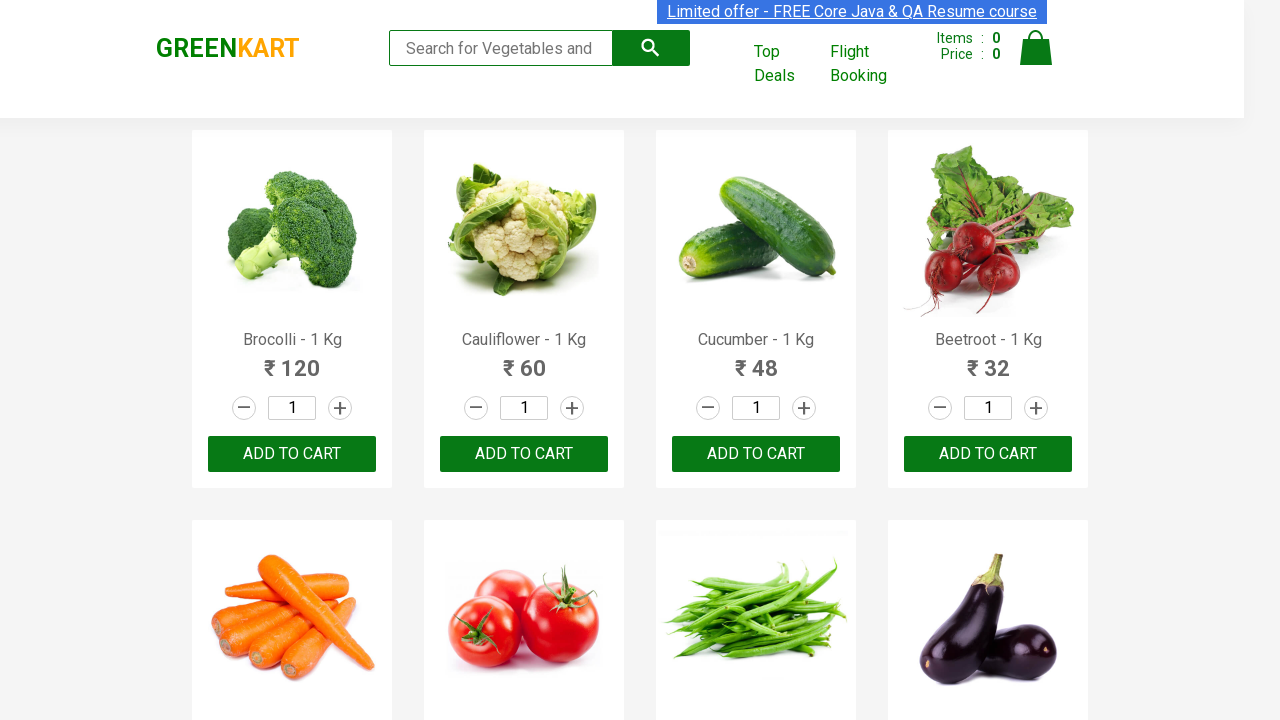

Clicked 'ADD TO CART' button 1 of 30 at (292, 454) on xpath=//button[text()='ADD TO CART'] >> nth=0
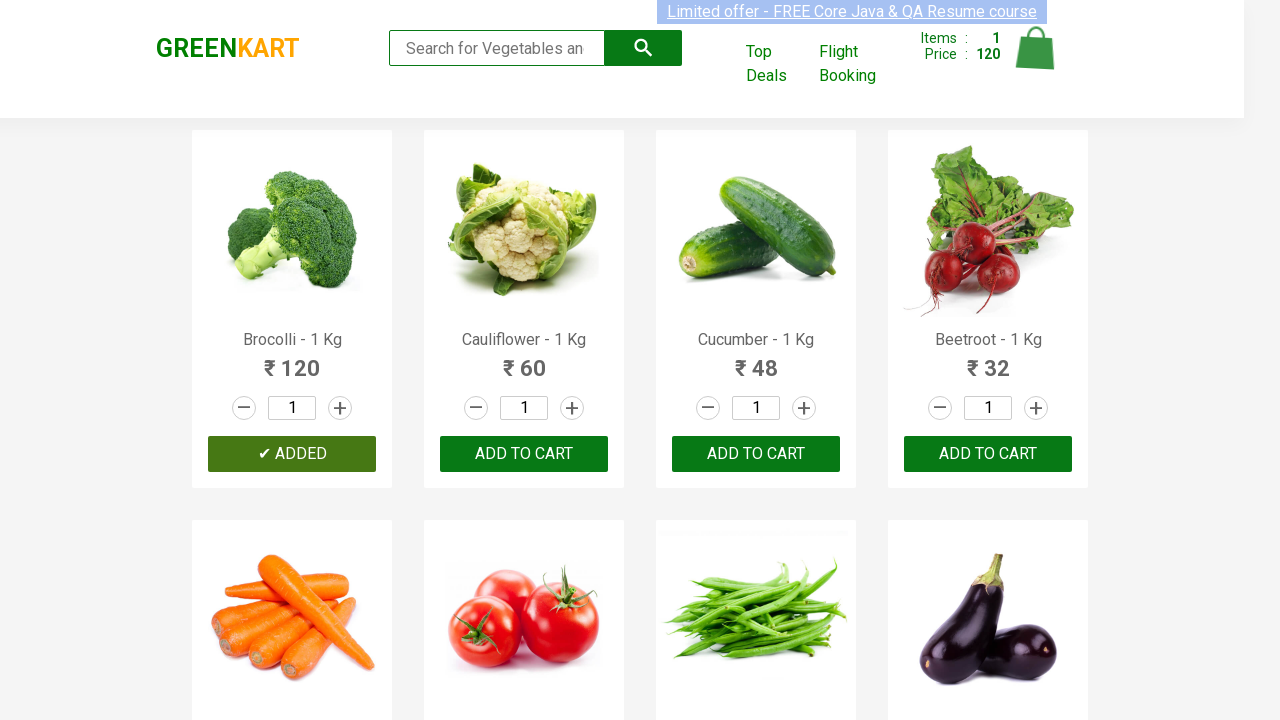

Clicked 'ADD TO CART' button 2 of 30 at (756, 454) on xpath=//button[text()='ADD TO CART'] >> nth=1
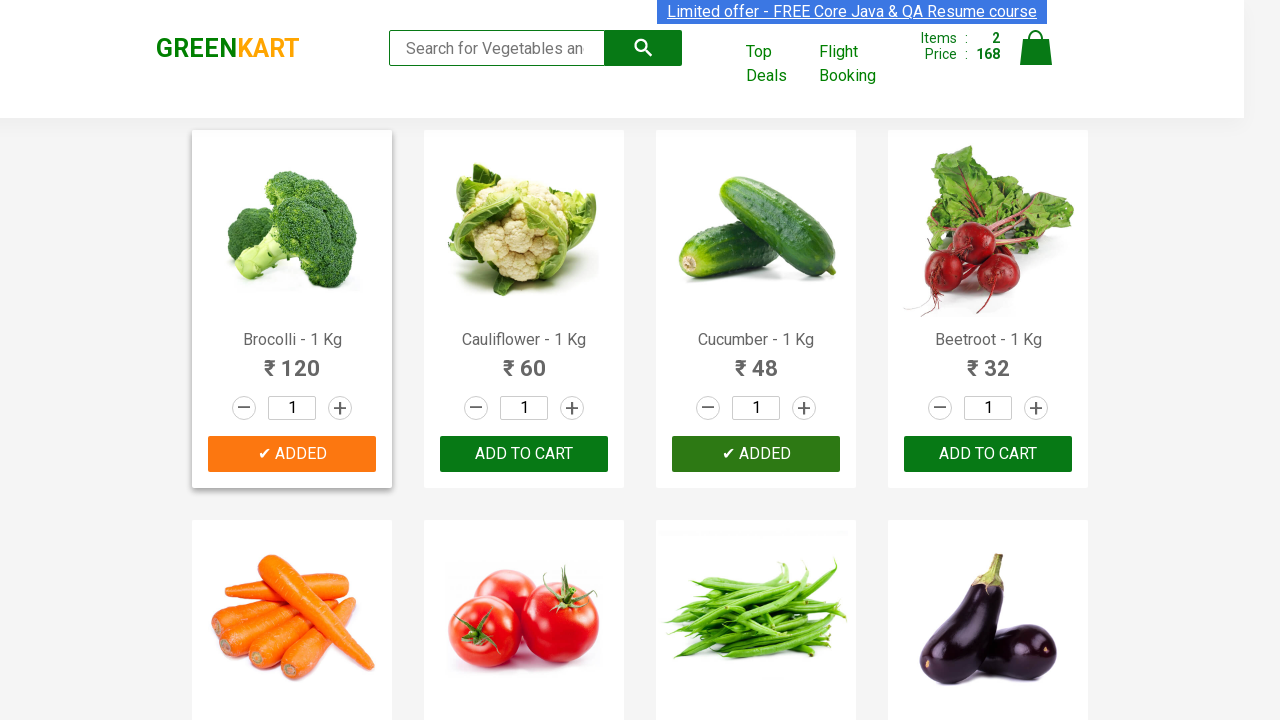

Clicked 'ADD TO CART' button 3 of 30 at (292, 360) on xpath=//button[text()='ADD TO CART'] >> nth=2
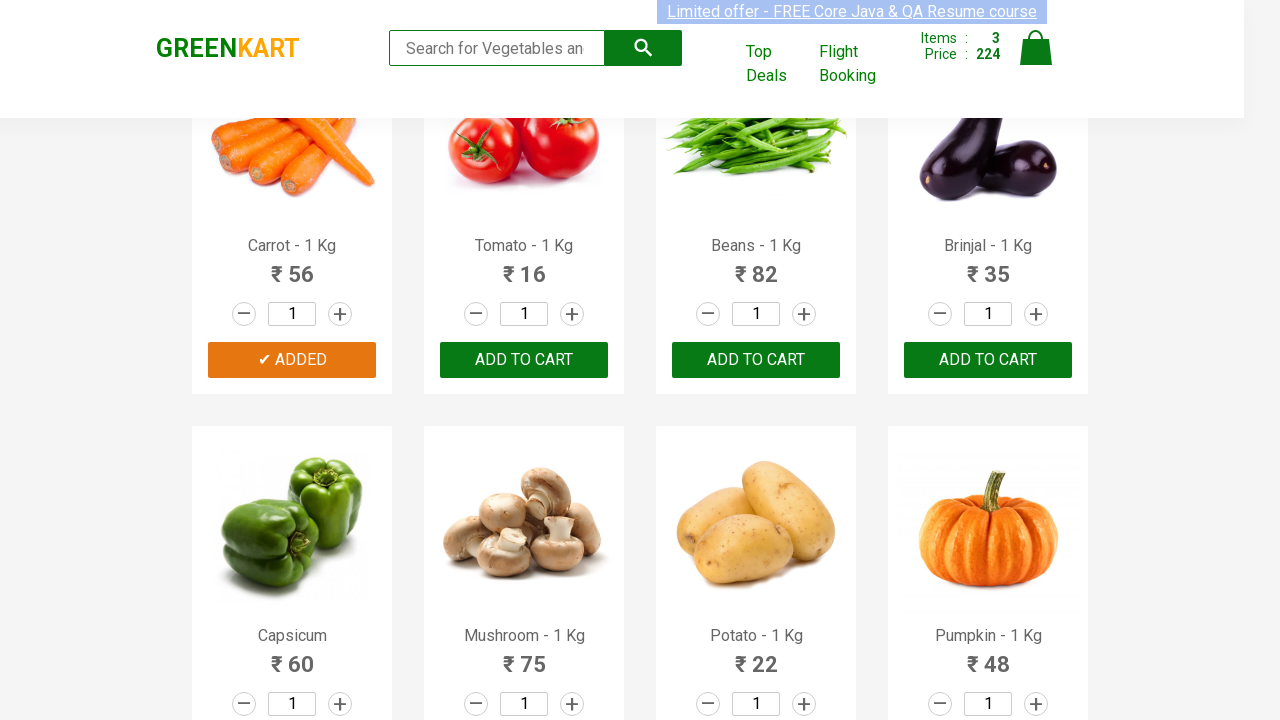

Clicked 'ADD TO CART' button 4 of 30 at (756, 360) on xpath=//button[text()='ADD TO CART'] >> nth=3
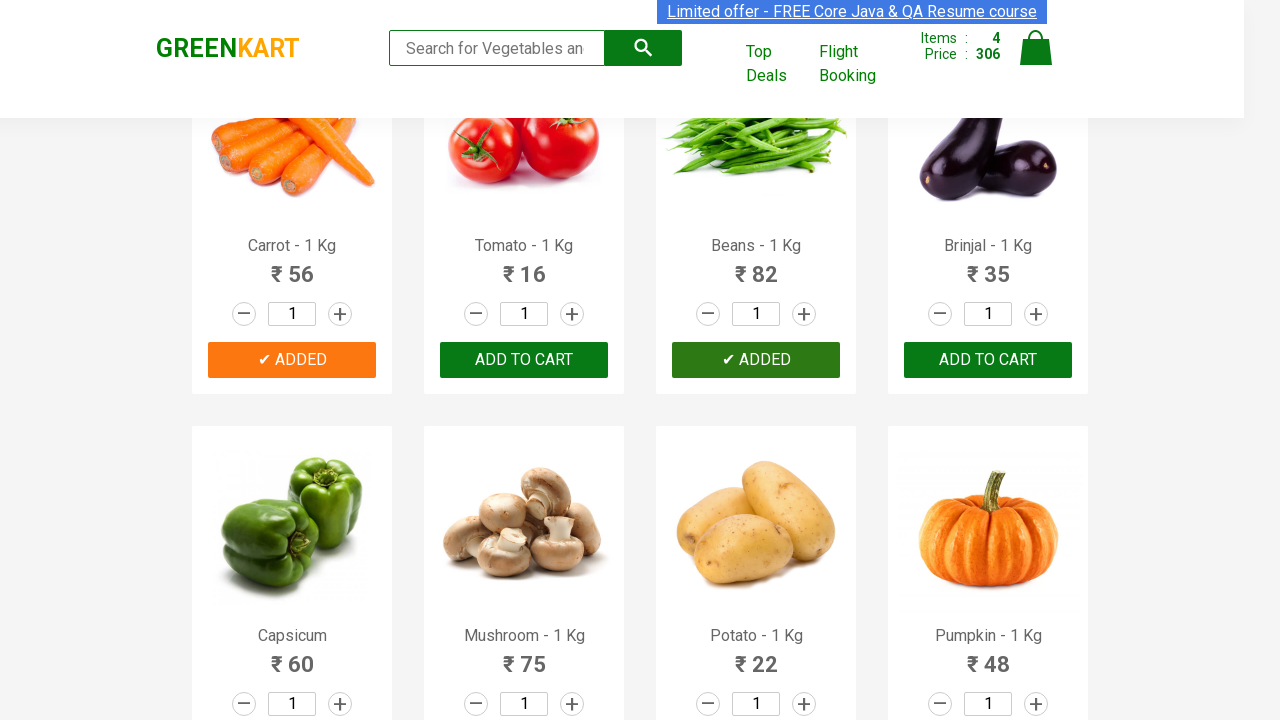

Clicked 'ADD TO CART' button 5 of 30 at (292, 360) on xpath=//button[text()='ADD TO CART'] >> nth=4
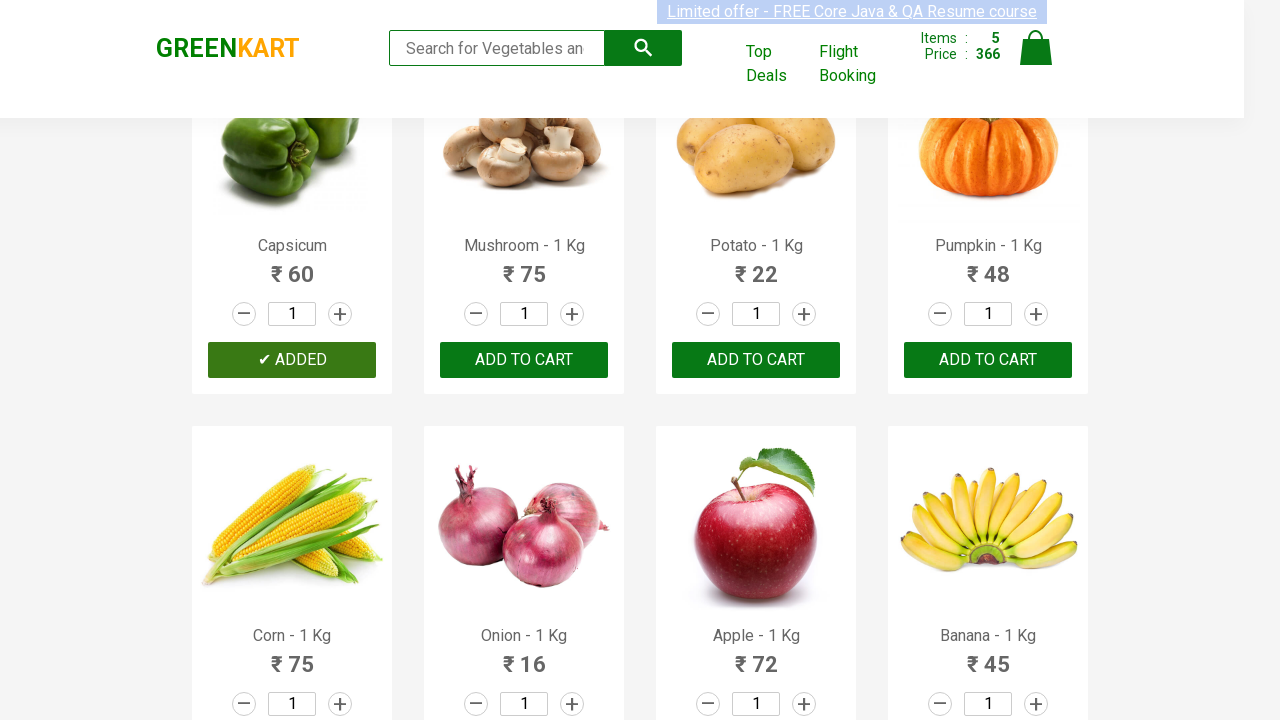

Clicked 'ADD TO CART' button 6 of 30 at (756, 360) on xpath=//button[text()='ADD TO CART'] >> nth=5
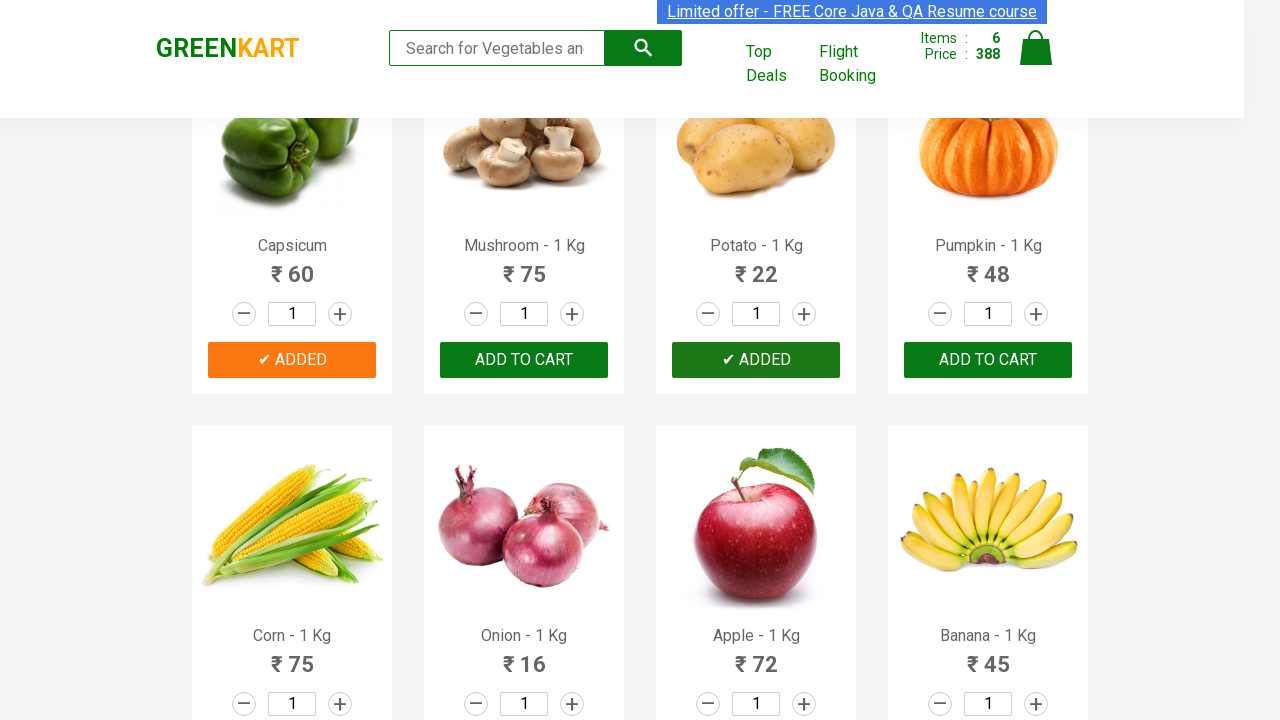

Clicked 'ADD TO CART' button 7 of 30 at (292, 360) on xpath=//button[text()='ADD TO CART'] >> nth=6
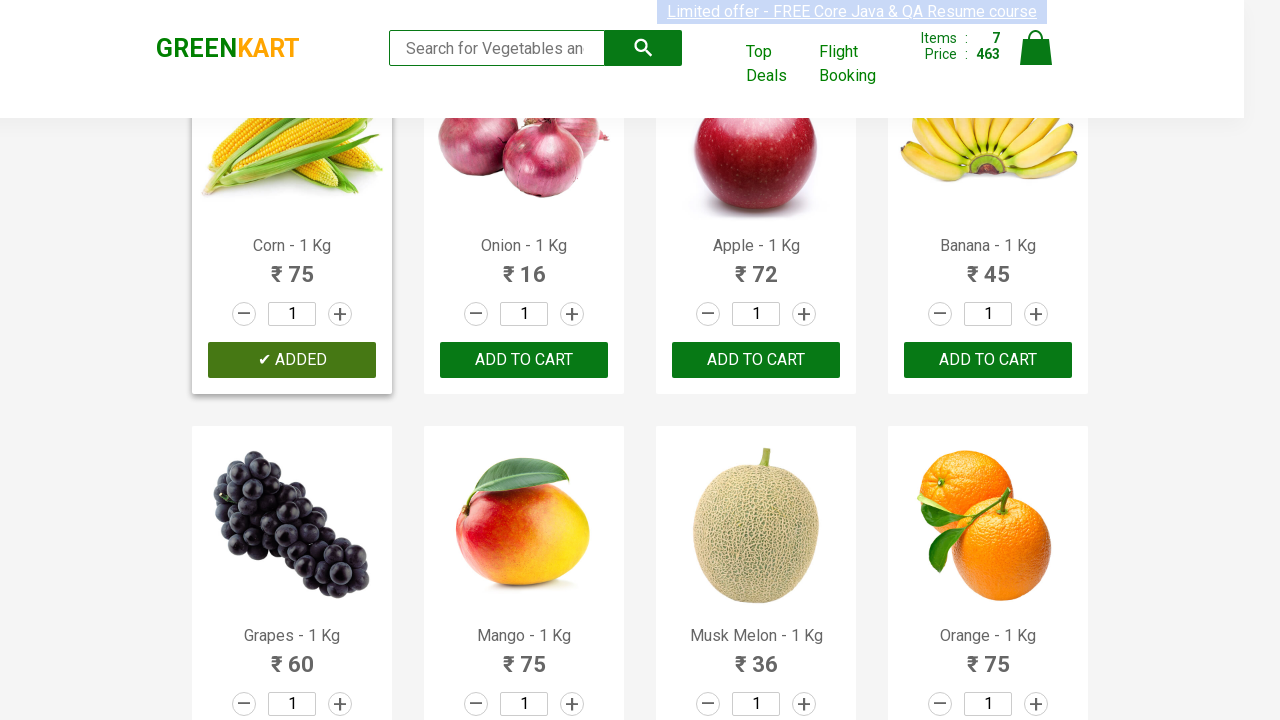

Clicked 'ADD TO CART' button 8 of 30 at (756, 360) on xpath=//button[text()='ADD TO CART'] >> nth=7
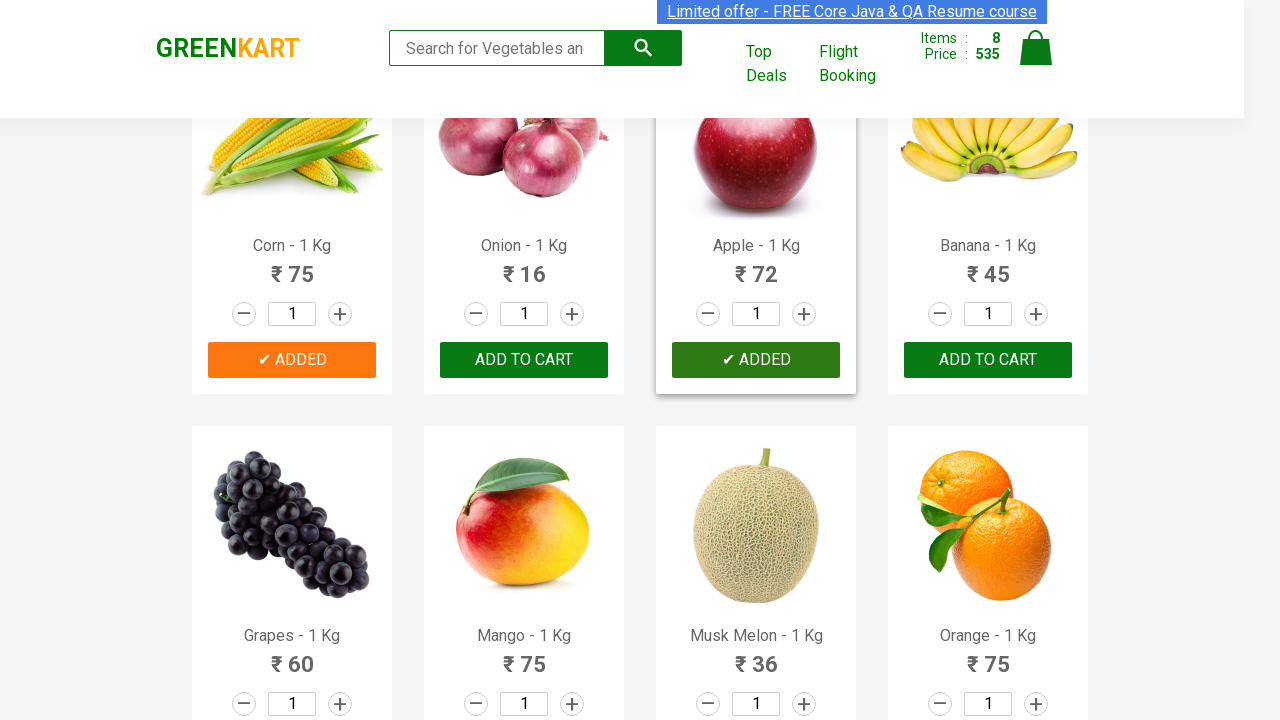

Clicked 'ADD TO CART' button 9 of 30 at (988, 360) on xpath=//button[text()='ADD TO CART'] >> nth=8
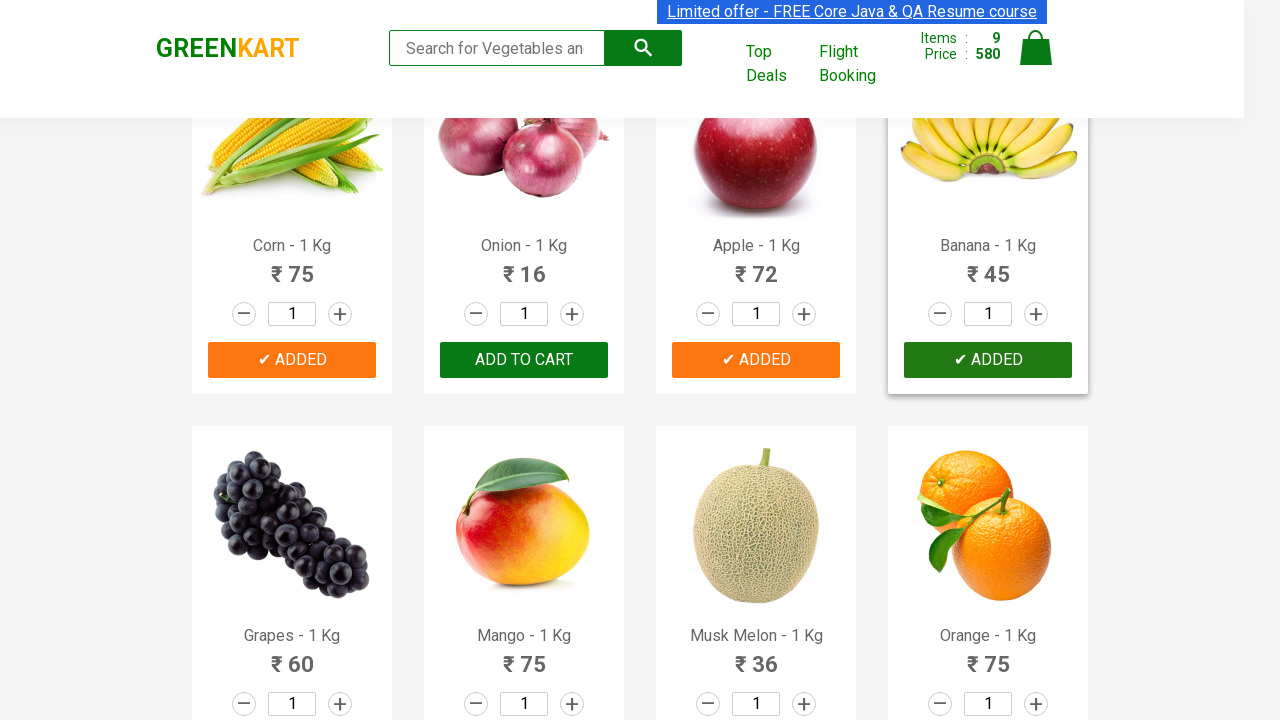

Clicked 'ADD TO CART' button 10 of 30 at (292, 360) on xpath=//button[text()='ADD TO CART'] >> nth=9
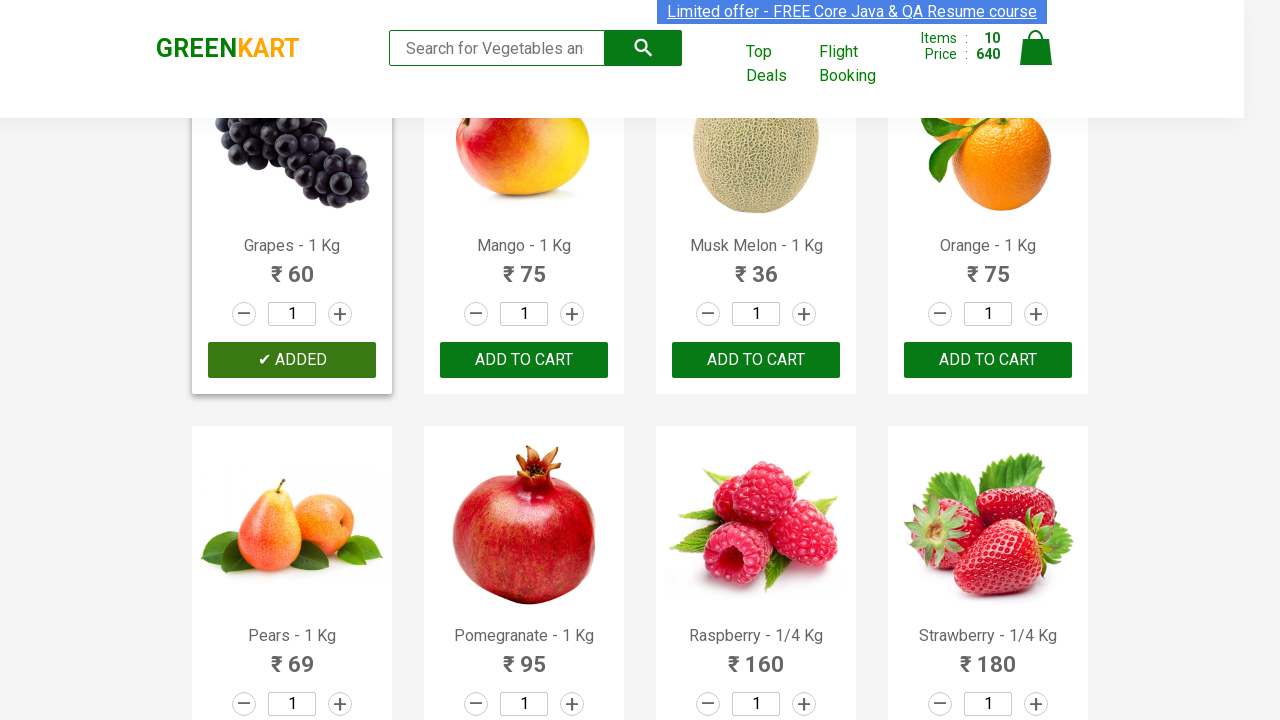

Clicked 'ADD TO CART' button 11 of 30 at (524, 360) on xpath=//button[text()='ADD TO CART'] >> nth=10
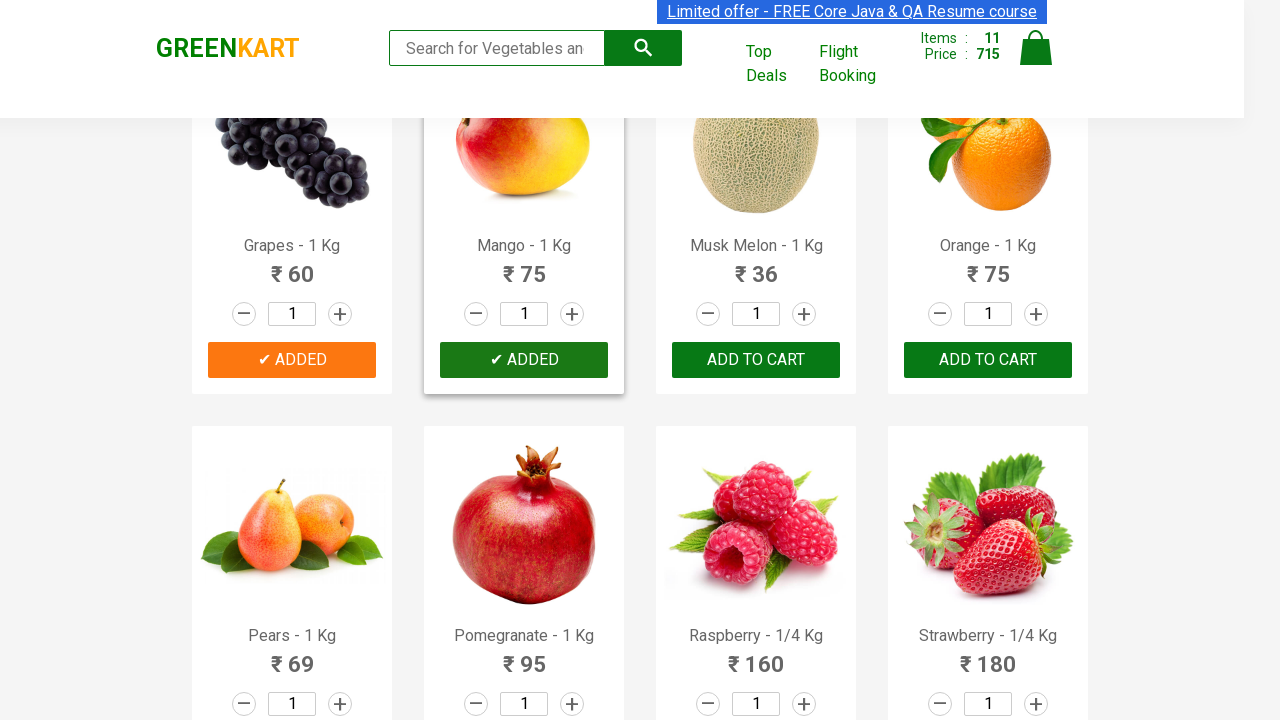

Clicked 'ADD TO CART' button 12 of 30 at (756, 360) on xpath=//button[text()='ADD TO CART'] >> nth=11
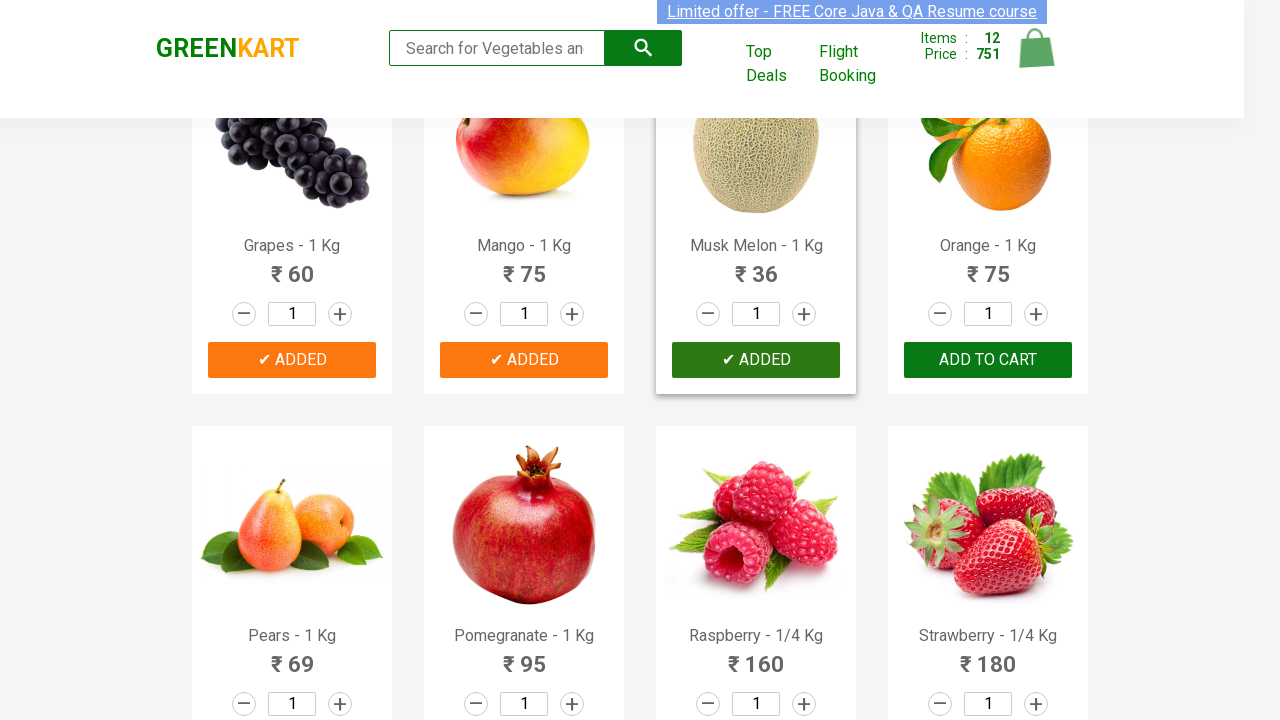

Clicked 'ADD TO CART' button 13 of 30 at (988, 360) on xpath=//button[text()='ADD TO CART'] >> nth=12
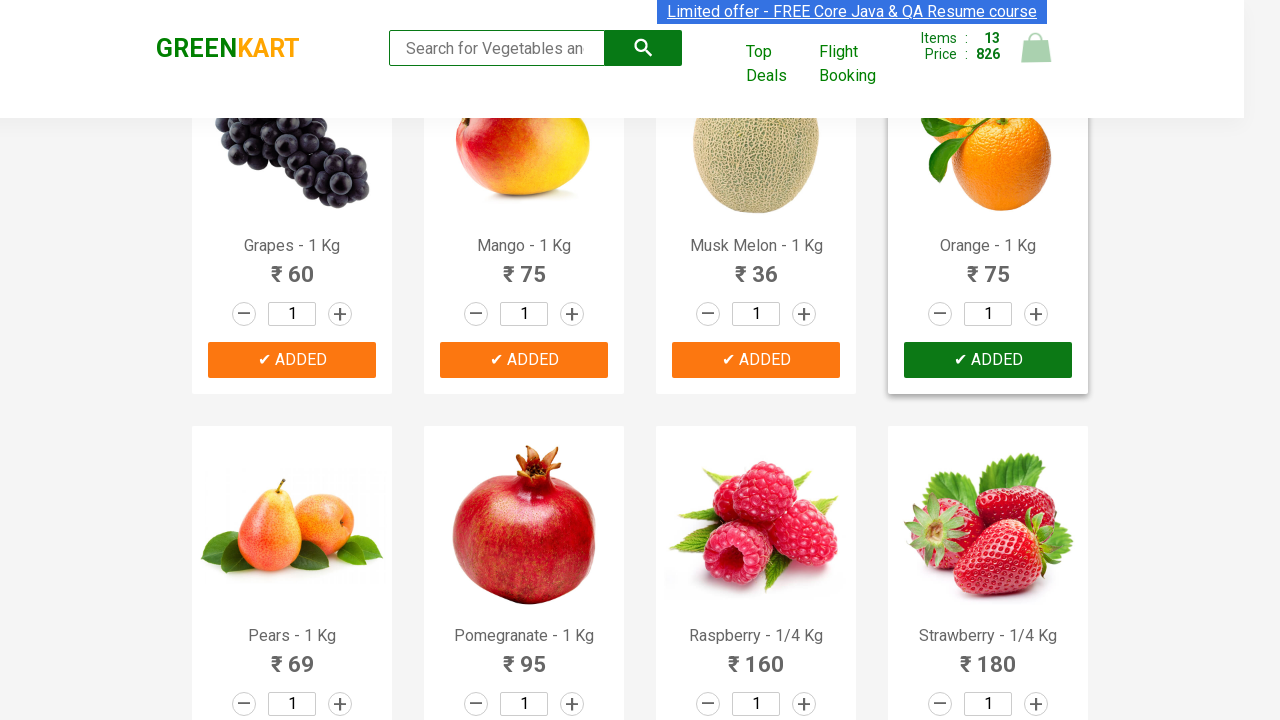

Clicked 'ADD TO CART' button 14 of 30 at (524, 360) on xpath=//button[text()='ADD TO CART'] >> nth=13
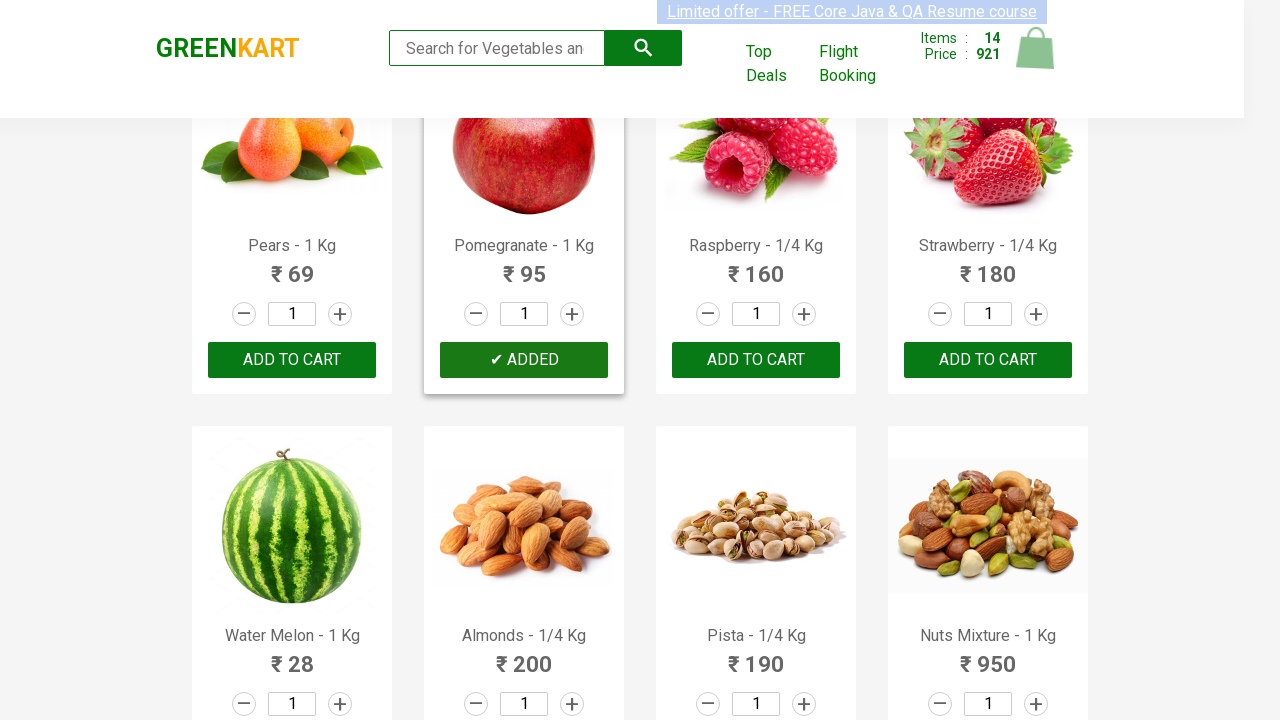

Clicked 'ADD TO CART' button 15 of 30 at (756, 360) on xpath=//button[text()='ADD TO CART'] >> nth=14
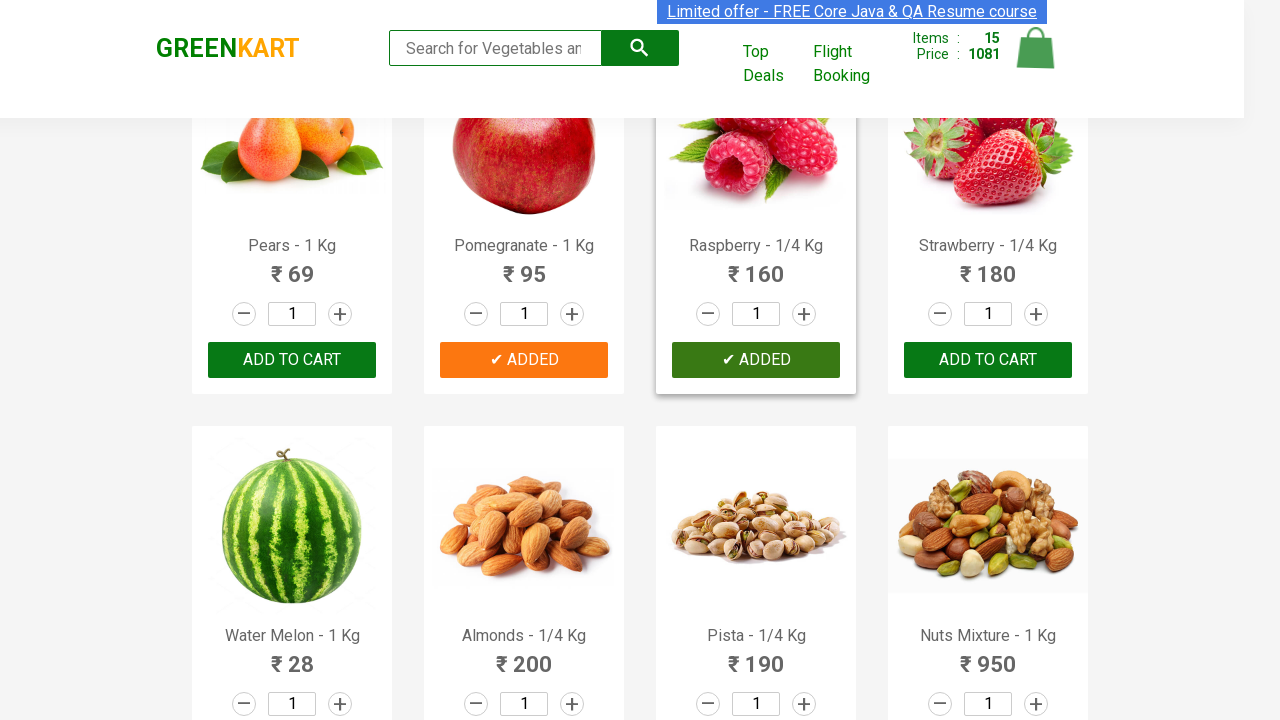

Clicked 'ADD TO CART' button 16 of 30 at (988, 360) on xpath=//button[text()='ADD TO CART'] >> nth=15
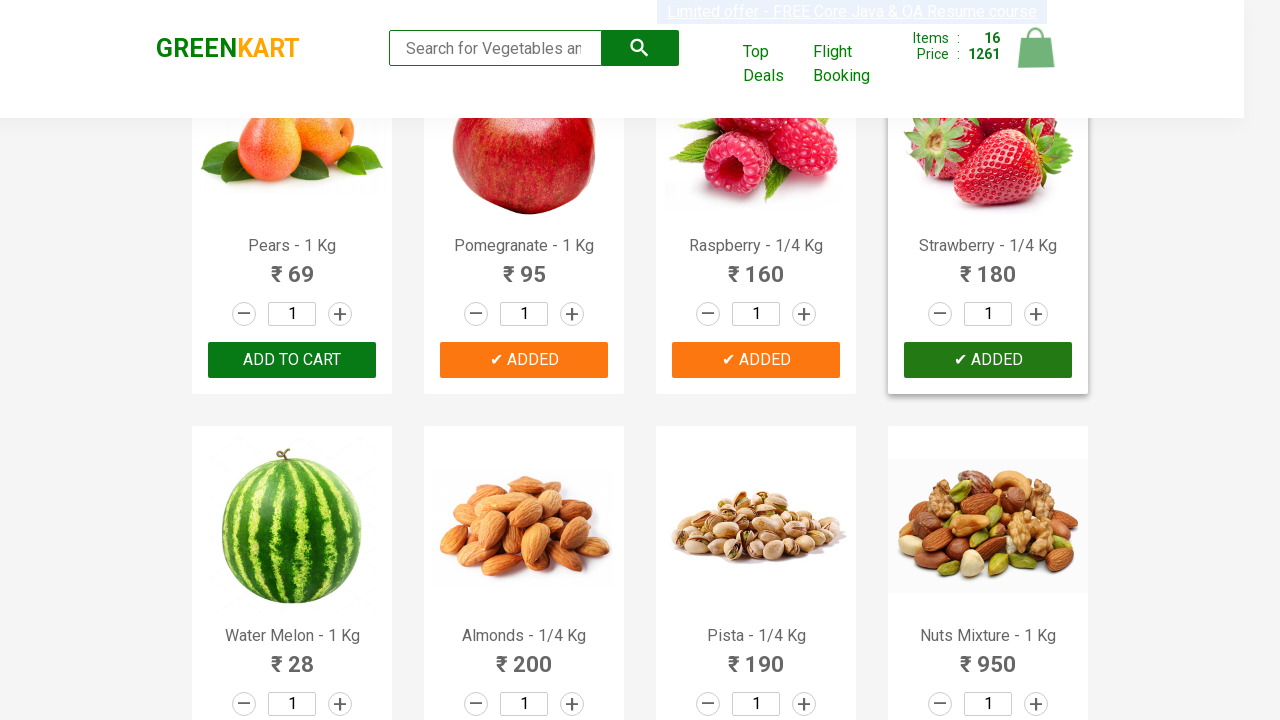

Clicked 'ADD TO CART' button 17 of 30 at (292, 360) on xpath=//button[text()='ADD TO CART'] >> nth=16
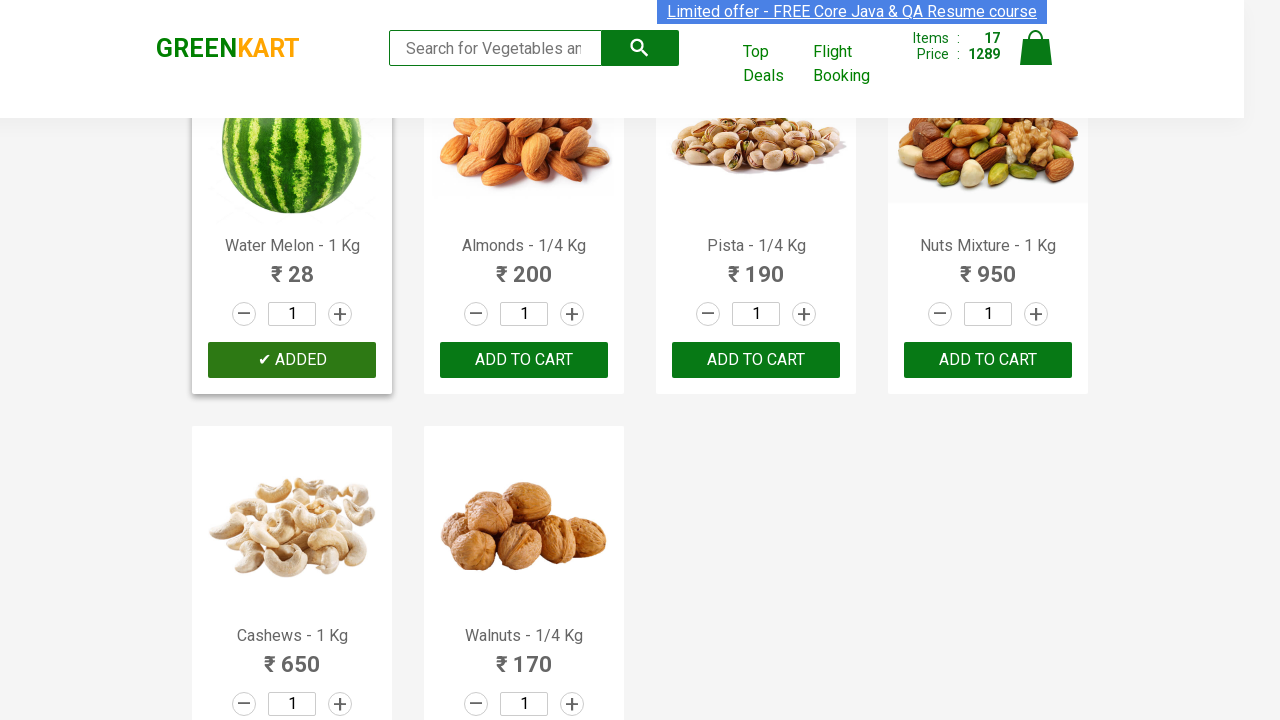

Clicked 'ADD TO CART' button 18 of 30 at (524, 360) on xpath=//button[text()='ADD TO CART'] >> nth=17
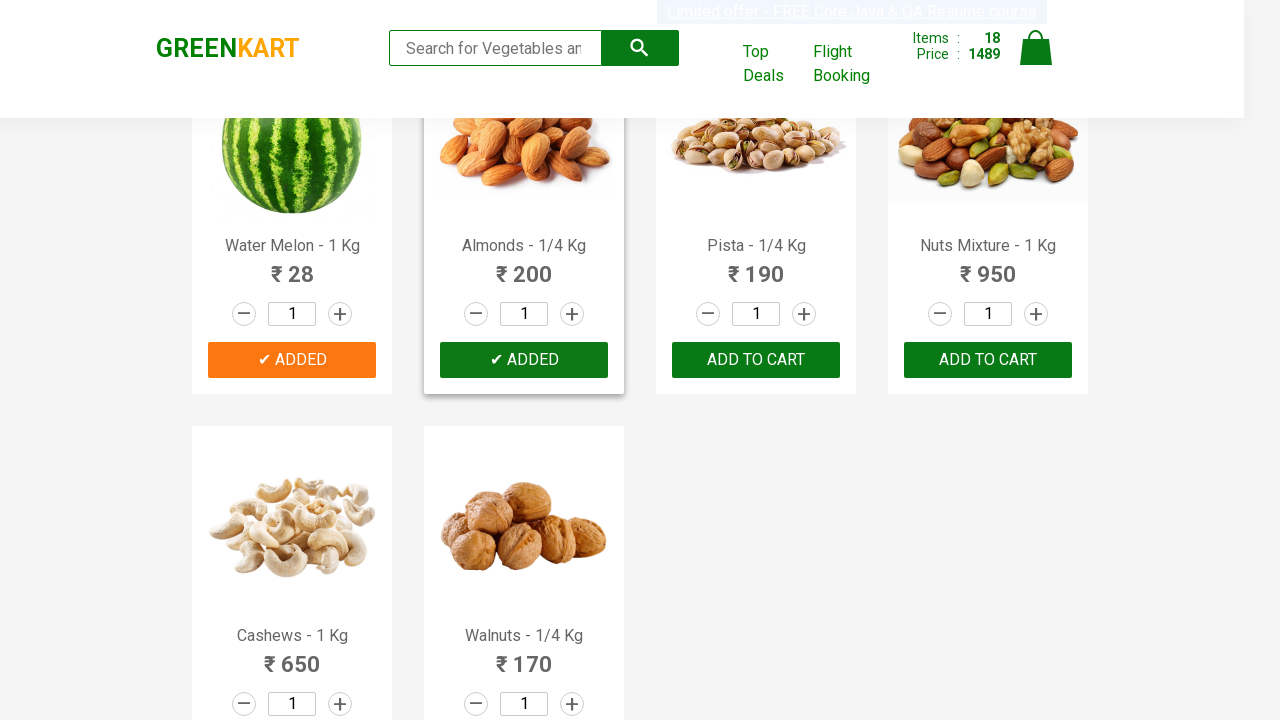

Clicked 'ADD TO CART' button 19 of 30 at (756, 360) on xpath=//button[text()='ADD TO CART'] >> nth=18
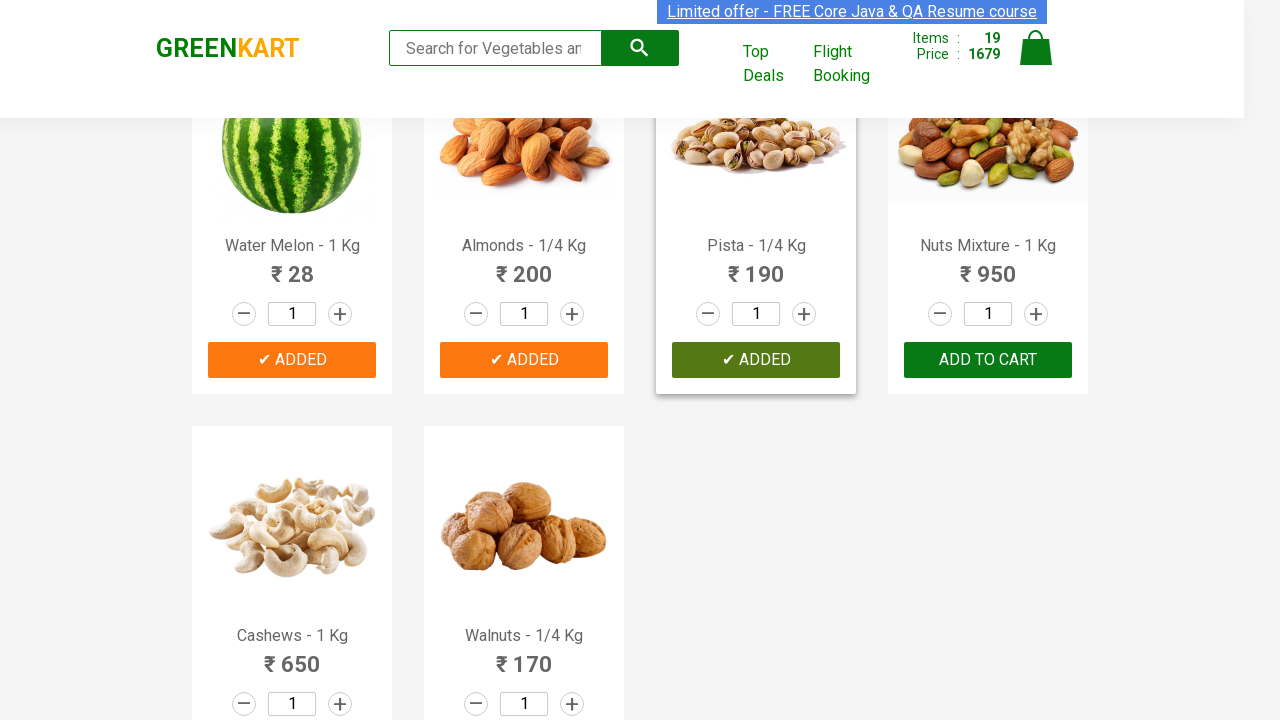

Clicked 'ADD TO CART' button 20 of 30 at (292, 360) on xpath=//button[text()='ADD TO CART'] >> nth=19
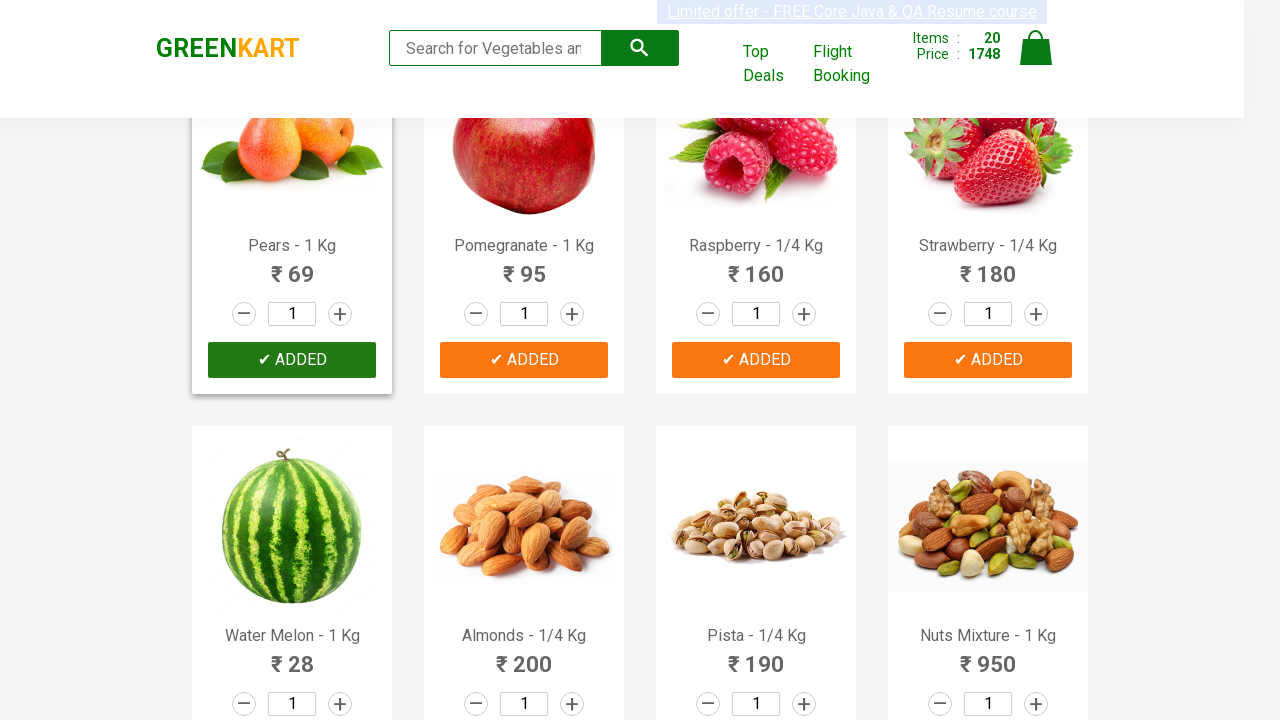

Clicked 'ADD TO CART' button 21 of 30 at (988, 360) on xpath=//button[text()='ADD TO CART'] >> nth=20
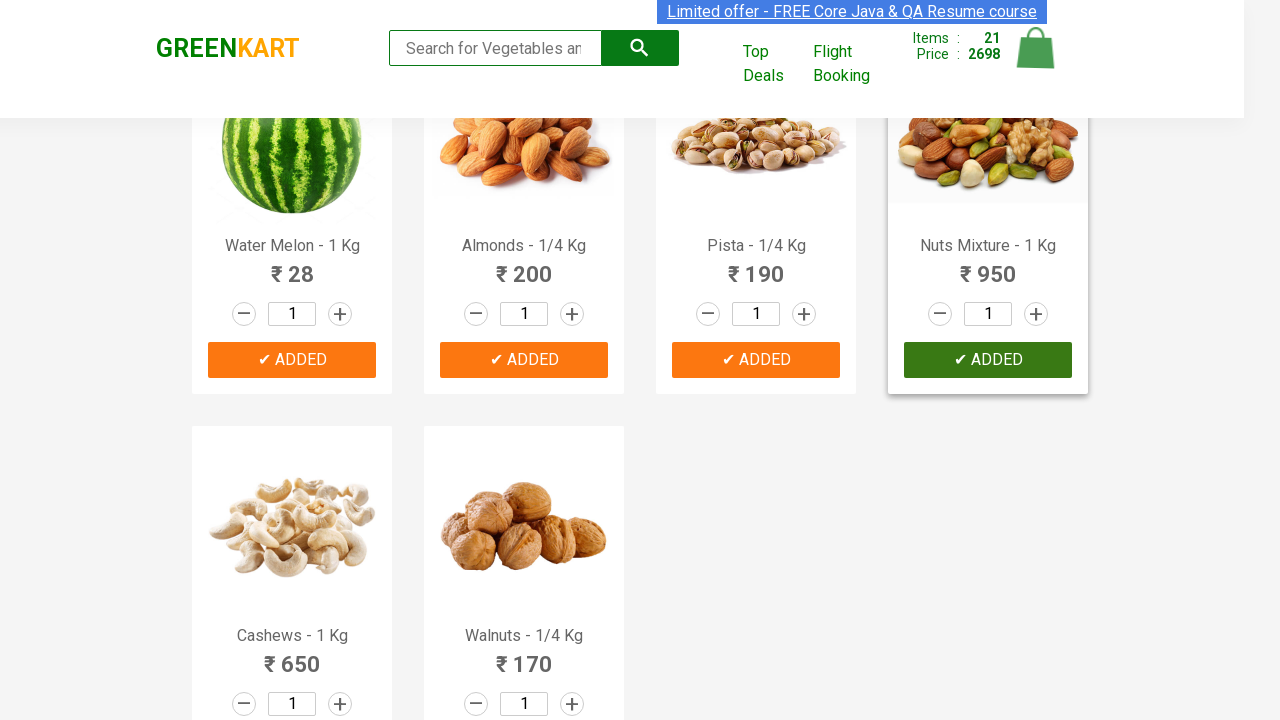

Clicked 'ADD TO CART' button 22 of 30 at (292, 569) on xpath=//button[text()='ADD TO CART'] >> nth=21
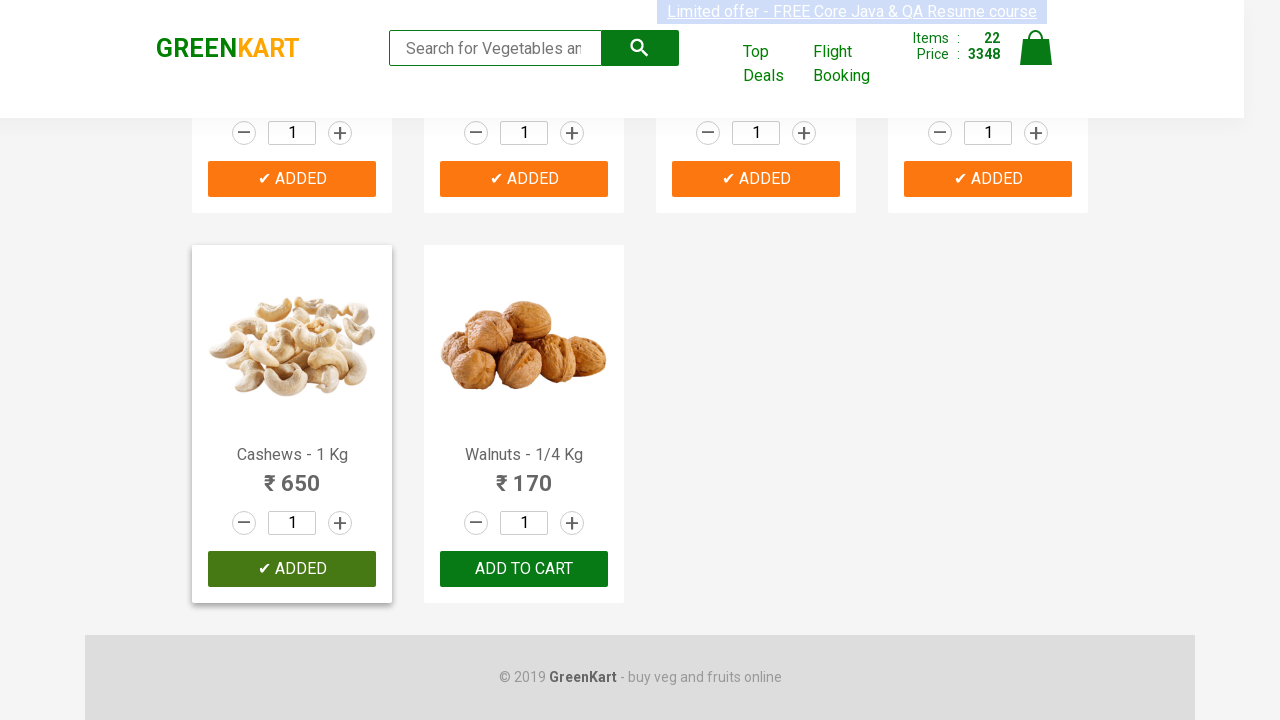

Clicked 'ADD TO CART' button 23 of 30 at (524, 569) on xpath=//button[text()='ADD TO CART'] >> nth=22
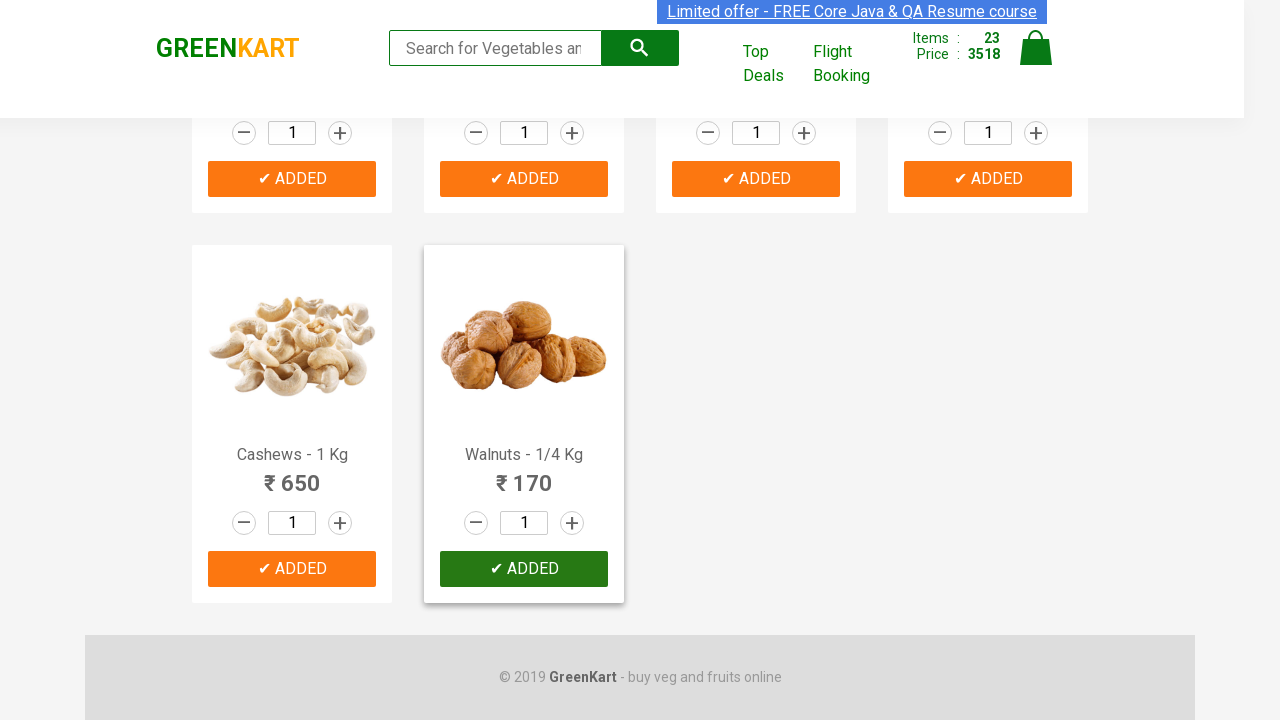

Clicked 'ADD TO CART' button 24 of 30 at (292, 179) on xpath=//button[text()='ADD TO CART'] >> nth=23
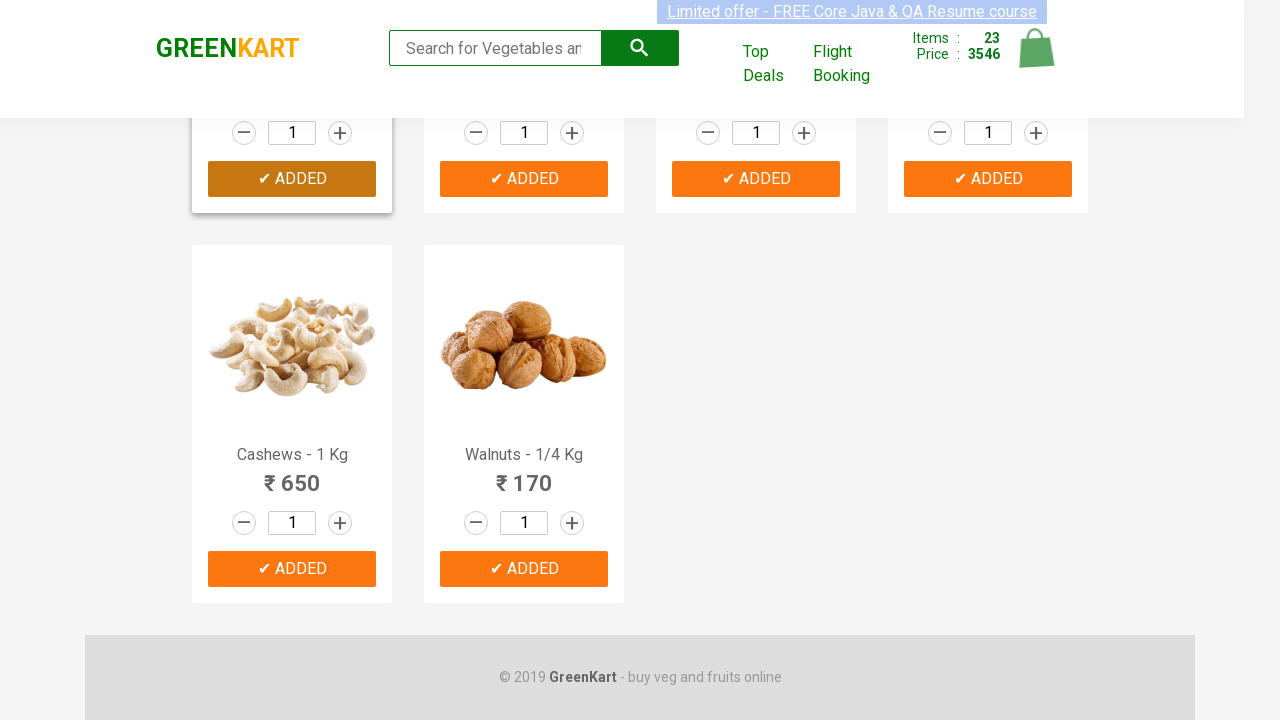

Clicked 'ADD TO CART' button 25 of 30 at (756, 179) on xpath=//button[text()='ADD TO CART'] >> nth=24
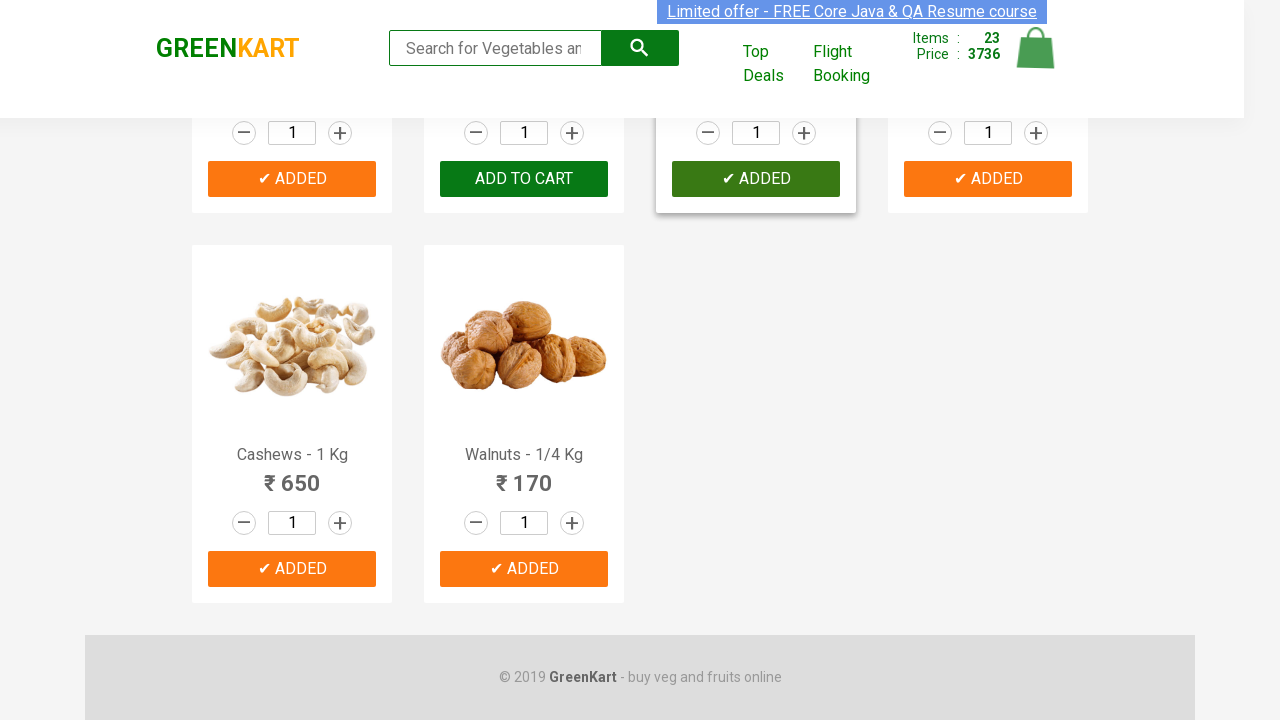

Clicked 'ADD TO CART' button 26 of 30 at (988, 179) on xpath=//button[text()='ADD TO CART'] >> nth=25
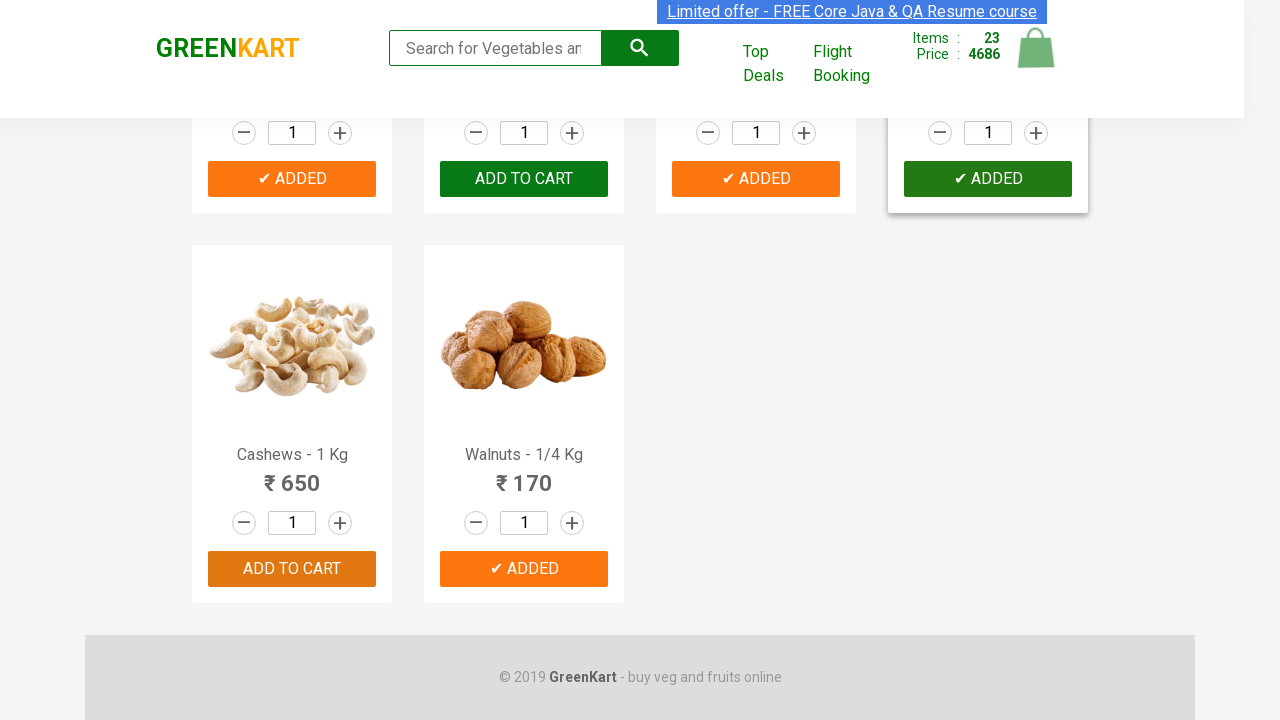

Clicked 'ADD TO CART' button 27 of 30 at (524, 569) on xpath=//button[text()='ADD TO CART'] >> nth=26
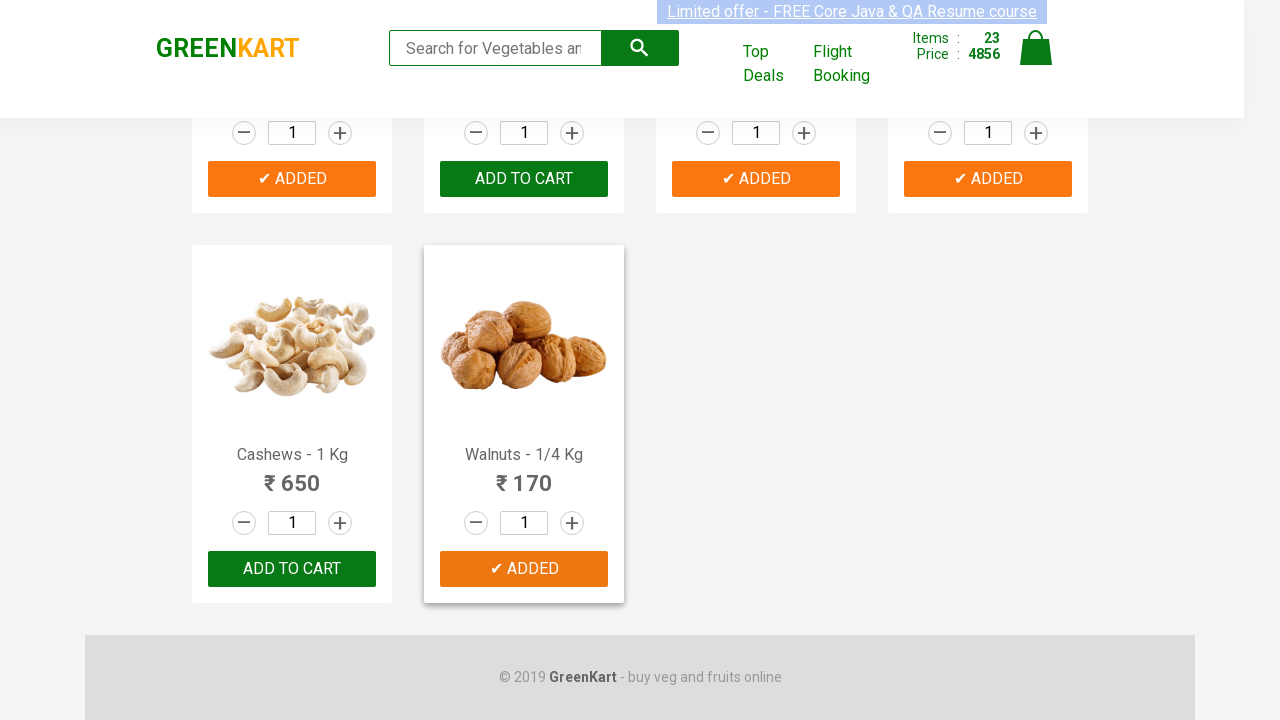

Clicked 'ADD TO CART' button 28 of 30 at (292, 569) on xpath=//button[text()='ADD TO CART'] >> nth=27
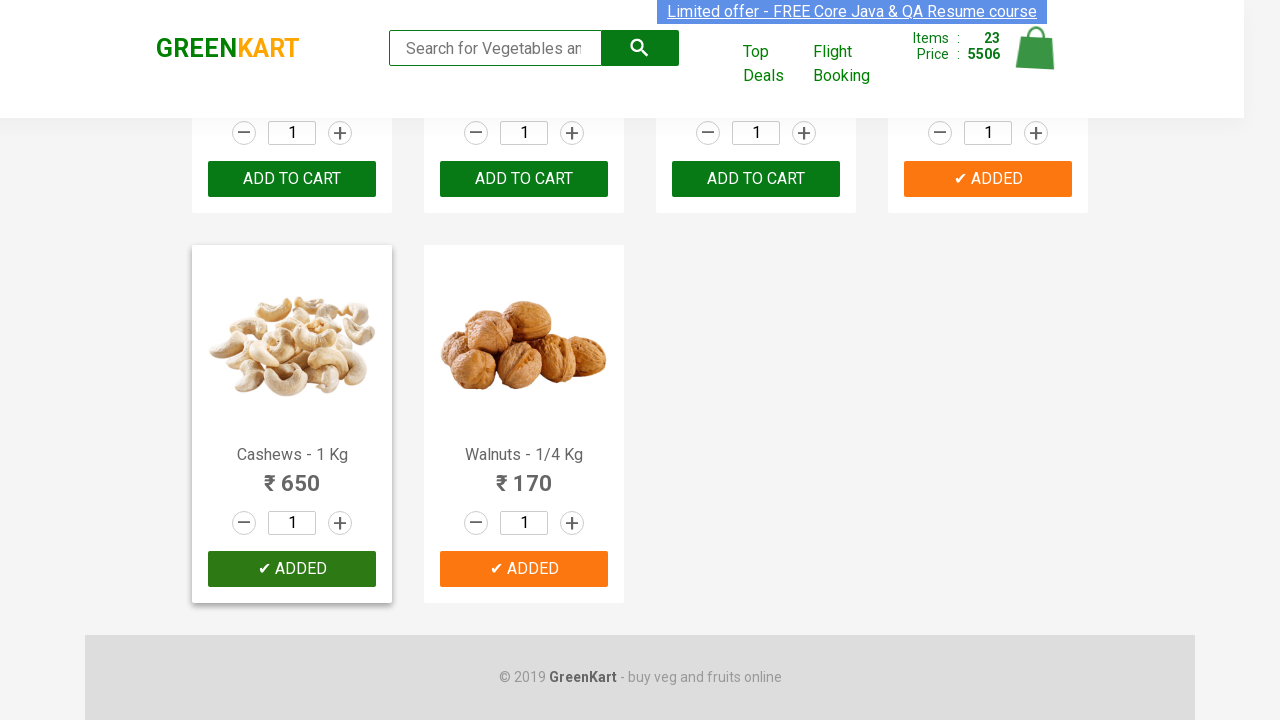

Clicked 'ADD TO CART' button 29 of 30 at (524, 569) on xpath=//button[text()='ADD TO CART'] >> nth=28
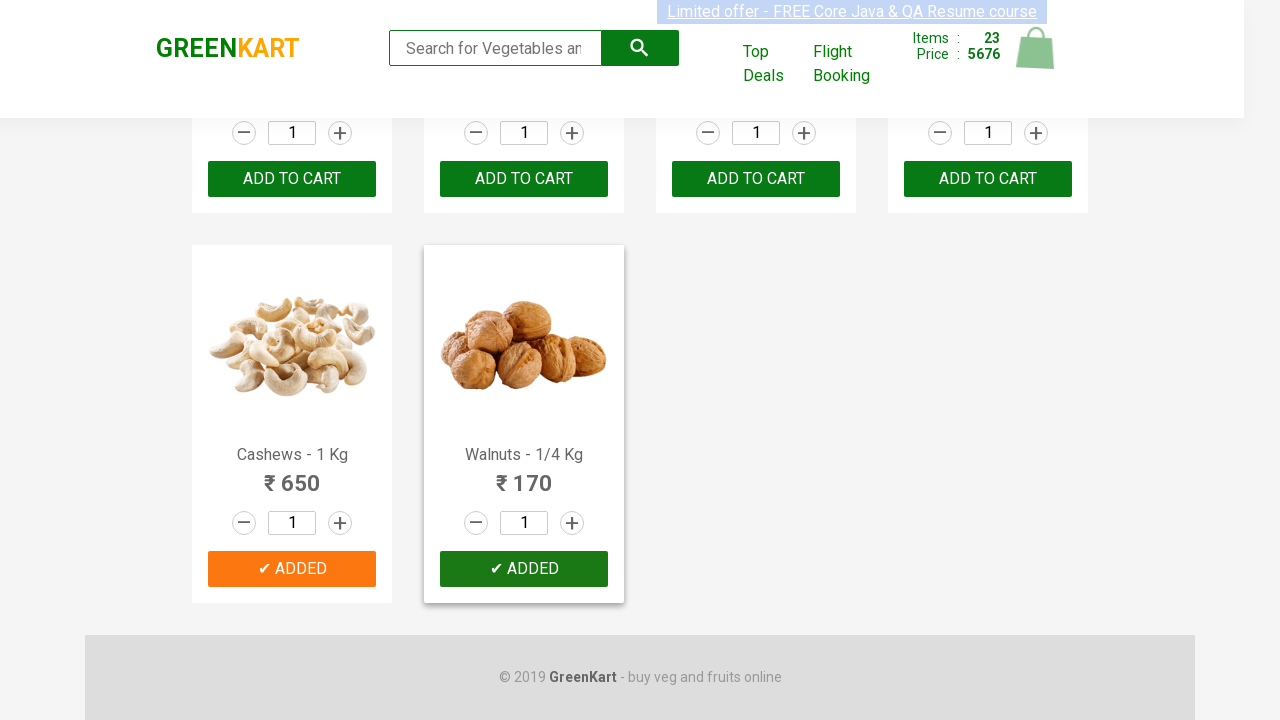

Clicked 'ADD TO CART' button 30 of 30 at (524, 569) on xpath=//button[text()='ADD TO CART'] >> nth=29
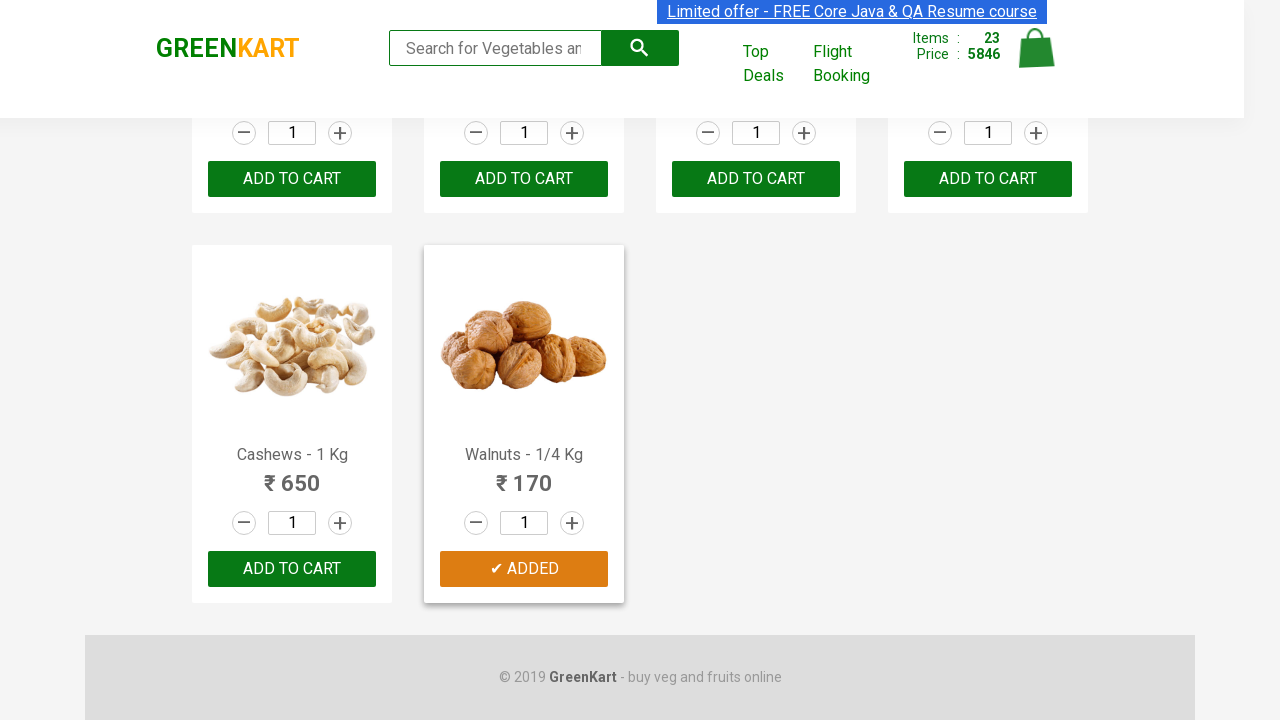

Waited 2 seconds for cart to update
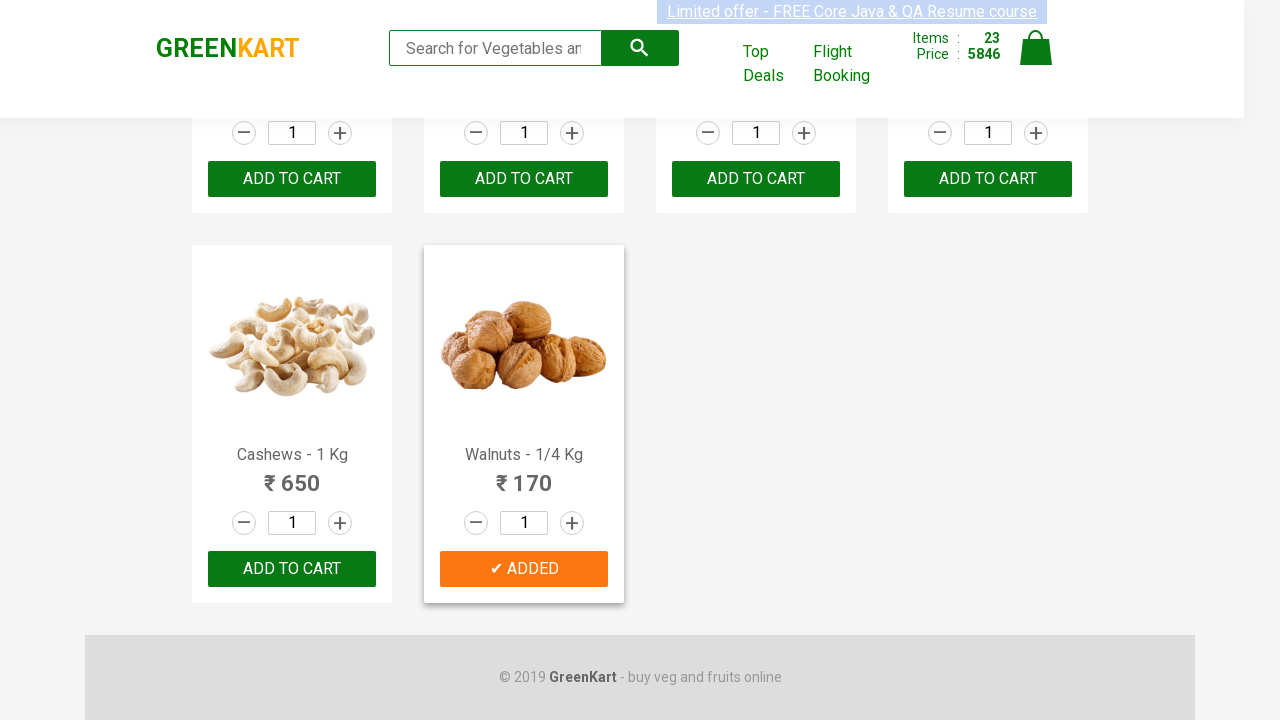

Located all increment buttons on the page
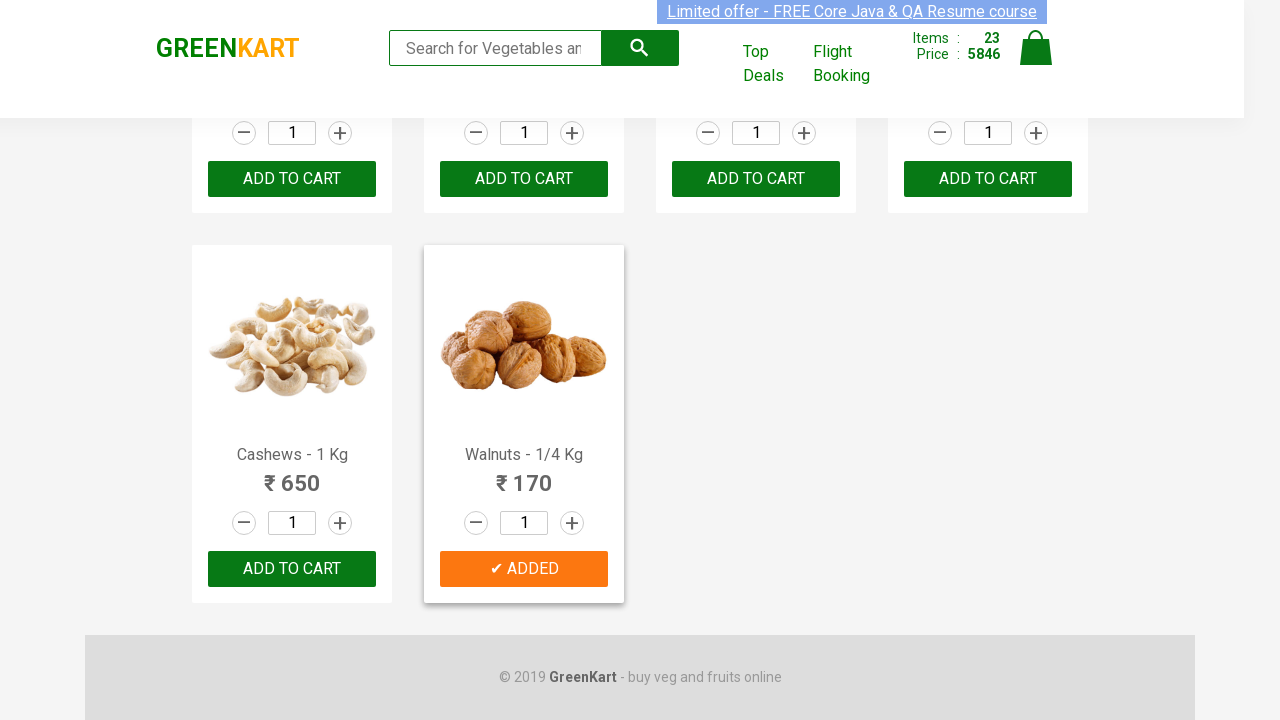

Found 30 increment buttons
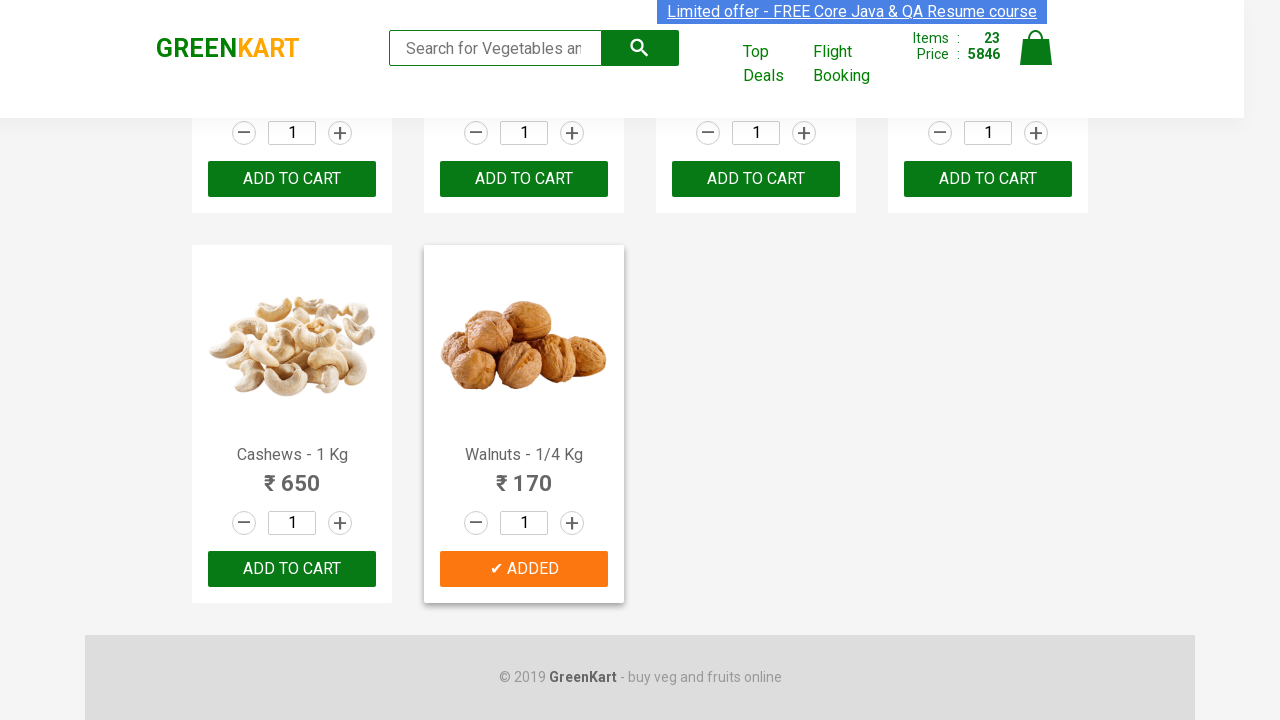

Clicked increment button 1 of 30 (first round) at (340, 360) on .increment >> nth=0
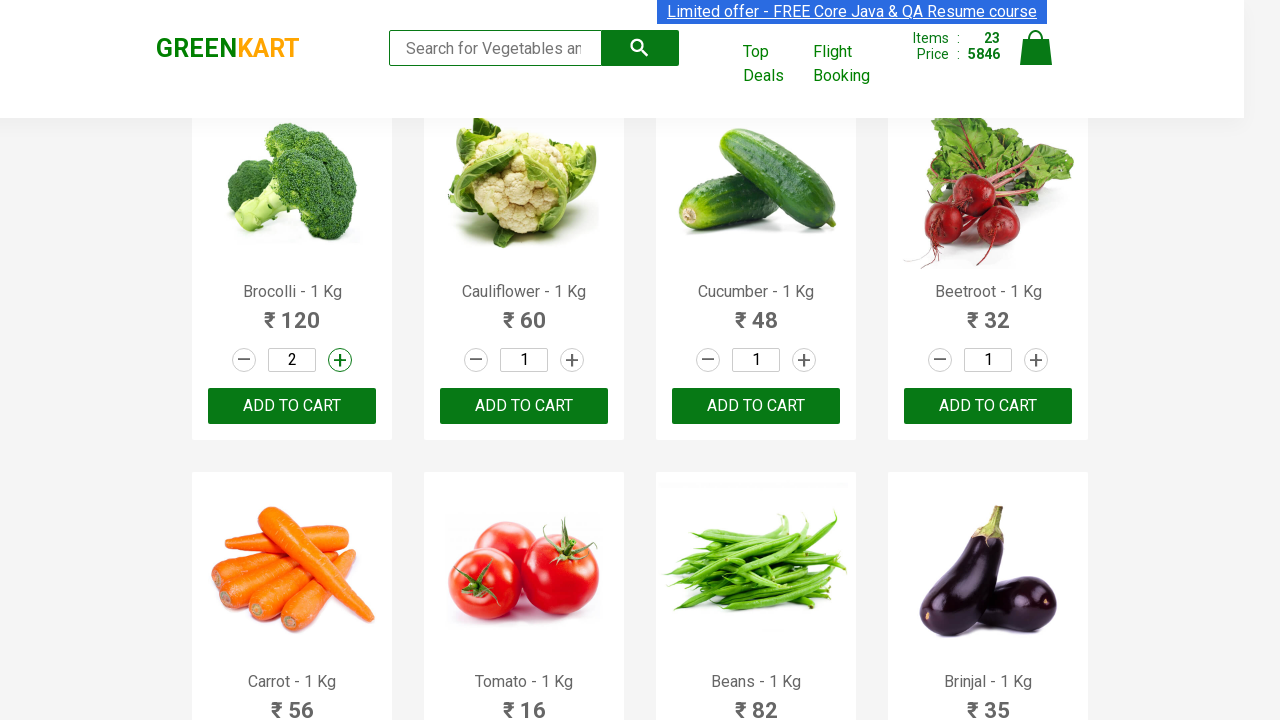

Clicked increment button 2 of 30 (first round) at (572, 360) on .increment >> nth=1
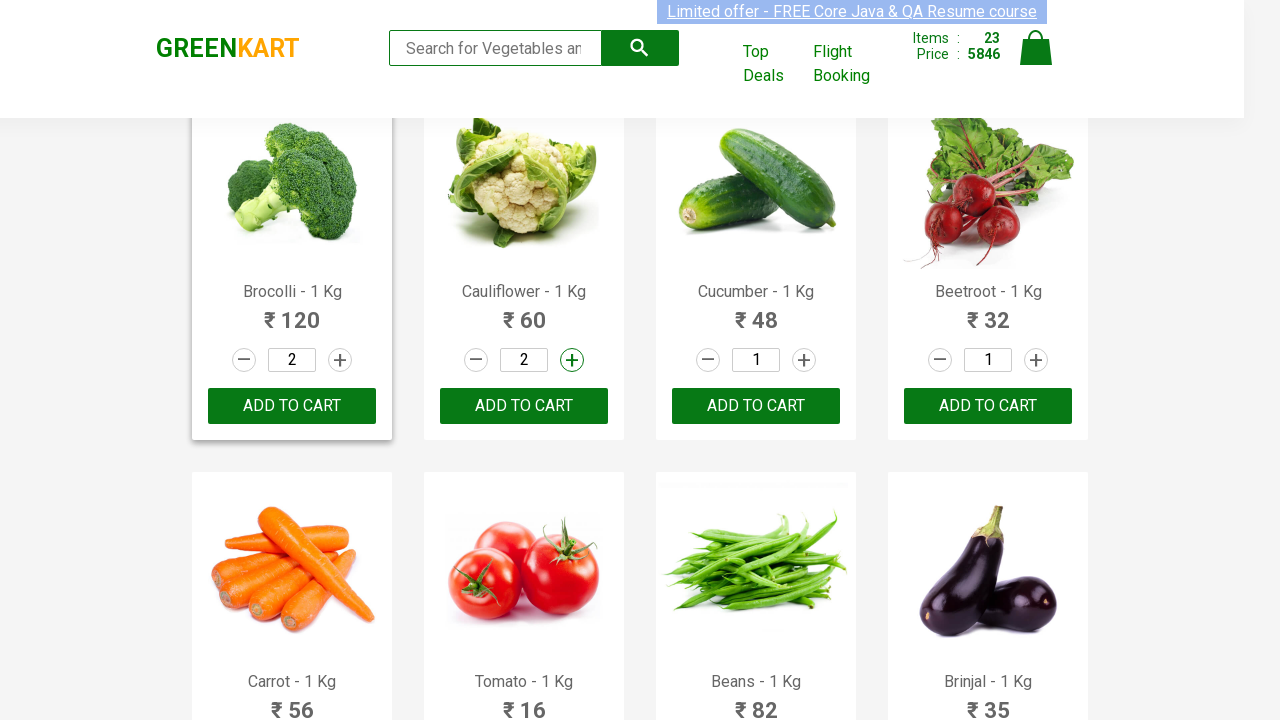

Clicked increment button 3 of 30 (first round) at (804, 360) on .increment >> nth=2
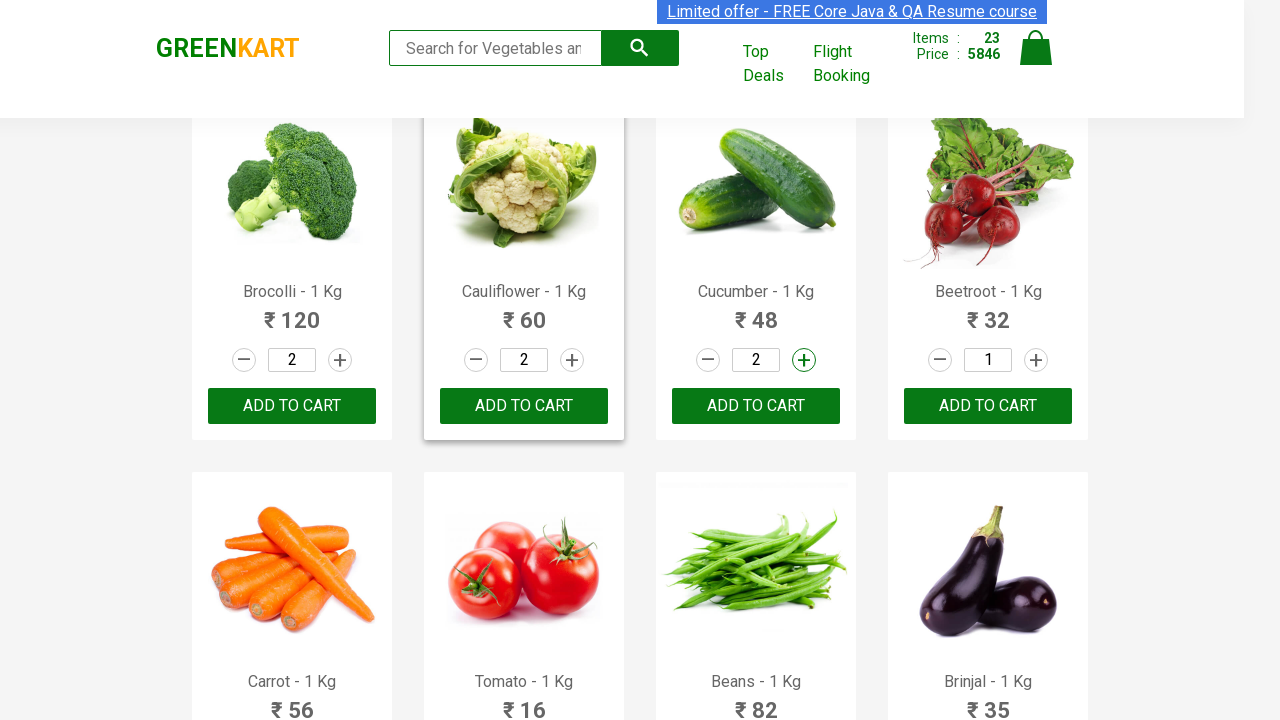

Clicked increment button 4 of 30 (first round) at (1036, 360) on .increment >> nth=3
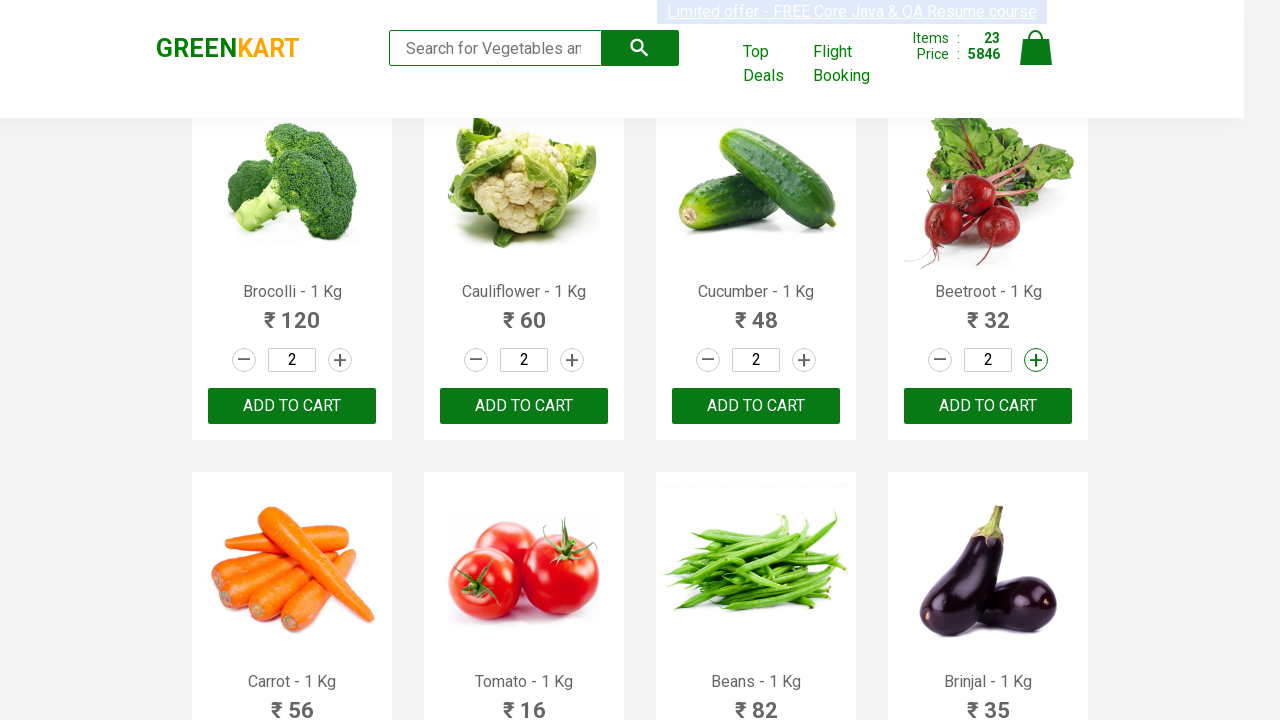

Clicked increment button 5 of 30 (first round) at (340, 360) on .increment >> nth=4
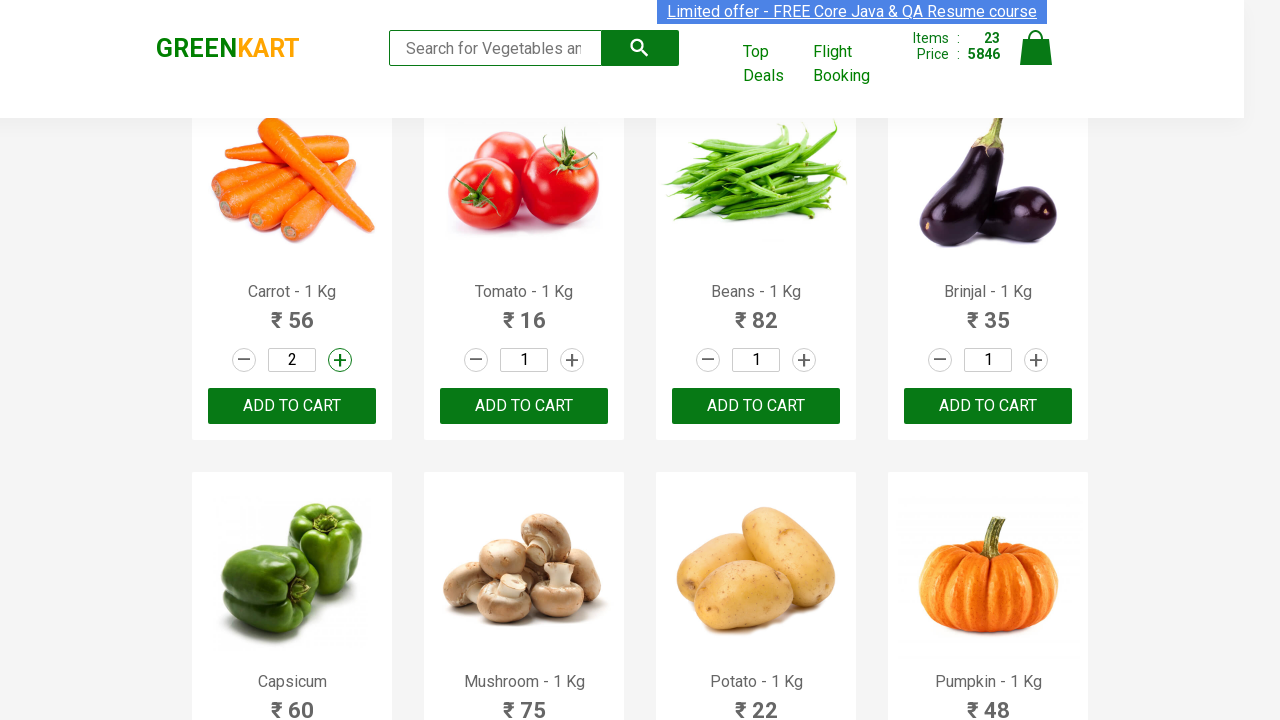

Clicked increment button 6 of 30 (first round) at (572, 360) on .increment >> nth=5
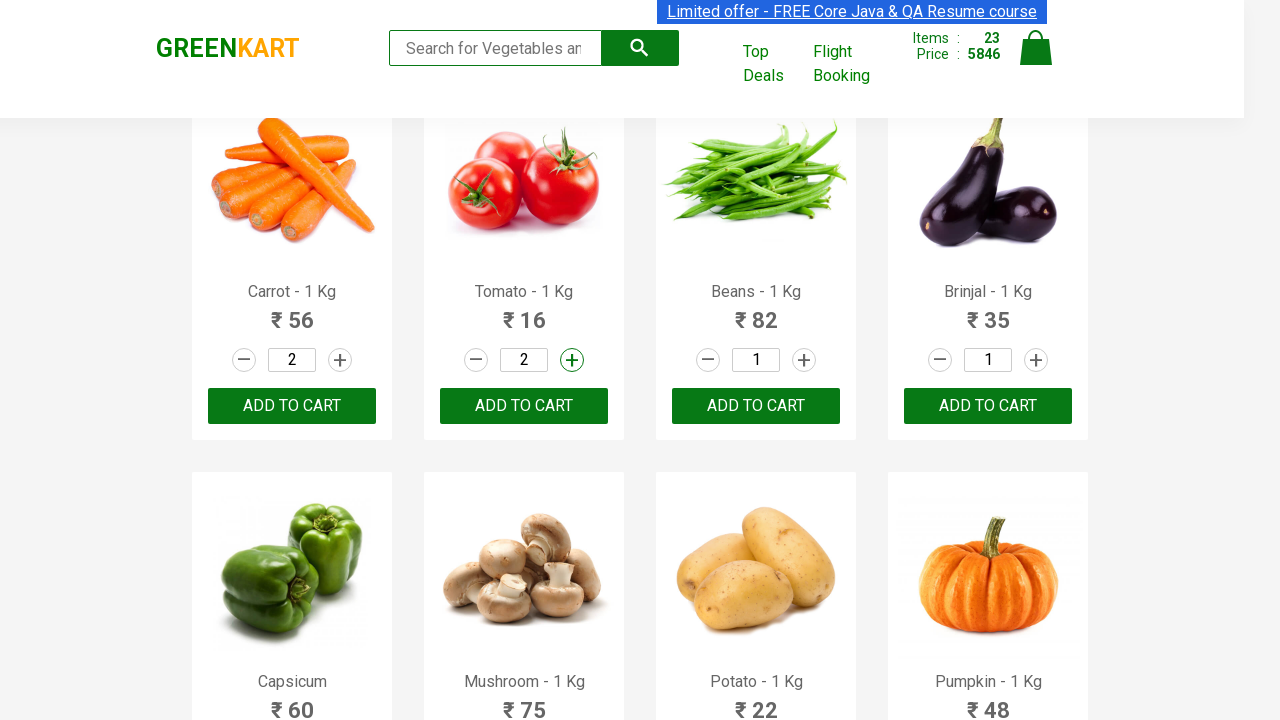

Clicked increment button 7 of 30 (first round) at (804, 360) on .increment >> nth=6
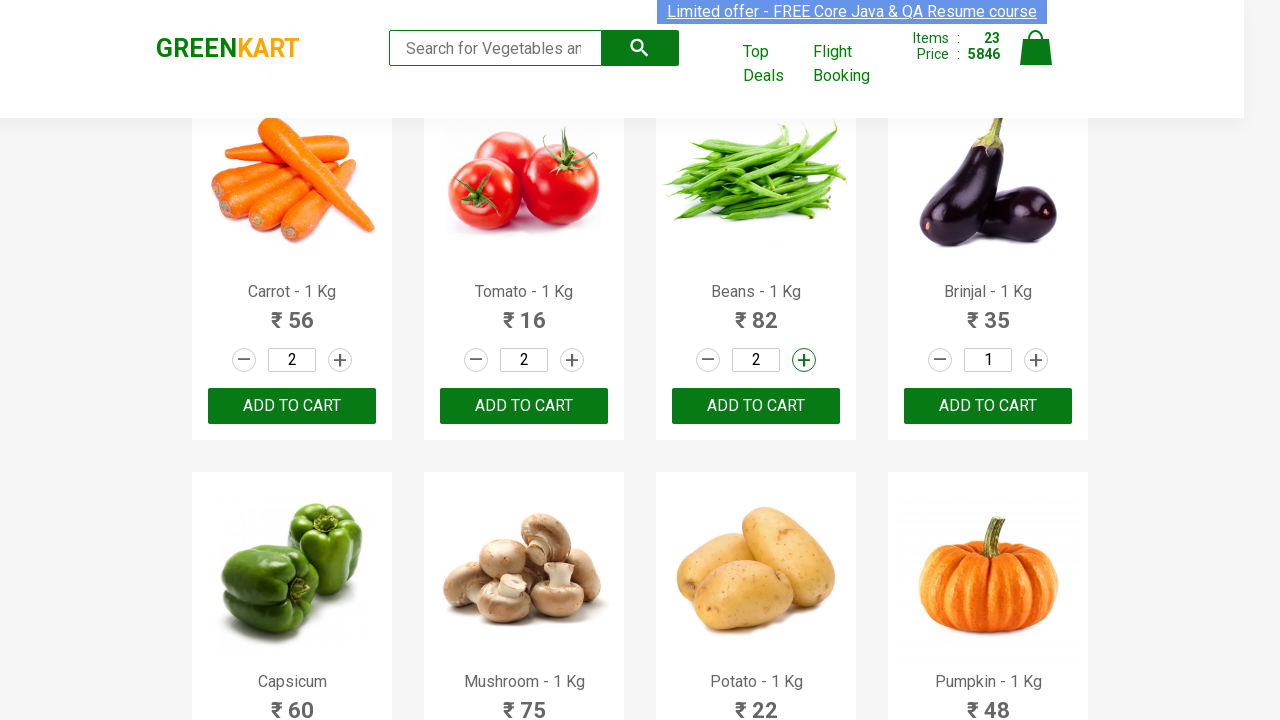

Clicked increment button 8 of 30 (first round) at (1036, 360) on .increment >> nth=7
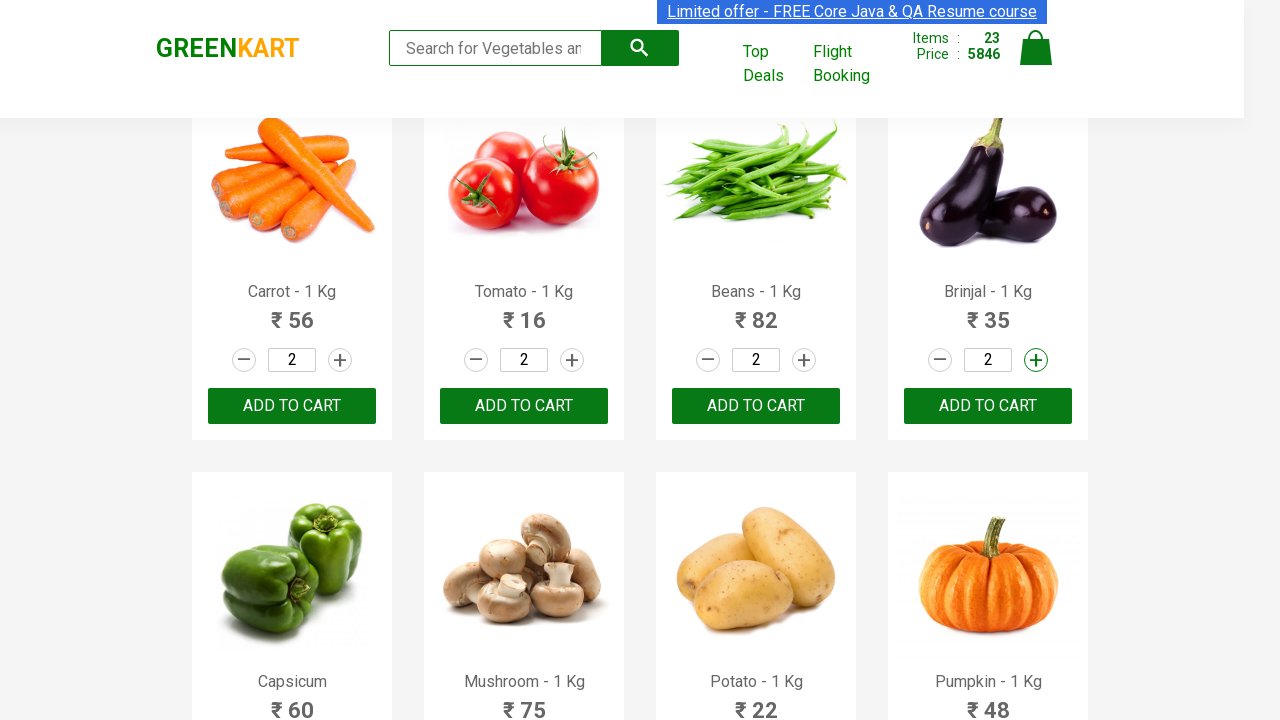

Clicked increment button 9 of 30 (first round) at (340, 360) on .increment >> nth=8
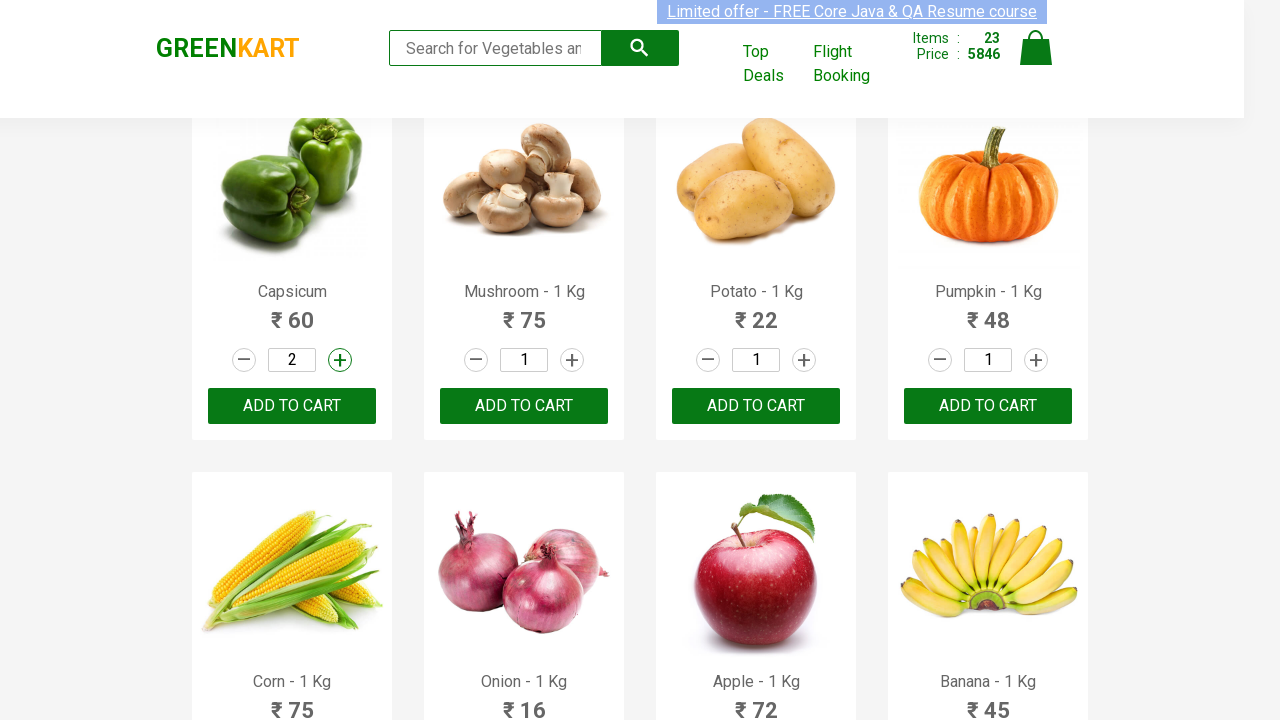

Clicked increment button 10 of 30 (first round) at (572, 360) on .increment >> nth=9
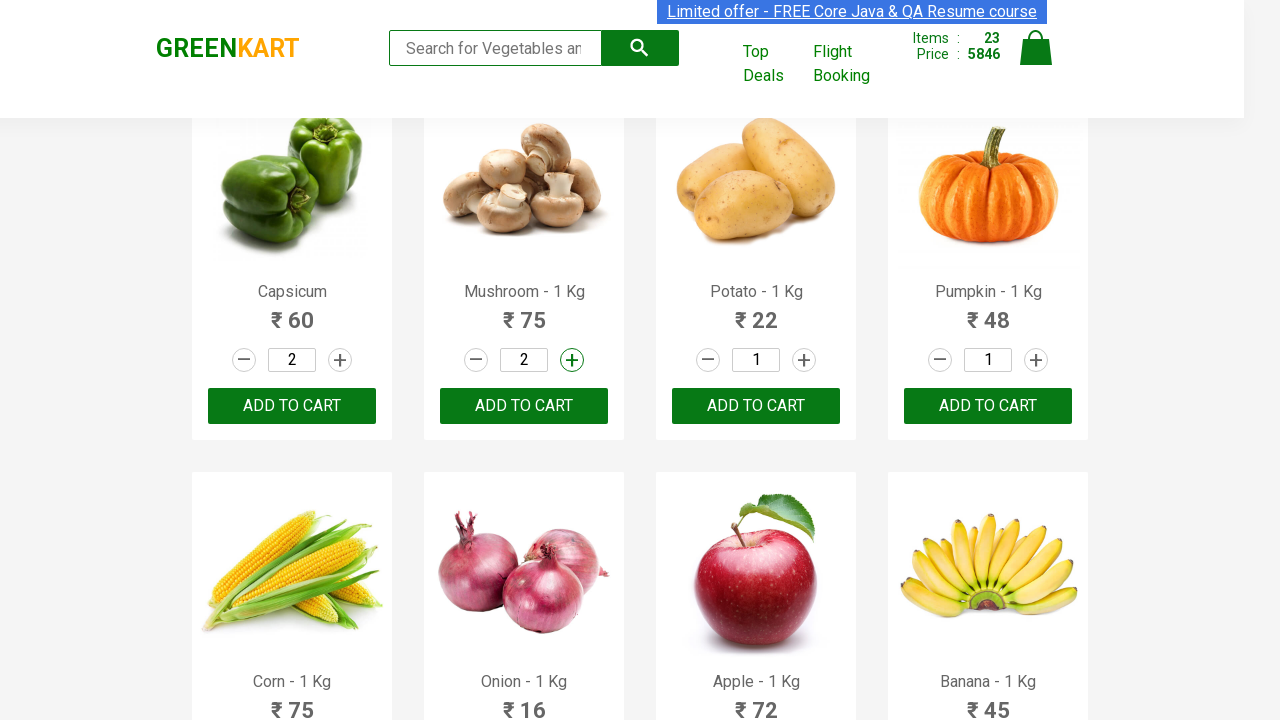

Clicked increment button 11 of 30 (first round) at (804, 360) on .increment >> nth=10
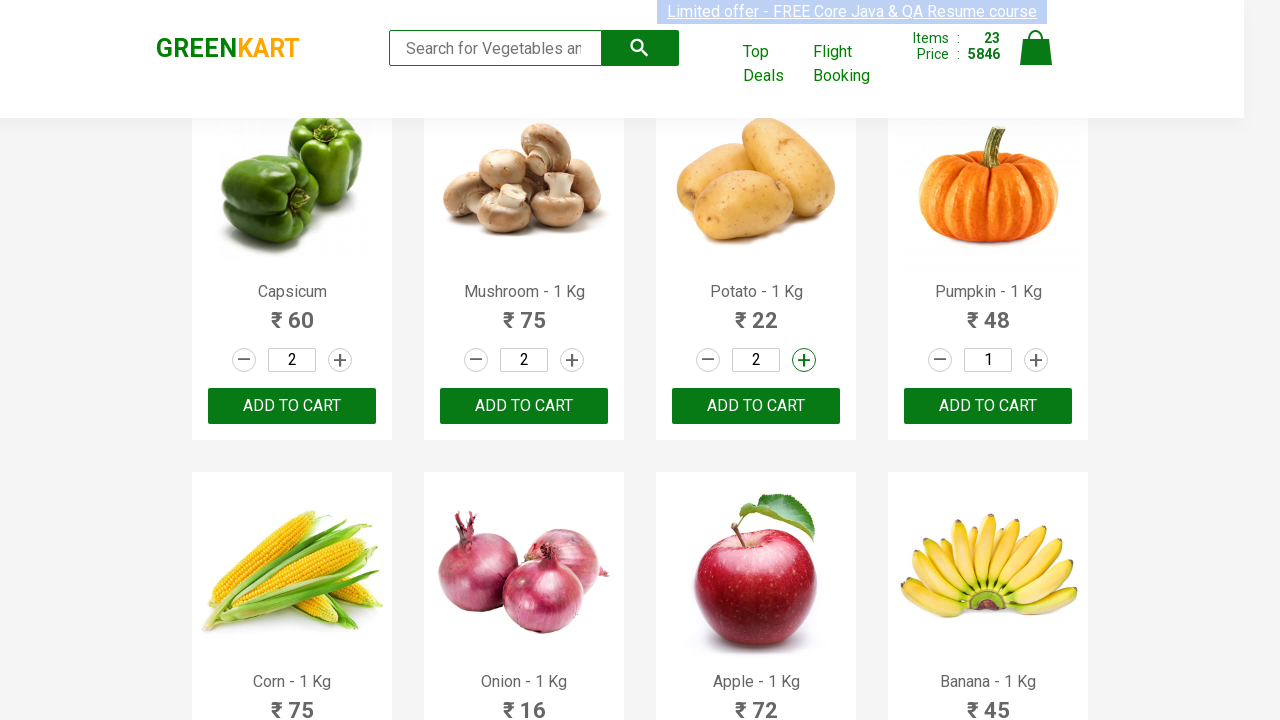

Clicked increment button 12 of 30 (first round) at (1036, 360) on .increment >> nth=11
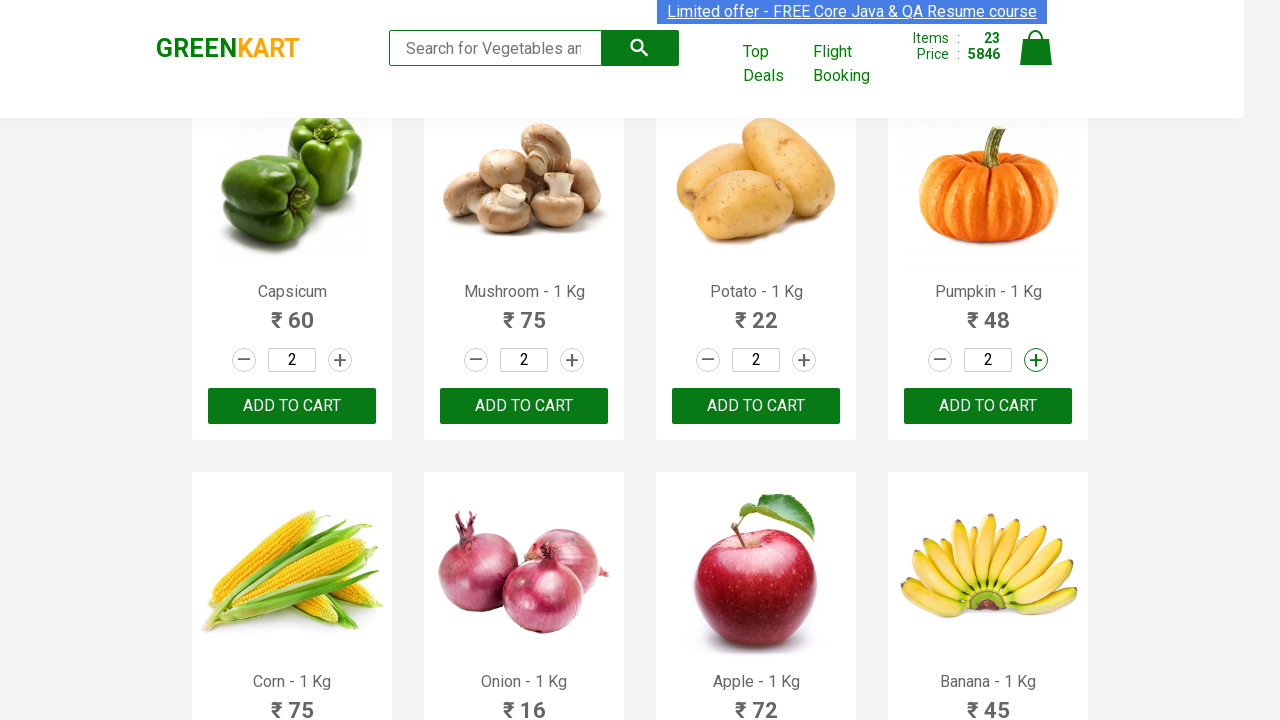

Clicked increment button 13 of 30 (first round) at (340, 360) on .increment >> nth=12
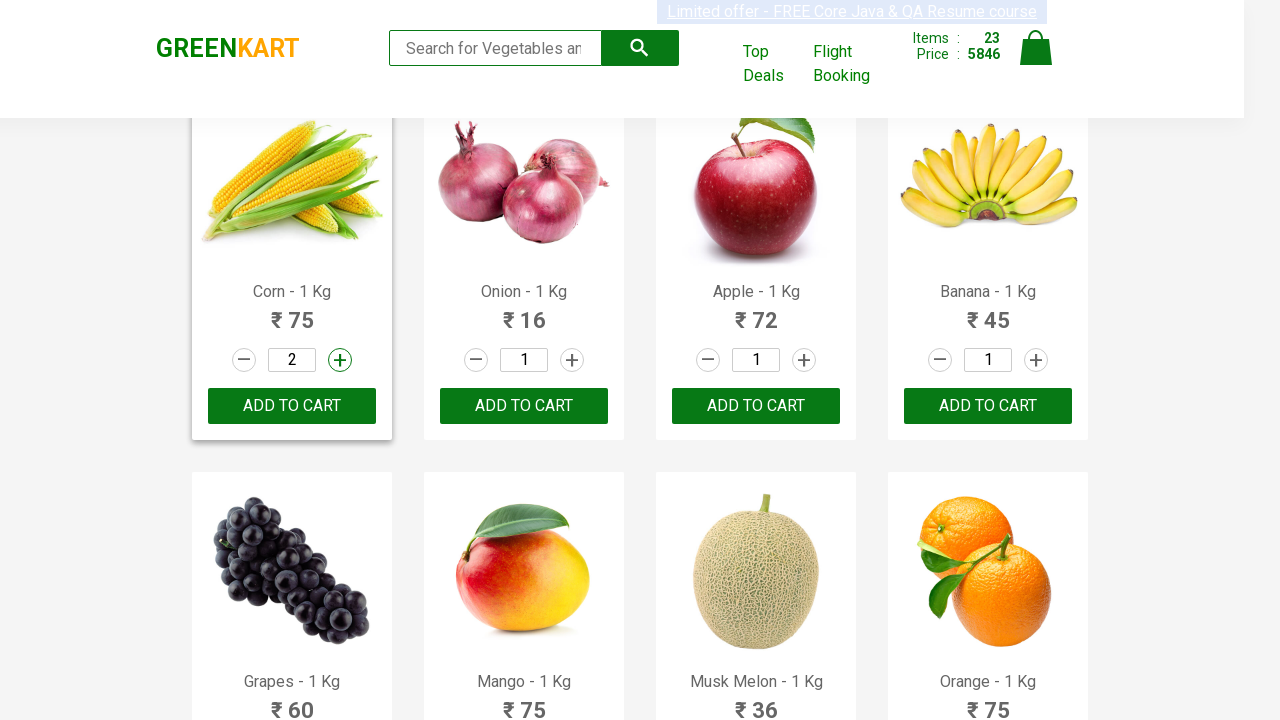

Clicked increment button 14 of 30 (first round) at (572, 360) on .increment >> nth=13
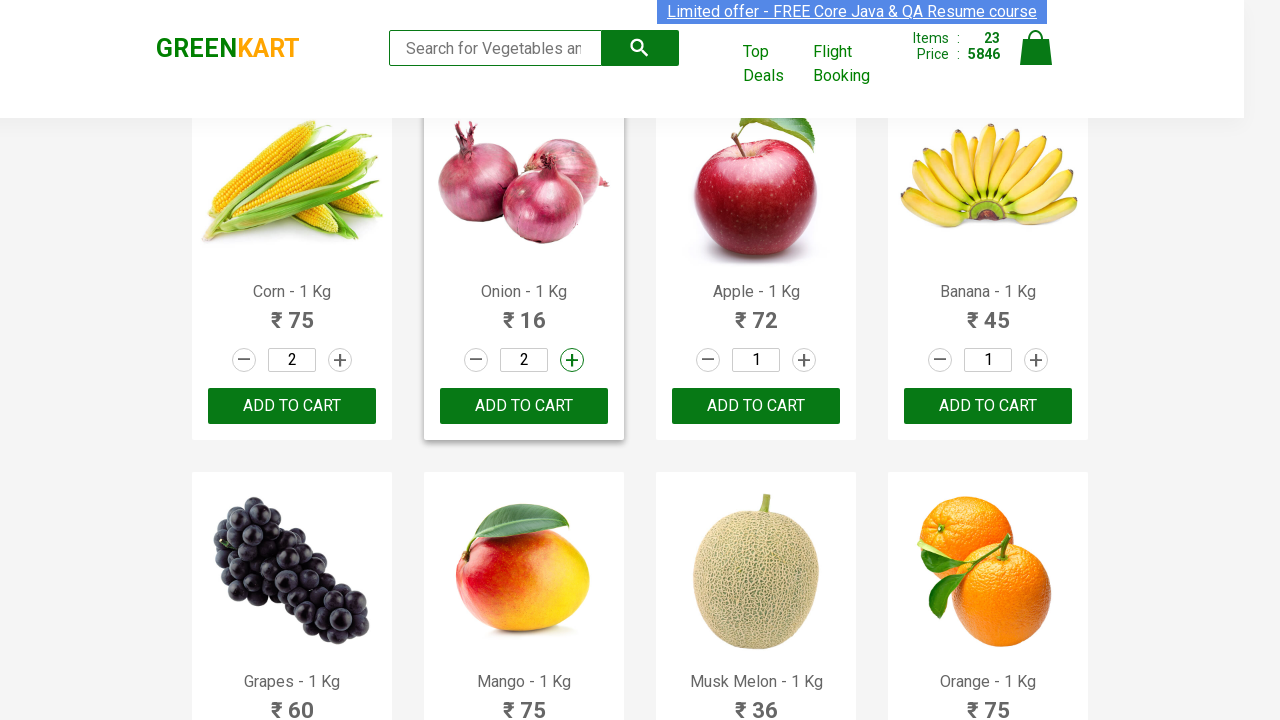

Clicked increment button 15 of 30 (first round) at (804, 360) on .increment >> nth=14
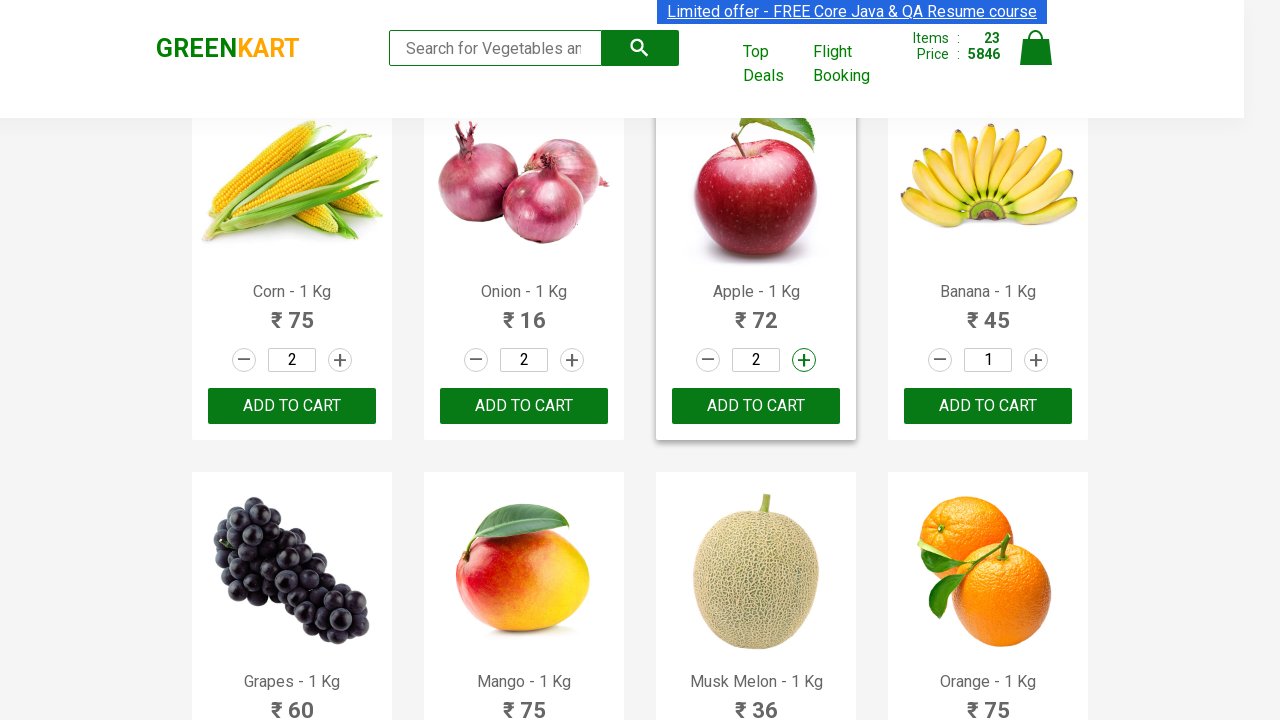

Clicked increment button 16 of 30 (first round) at (1036, 360) on .increment >> nth=15
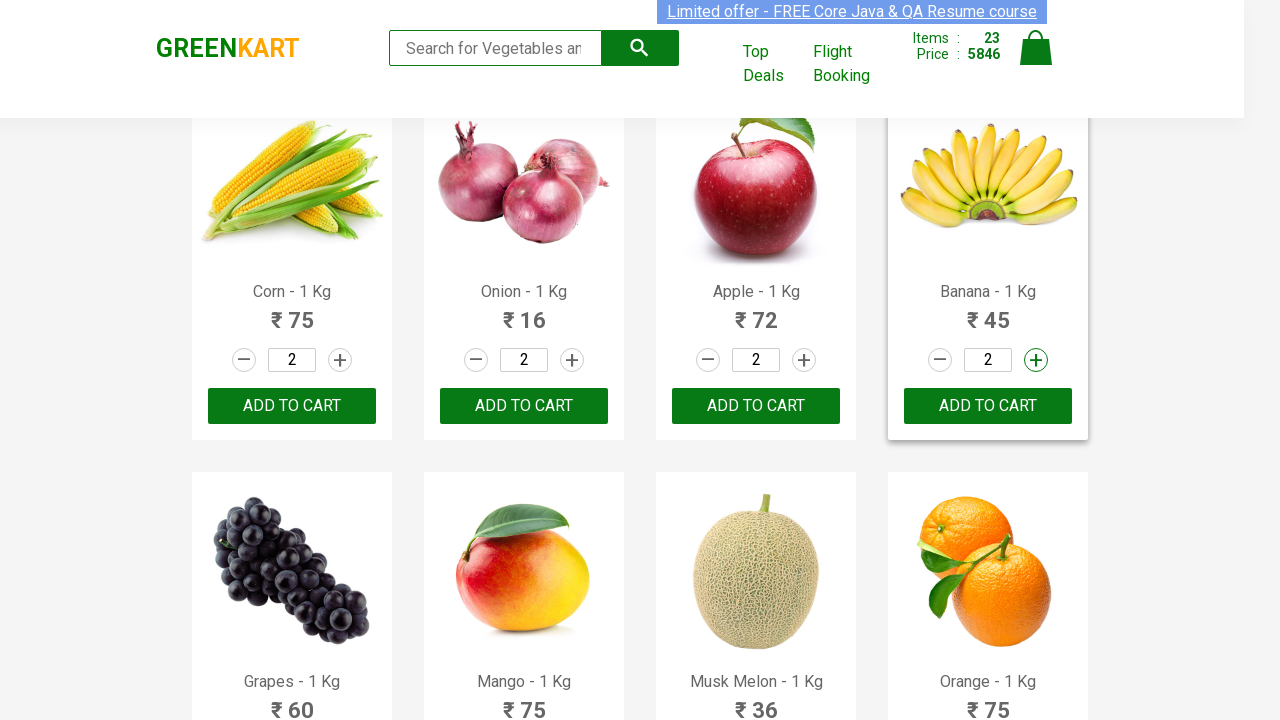

Clicked increment button 17 of 30 (first round) at (340, 360) on .increment >> nth=16
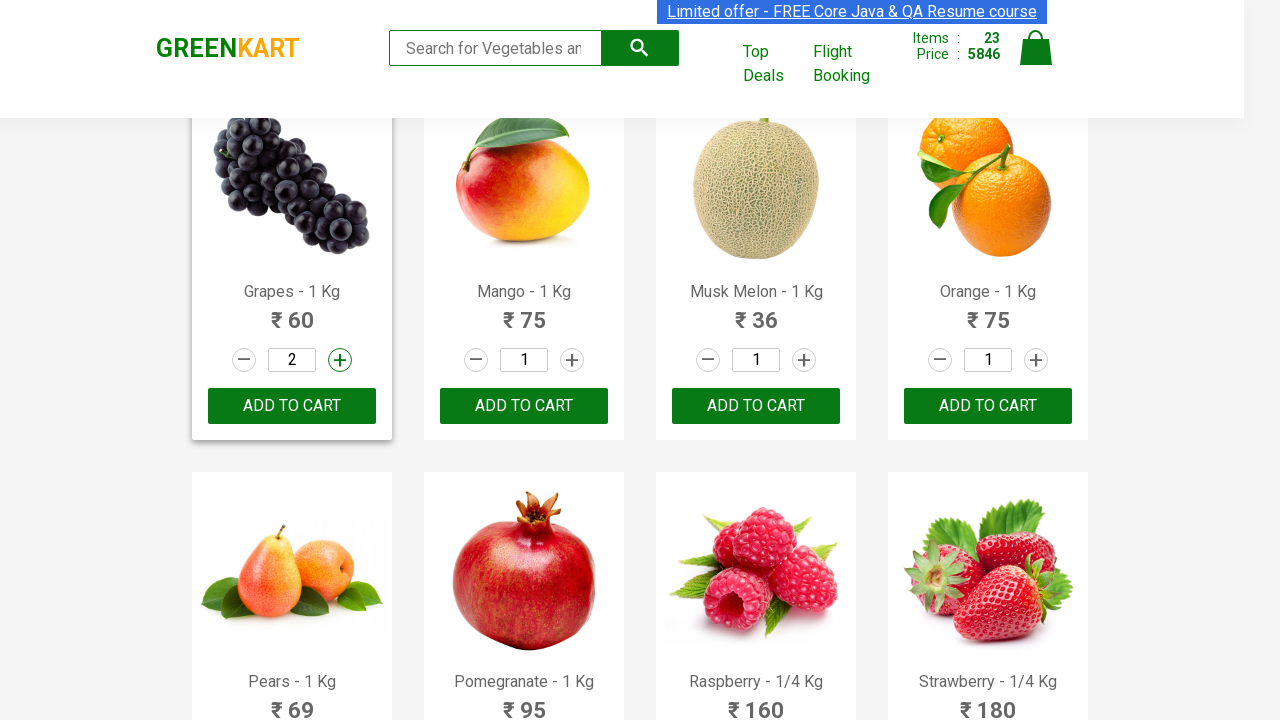

Clicked increment button 18 of 30 (first round) at (572, 360) on .increment >> nth=17
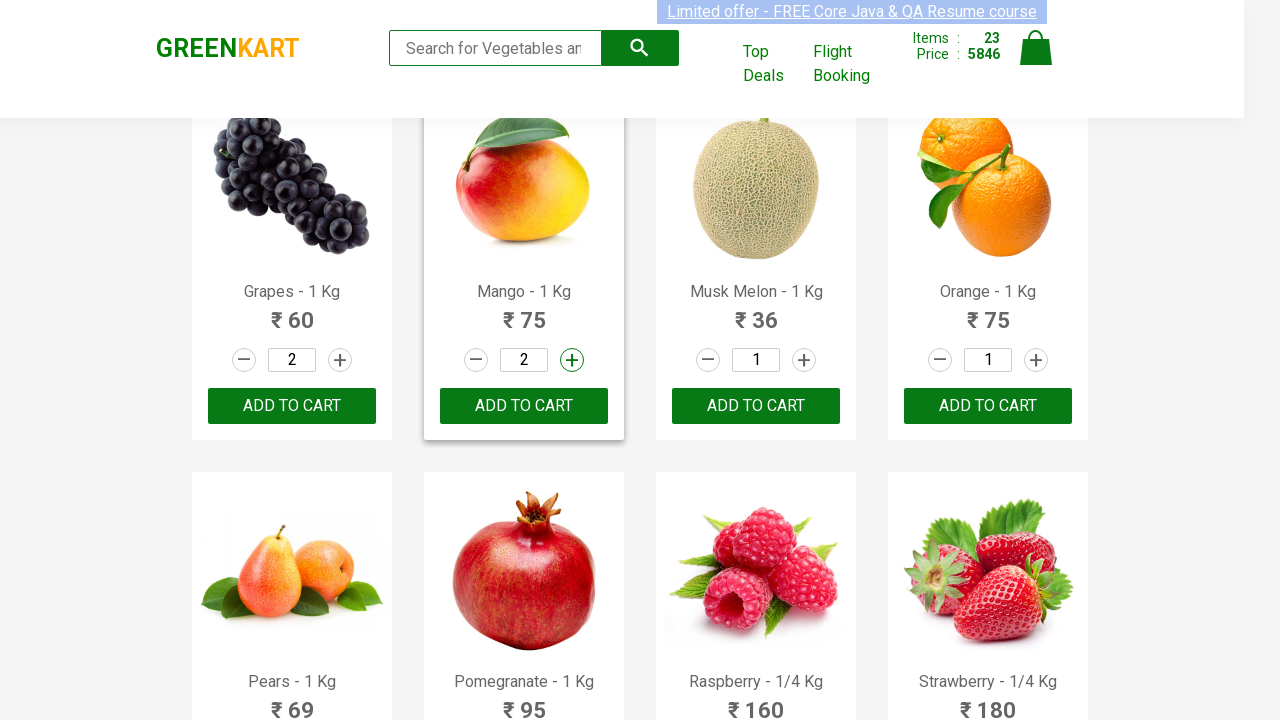

Clicked increment button 19 of 30 (first round) at (804, 360) on .increment >> nth=18
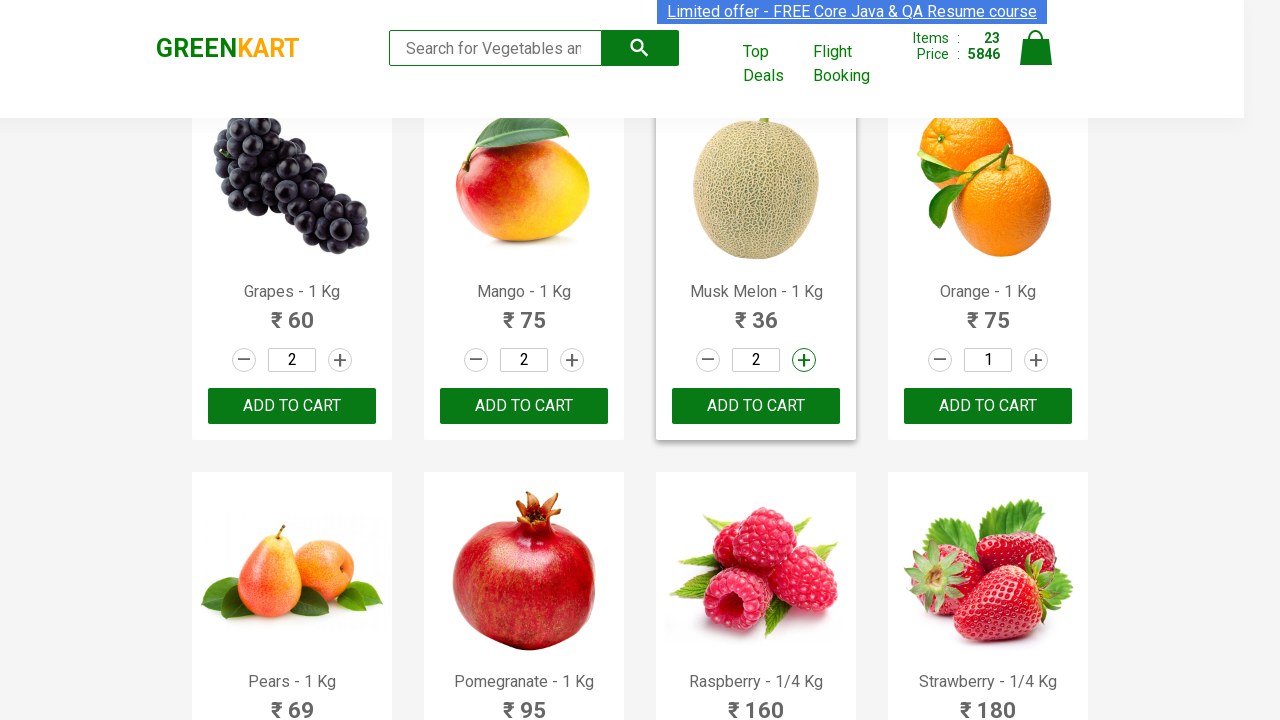

Clicked increment button 20 of 30 (first round) at (1036, 360) on .increment >> nth=19
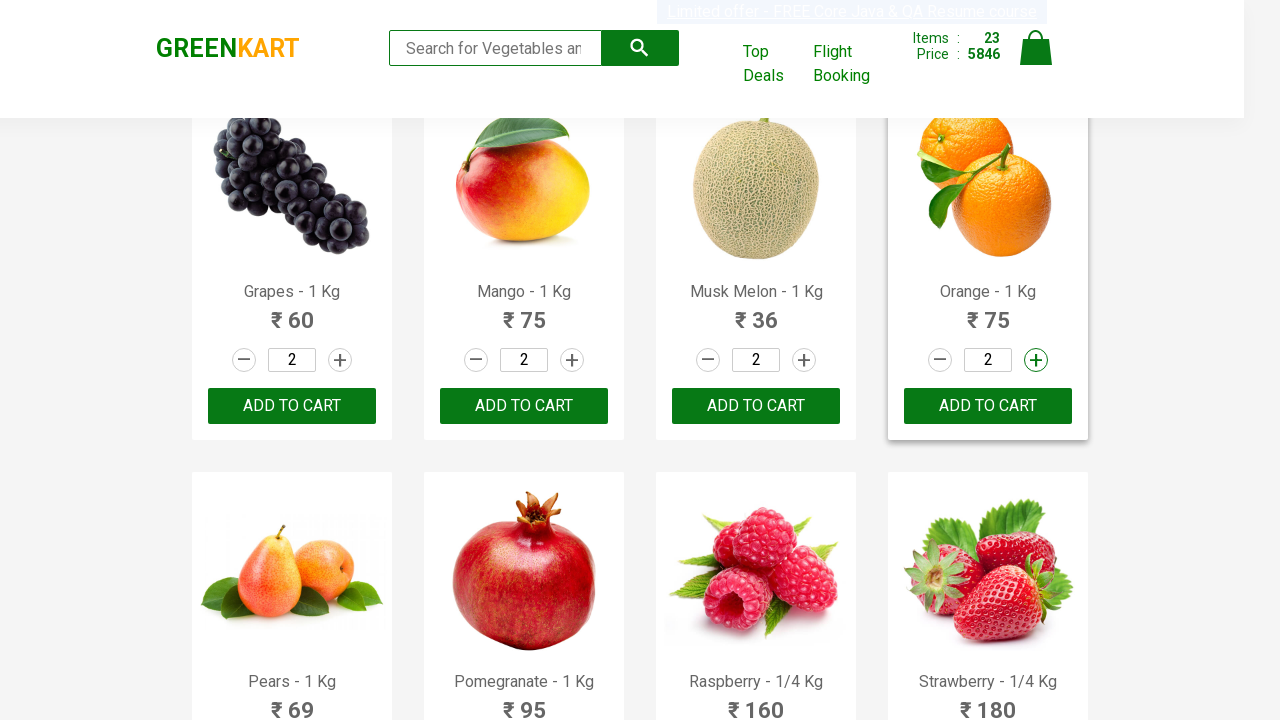

Clicked increment button 21 of 30 (first round) at (340, 360) on .increment >> nth=20
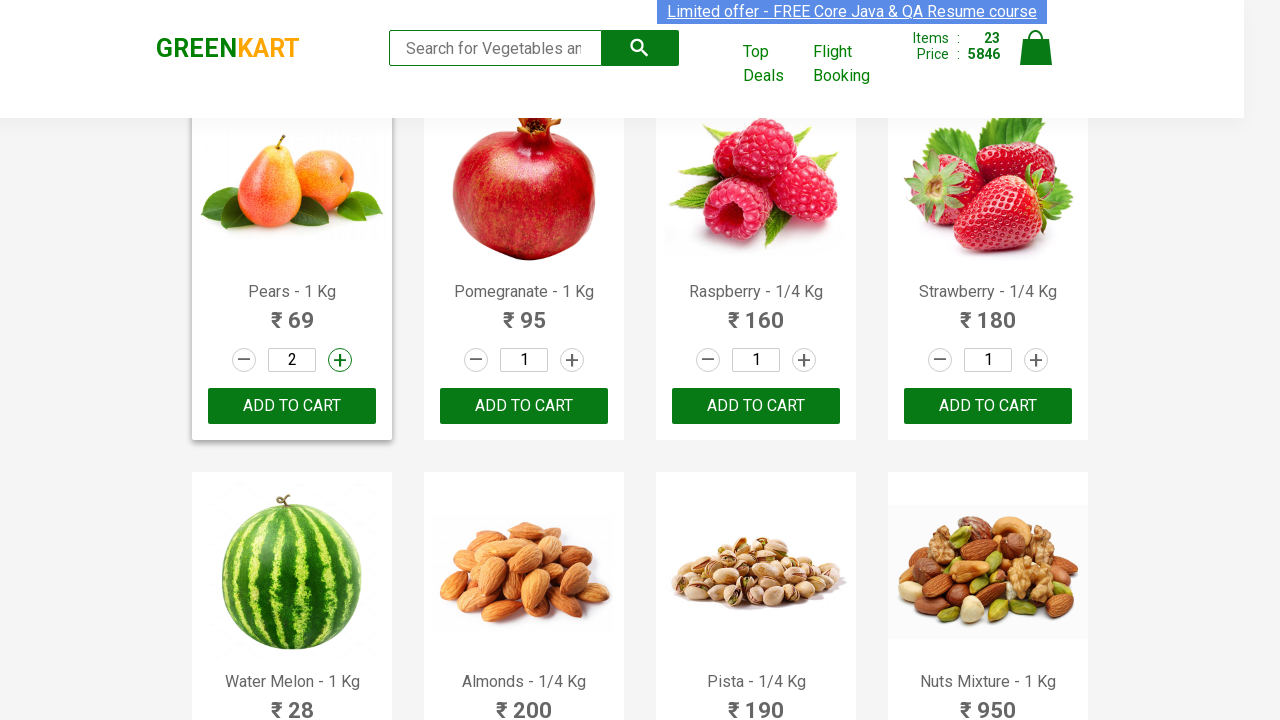

Clicked increment button 22 of 30 (first round) at (572, 360) on .increment >> nth=21
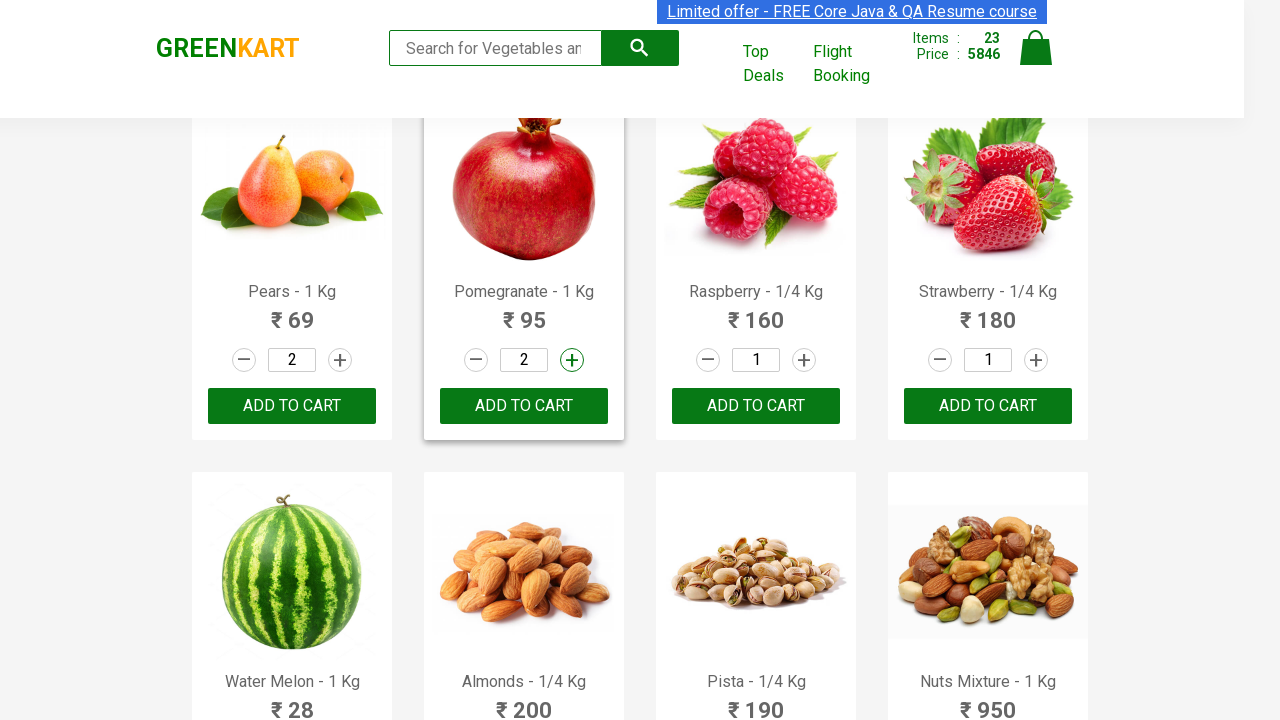

Clicked increment button 23 of 30 (first round) at (804, 360) on .increment >> nth=22
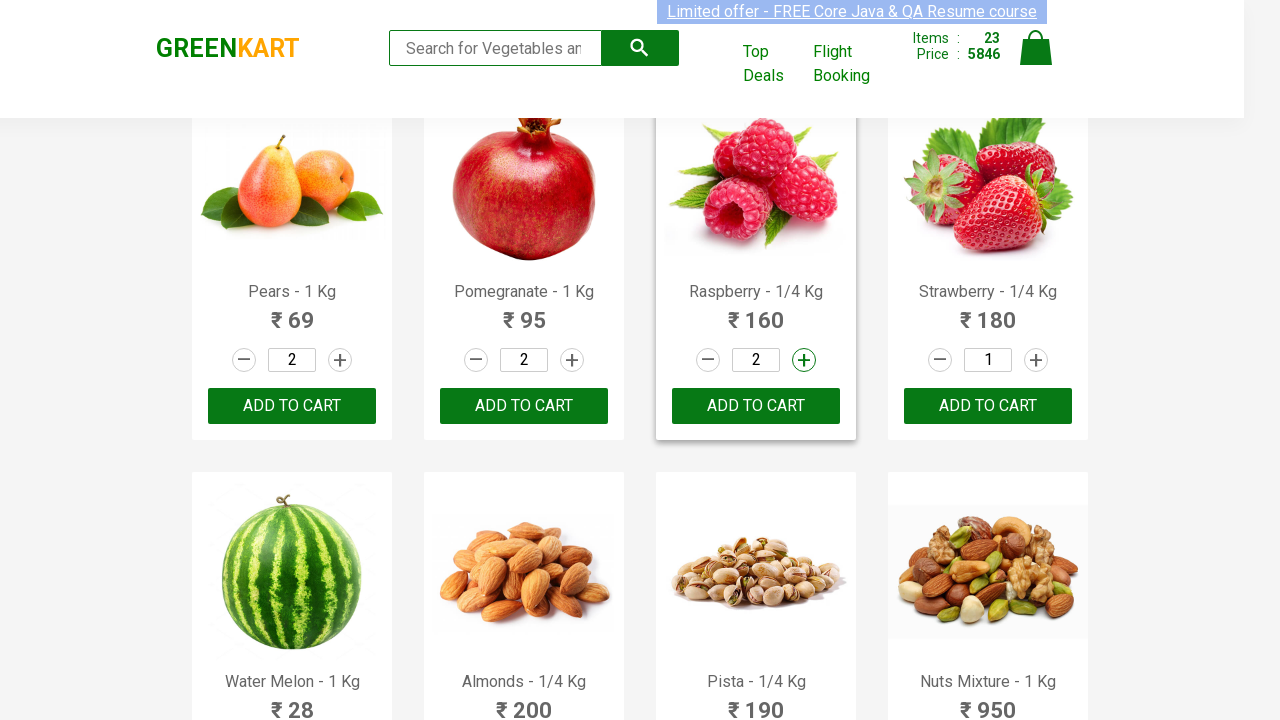

Clicked increment button 24 of 30 (first round) at (1036, 360) on .increment >> nth=23
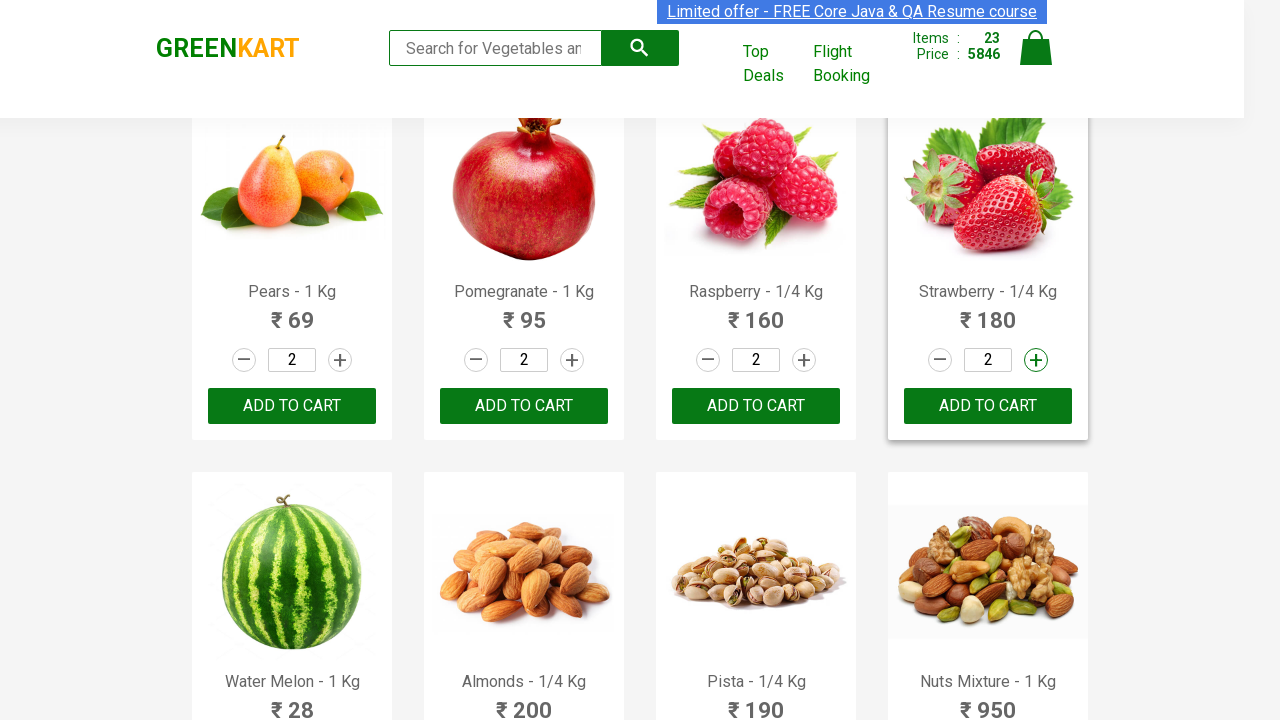

Clicked increment button 25 of 30 (first round) at (340, 360) on .increment >> nth=24
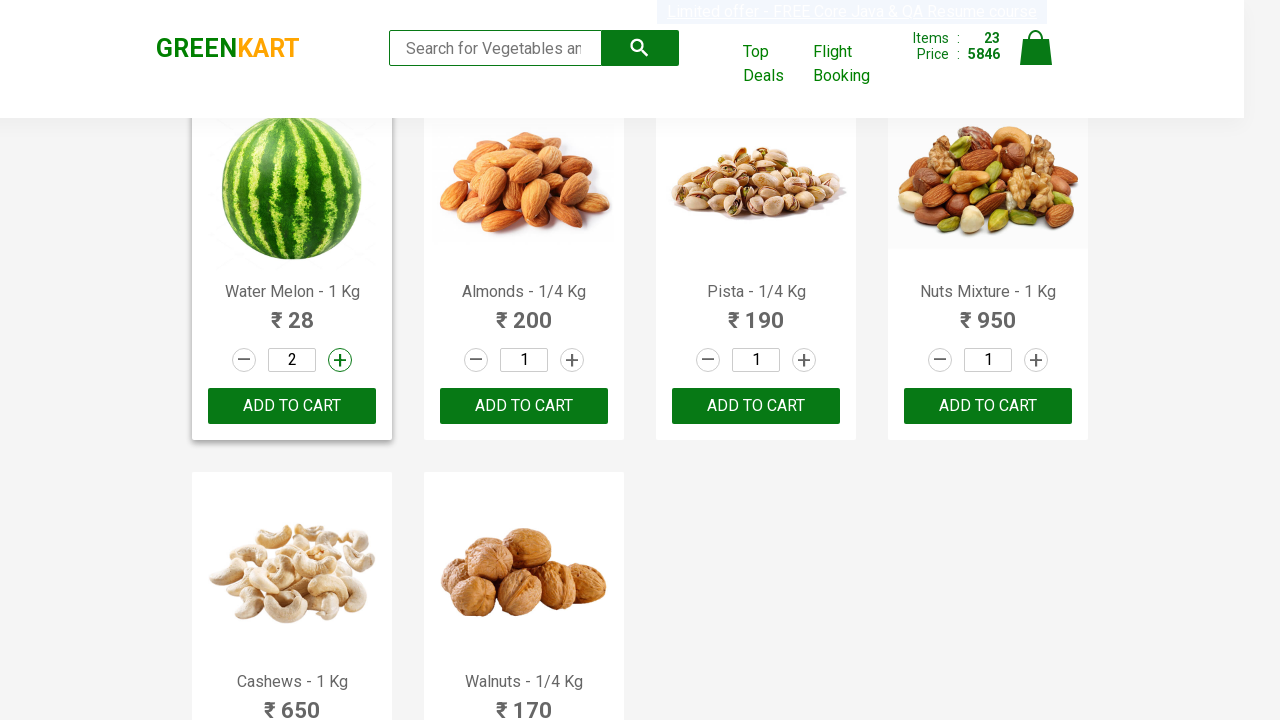

Clicked increment button 26 of 30 (first round) at (572, 360) on .increment >> nth=25
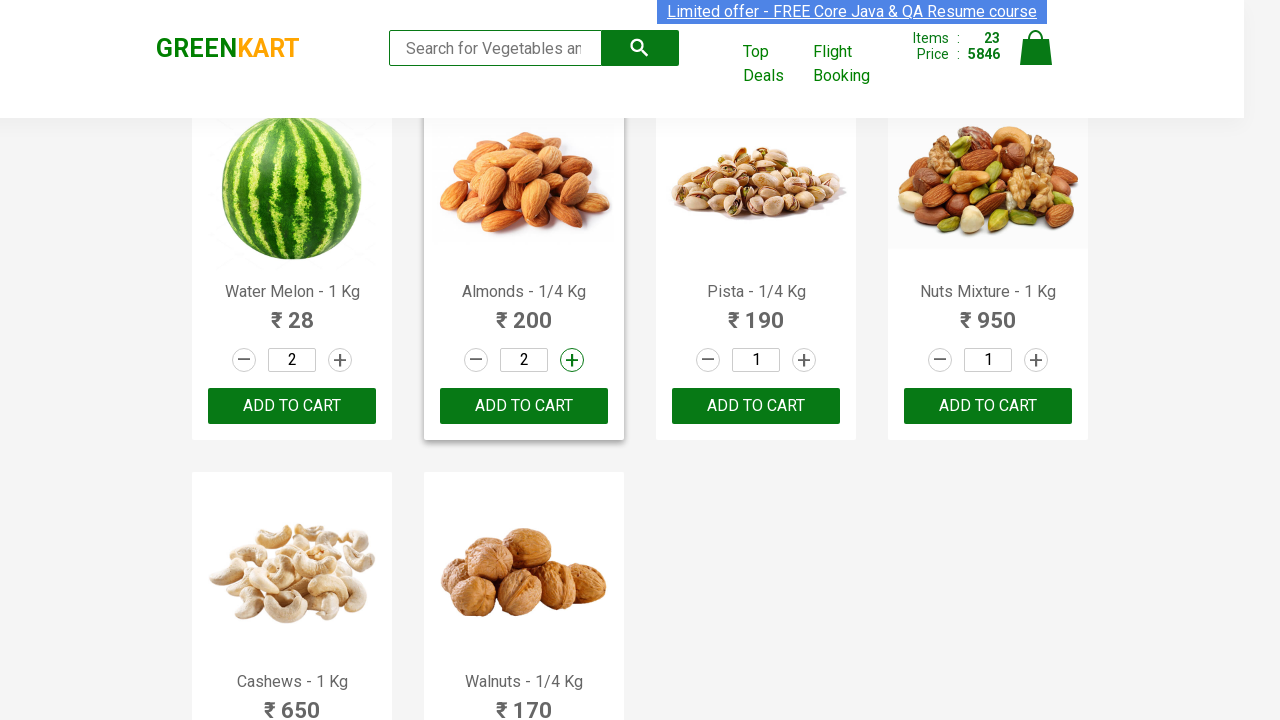

Clicked increment button 27 of 30 (first round) at (804, 360) on .increment >> nth=26
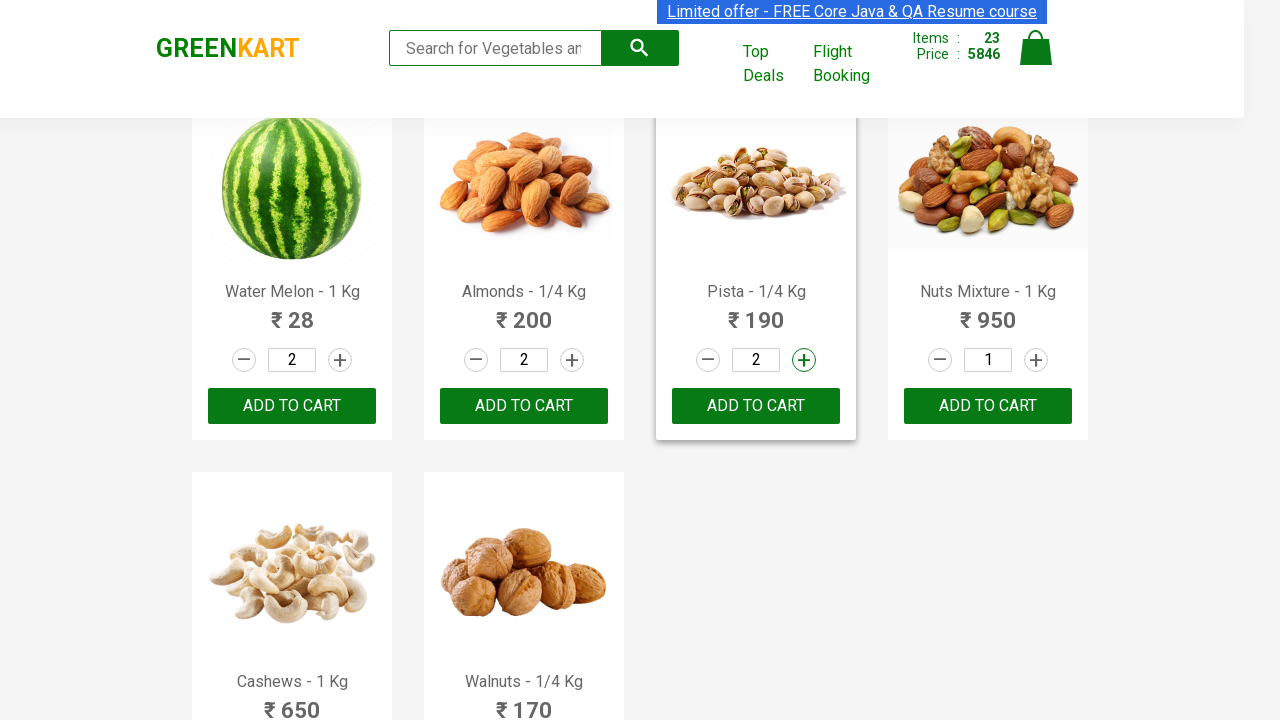

Clicked increment button 28 of 30 (first round) at (1036, 360) on .increment >> nth=27
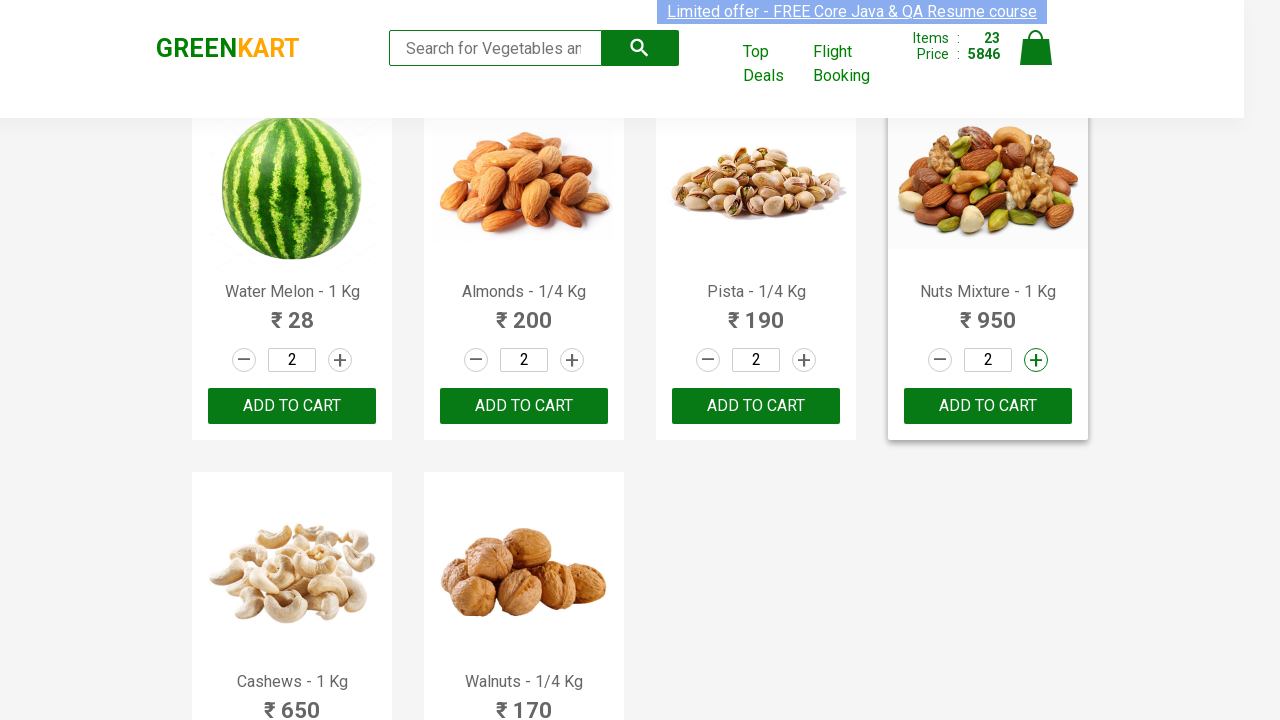

Clicked increment button 29 of 30 (first round) at (340, 523) on .increment >> nth=28
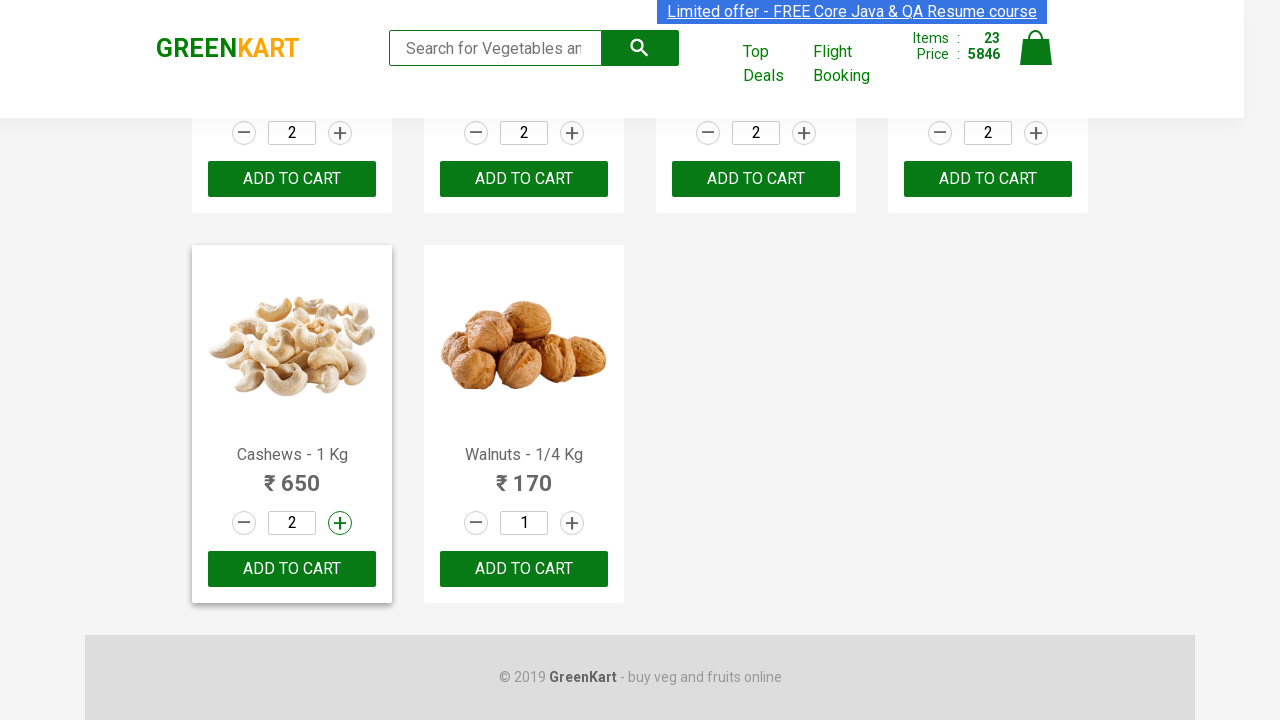

Clicked increment button 30 of 30 (first round) at (572, 523) on .increment >> nth=29
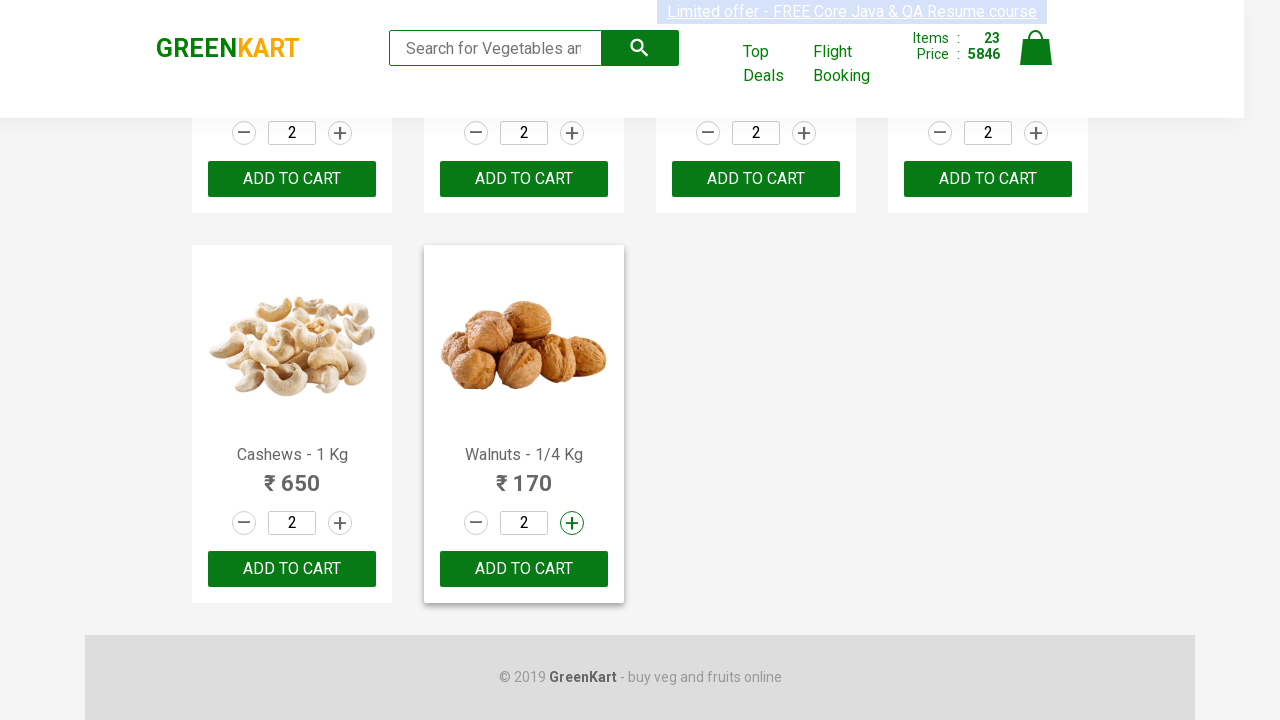

Clicked increment button 1 of 30 (second round) at (340, 360) on .increment >> nth=0
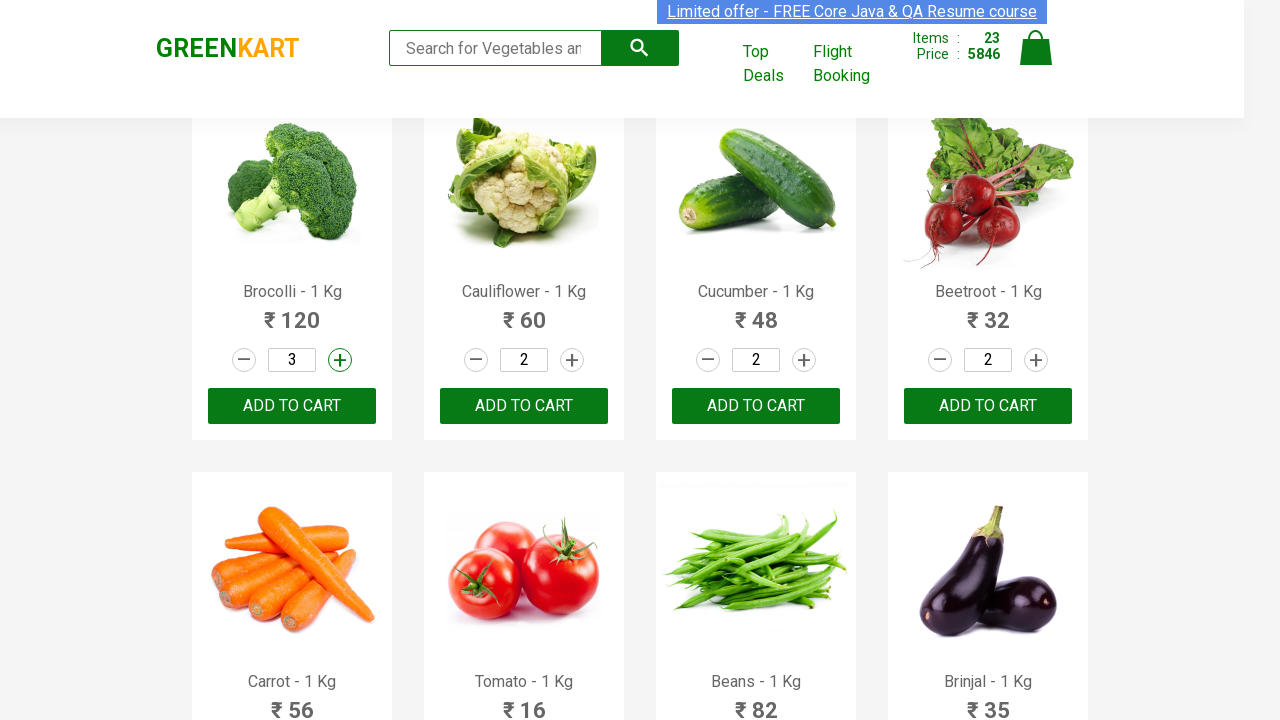

Clicked increment button 2 of 30 (second round) at (572, 360) on .increment >> nth=1
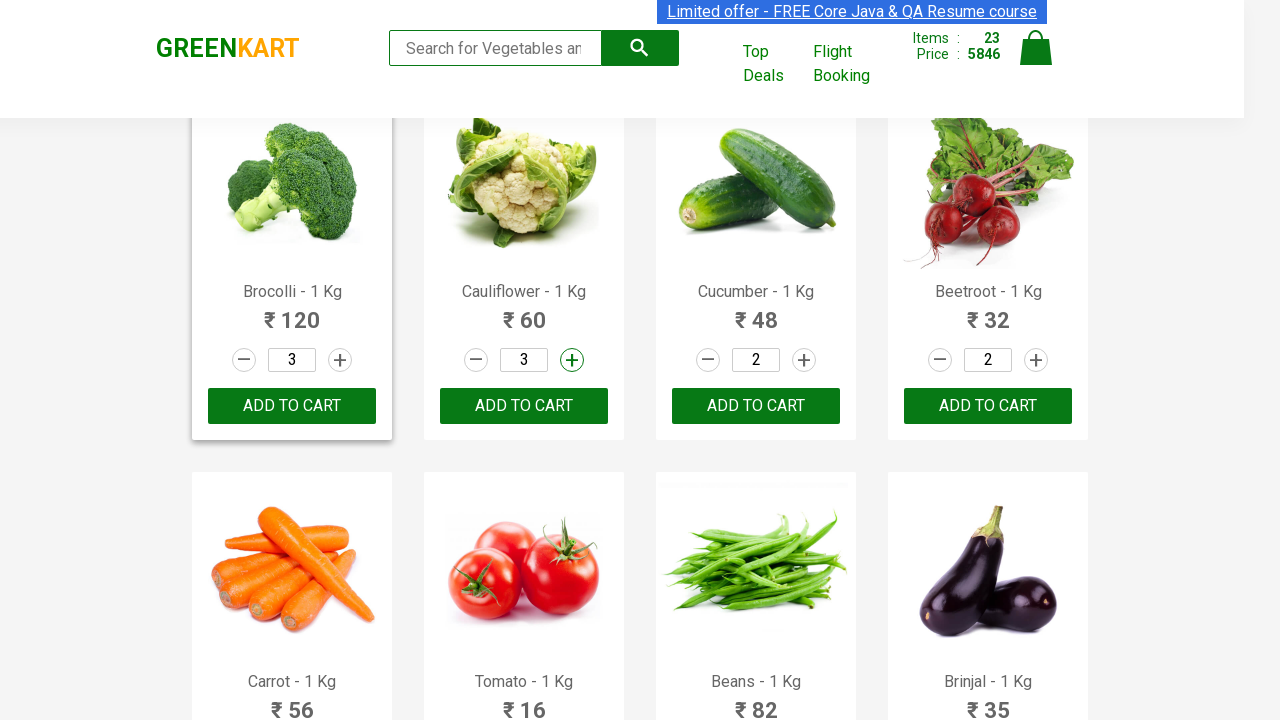

Clicked increment button 3 of 30 (second round) at (804, 360) on .increment >> nth=2
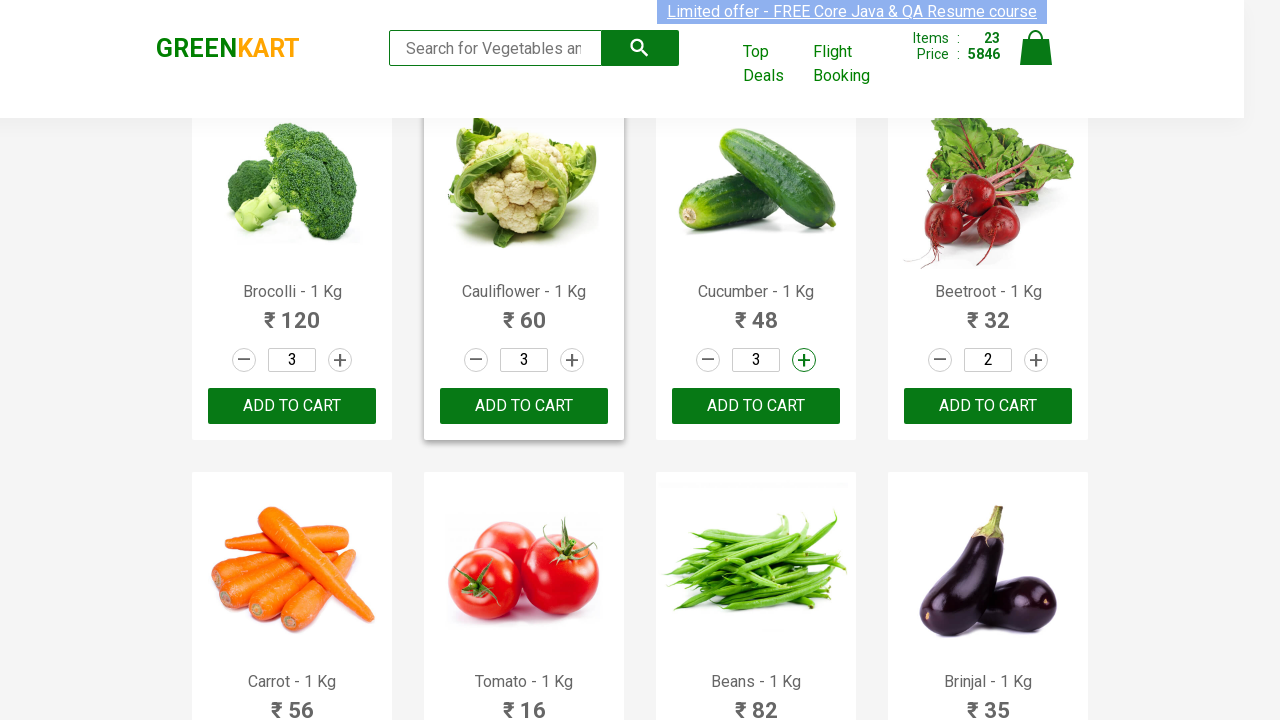

Clicked increment button 4 of 30 (second round) at (1036, 360) on .increment >> nth=3
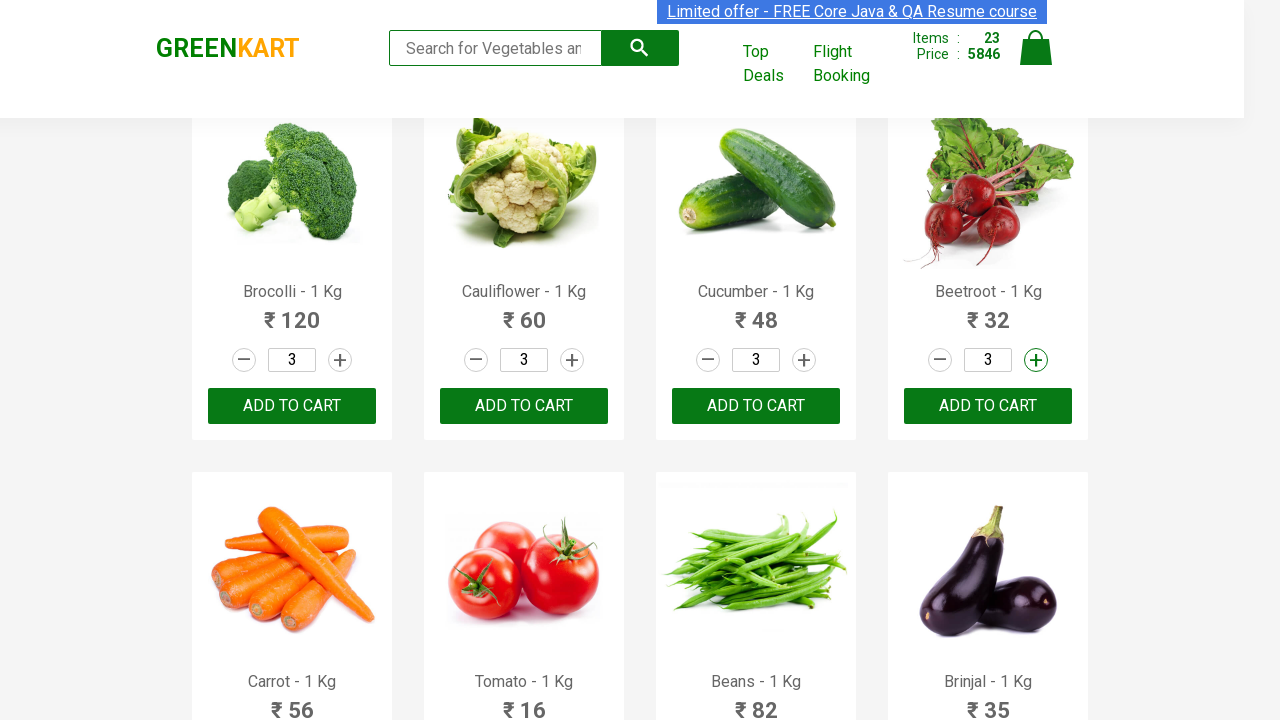

Clicked increment button 5 of 30 (second round) at (340, 360) on .increment >> nth=4
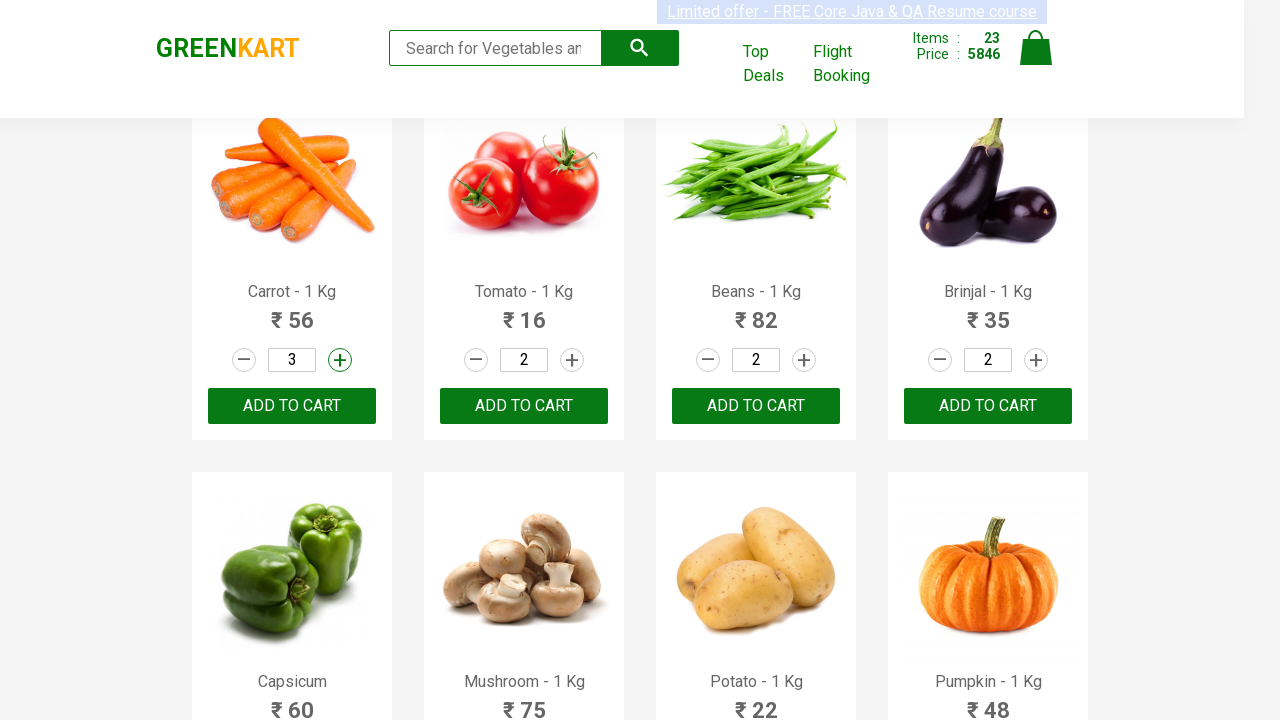

Clicked increment button 6 of 30 (second round) at (572, 360) on .increment >> nth=5
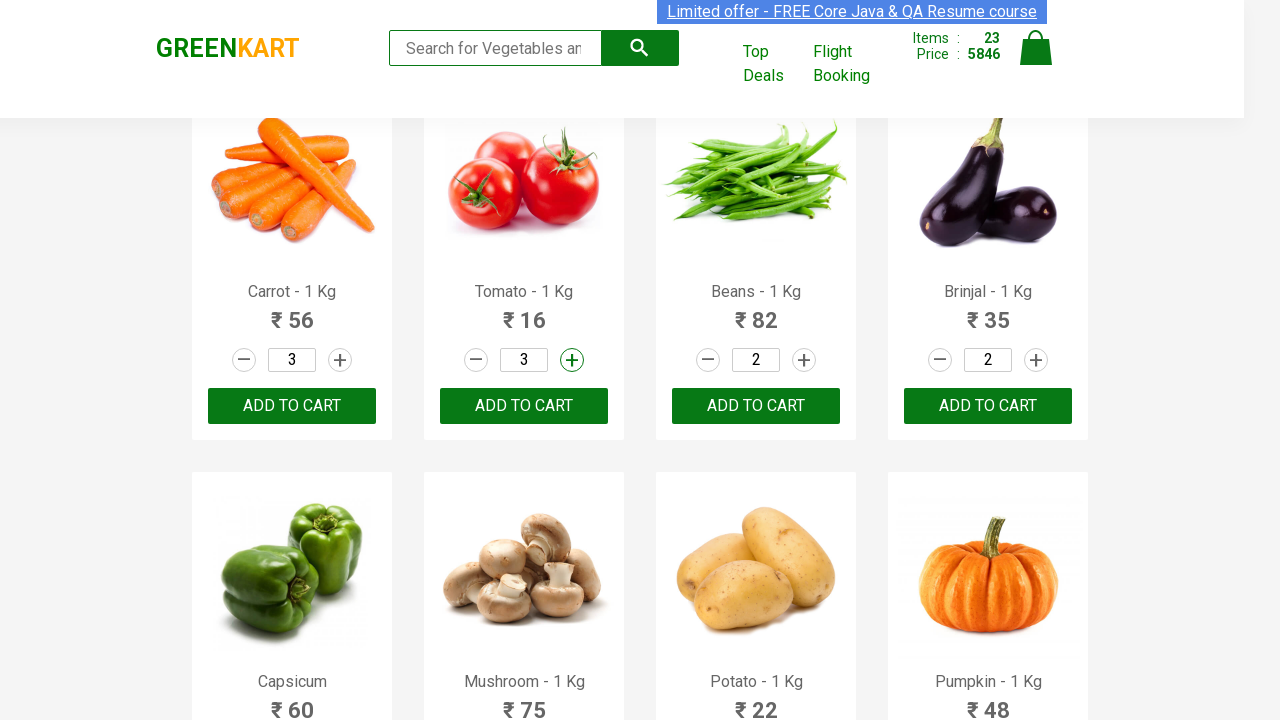

Clicked increment button 7 of 30 (second round) at (804, 360) on .increment >> nth=6
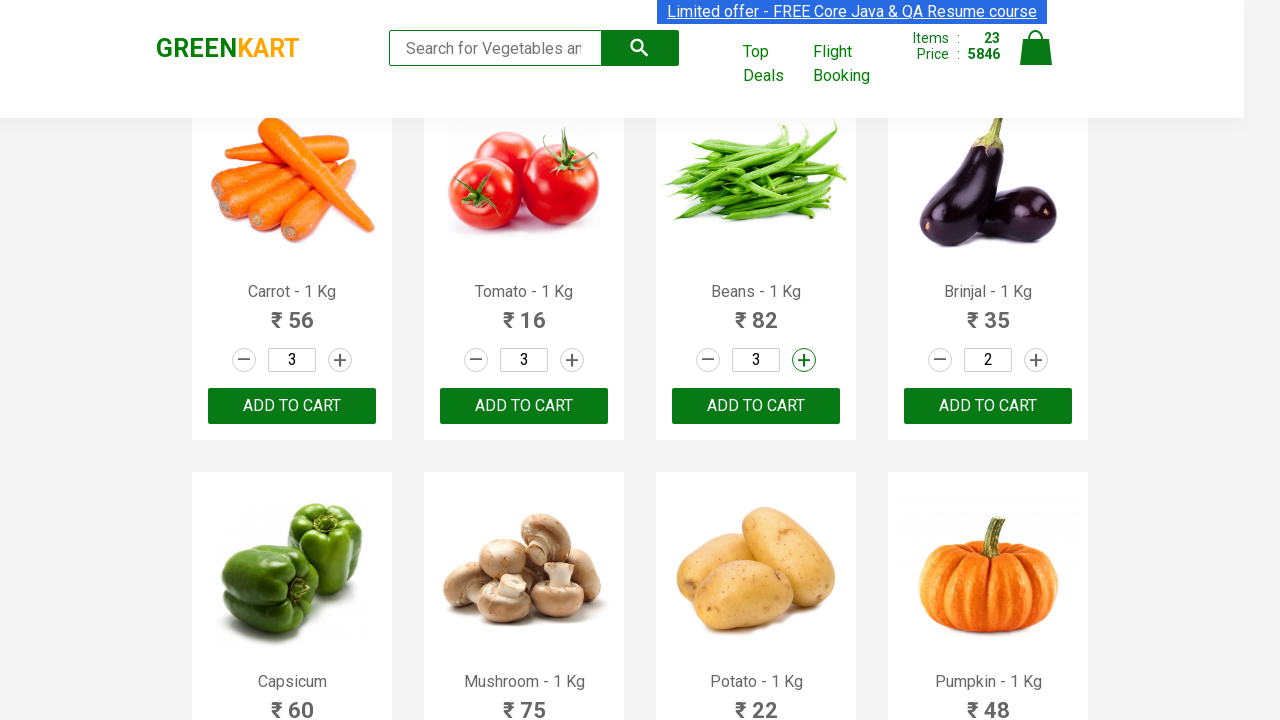

Clicked increment button 8 of 30 (second round) at (1036, 360) on .increment >> nth=7
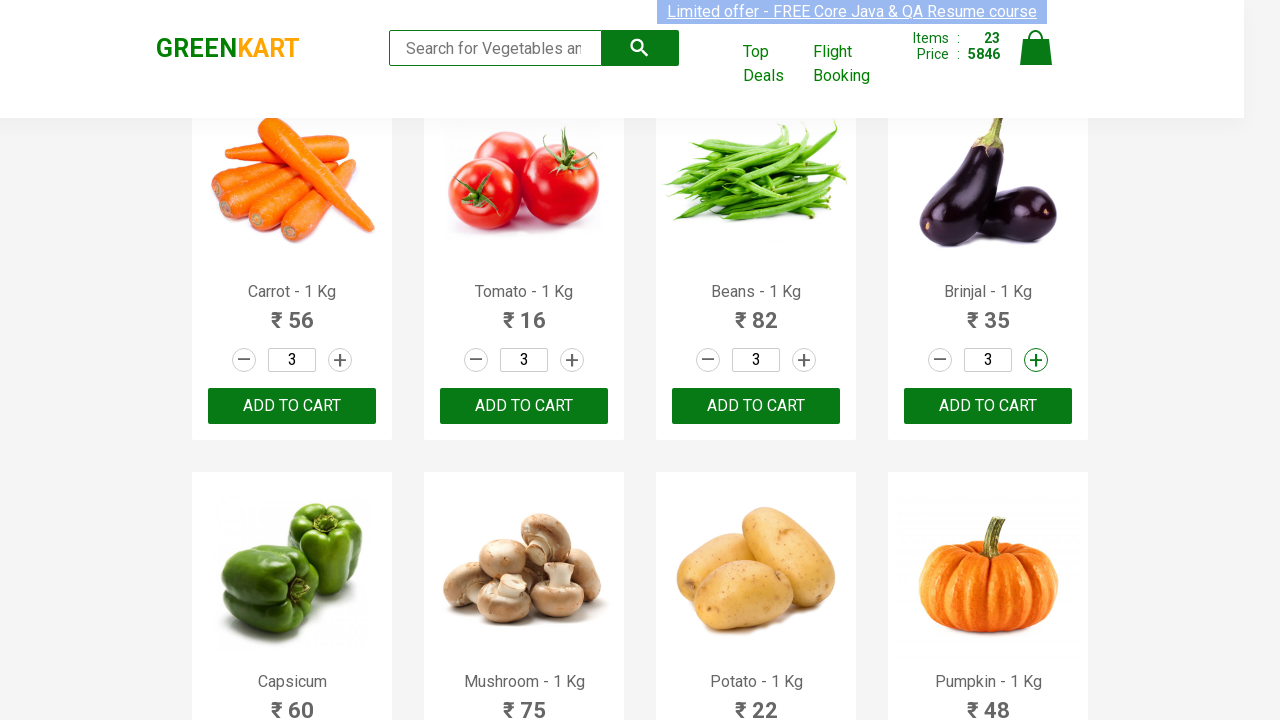

Clicked increment button 9 of 30 (second round) at (340, 360) on .increment >> nth=8
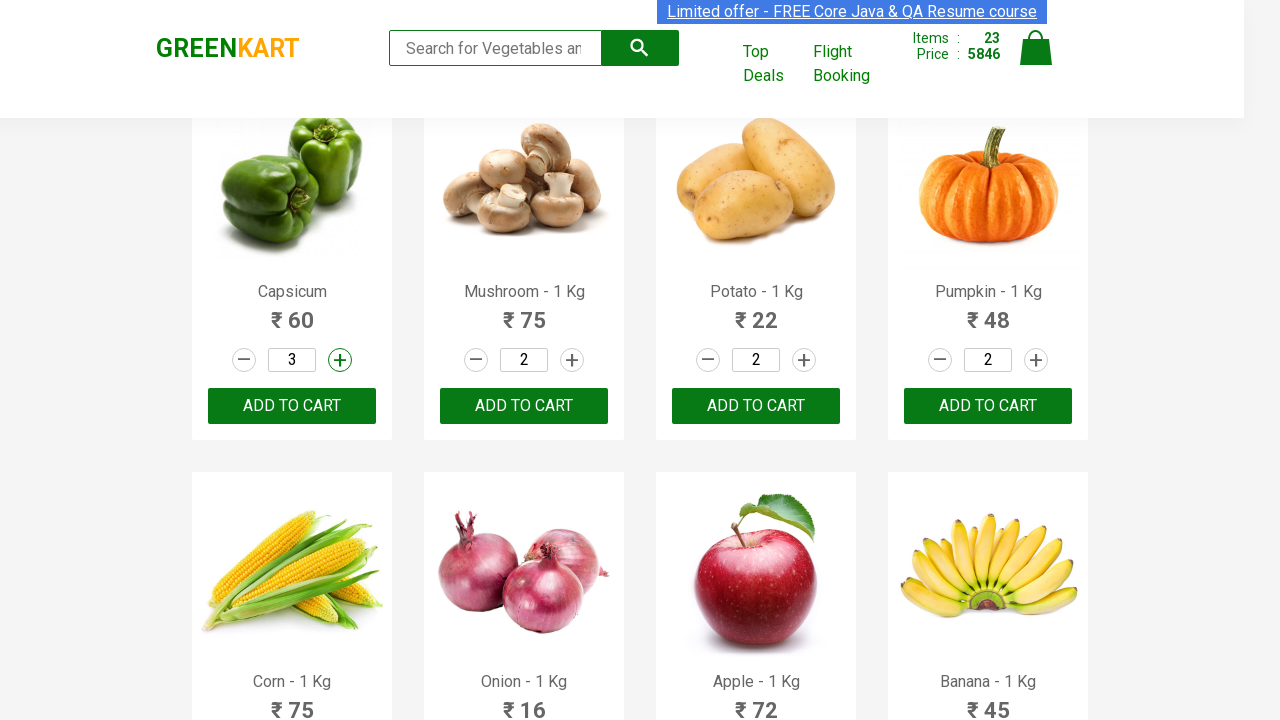

Clicked increment button 10 of 30 (second round) at (572, 360) on .increment >> nth=9
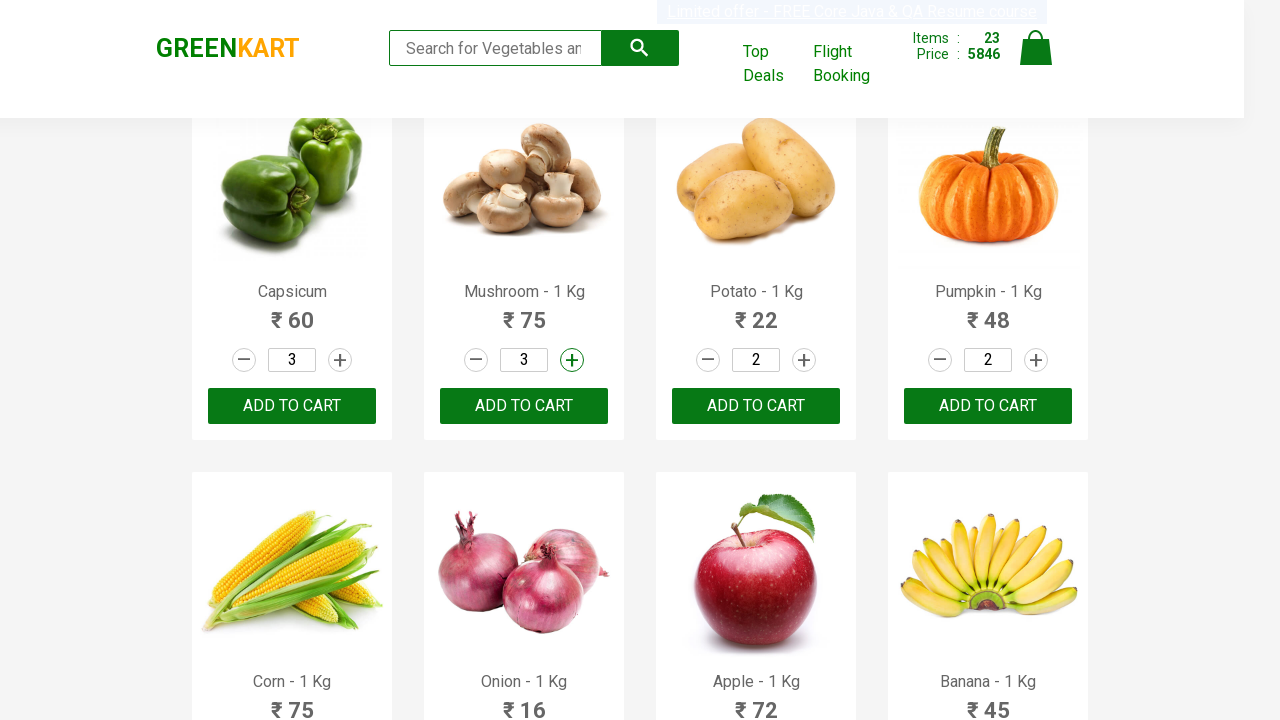

Clicked increment button 11 of 30 (second round) at (804, 360) on .increment >> nth=10
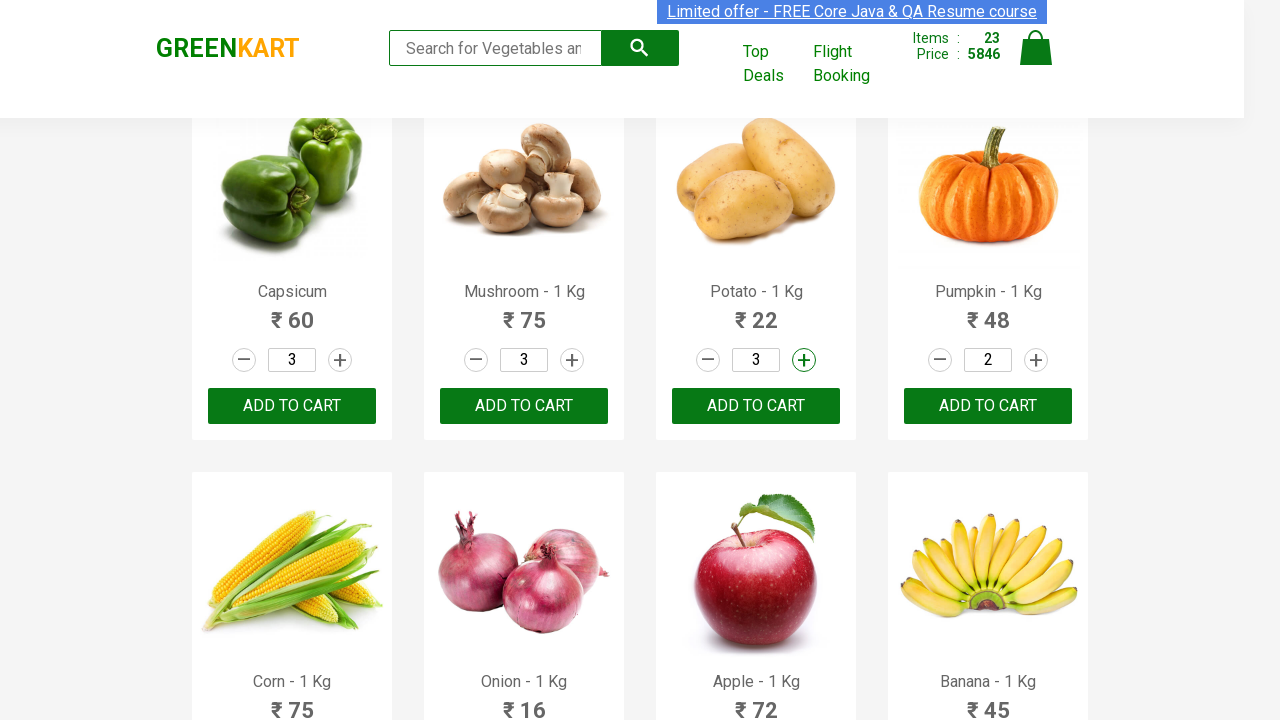

Clicked increment button 12 of 30 (second round) at (1036, 360) on .increment >> nth=11
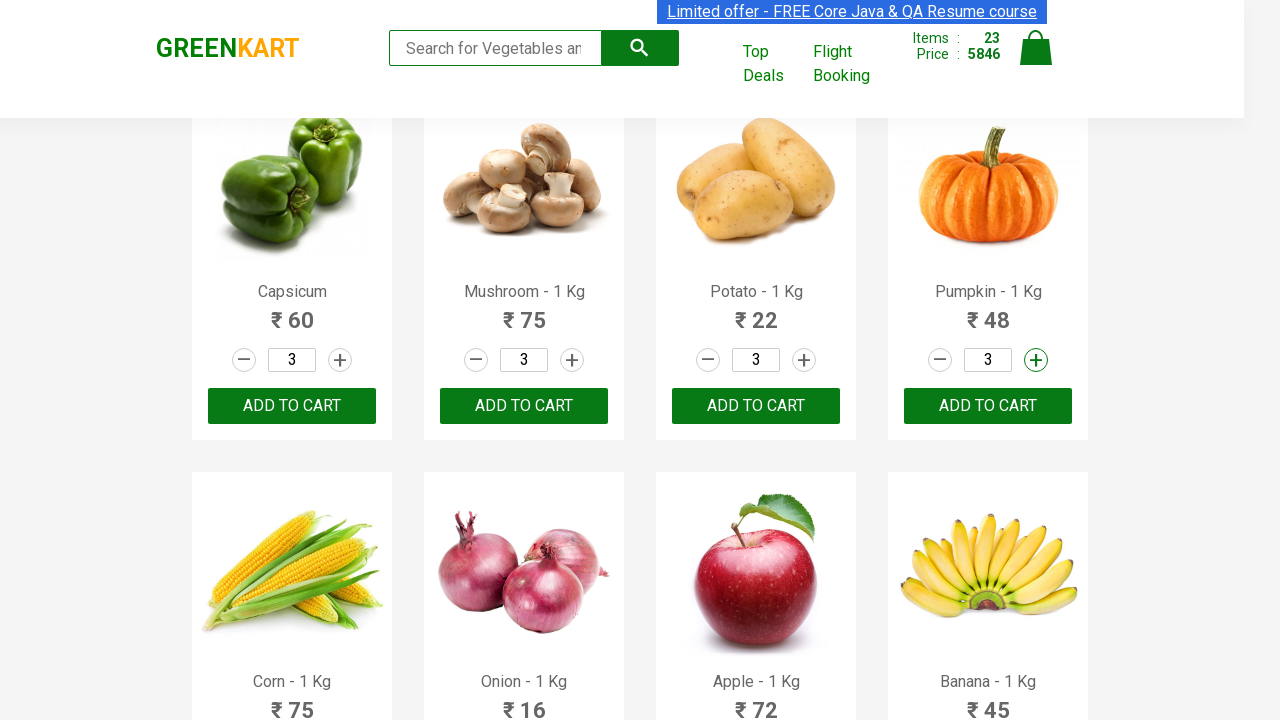

Clicked increment button 13 of 30 (second round) at (340, 360) on .increment >> nth=12
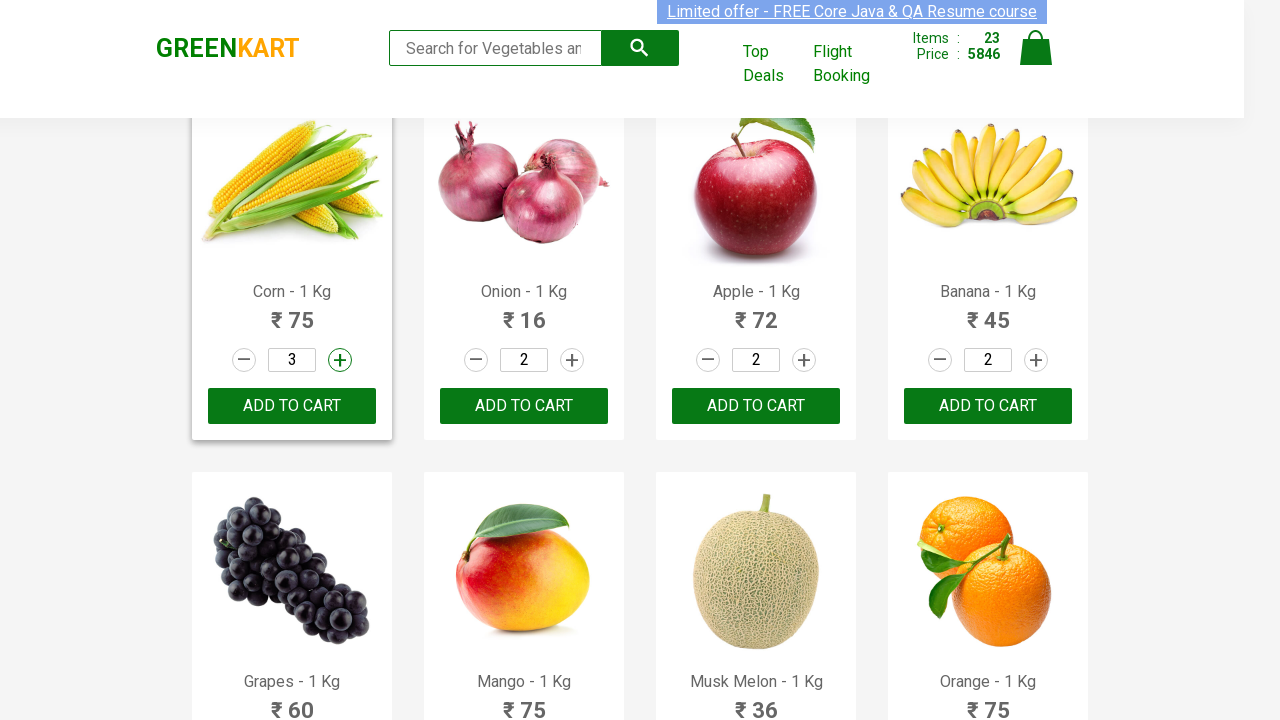

Clicked increment button 14 of 30 (second round) at (572, 360) on .increment >> nth=13
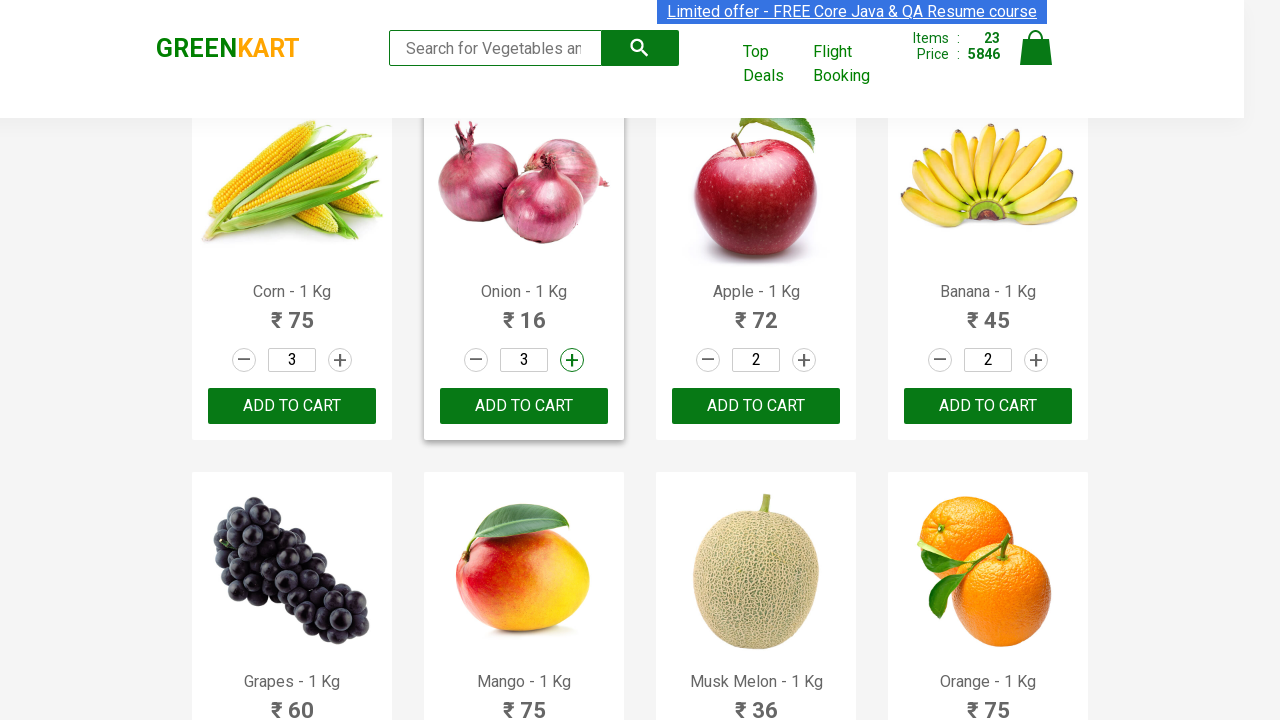

Clicked increment button 15 of 30 (second round) at (804, 360) on .increment >> nth=14
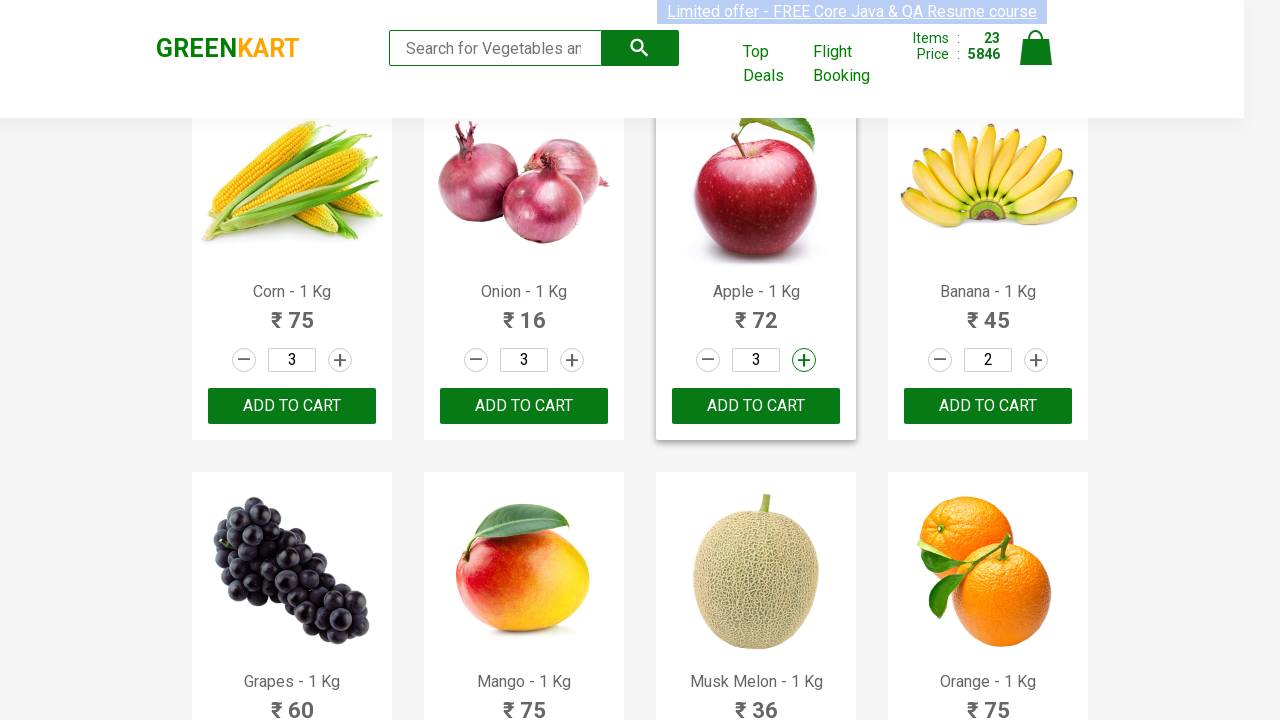

Clicked increment button 16 of 30 (second round) at (1036, 360) on .increment >> nth=15
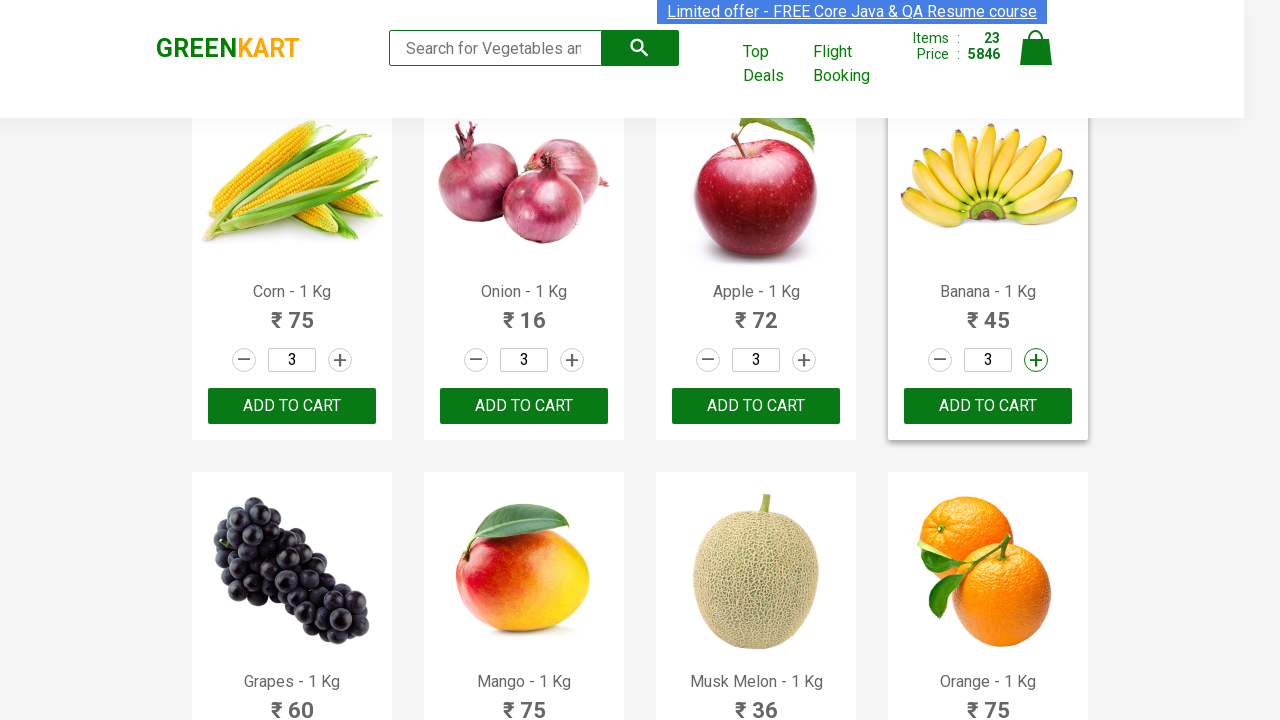

Clicked increment button 17 of 30 (second round) at (340, 360) on .increment >> nth=16
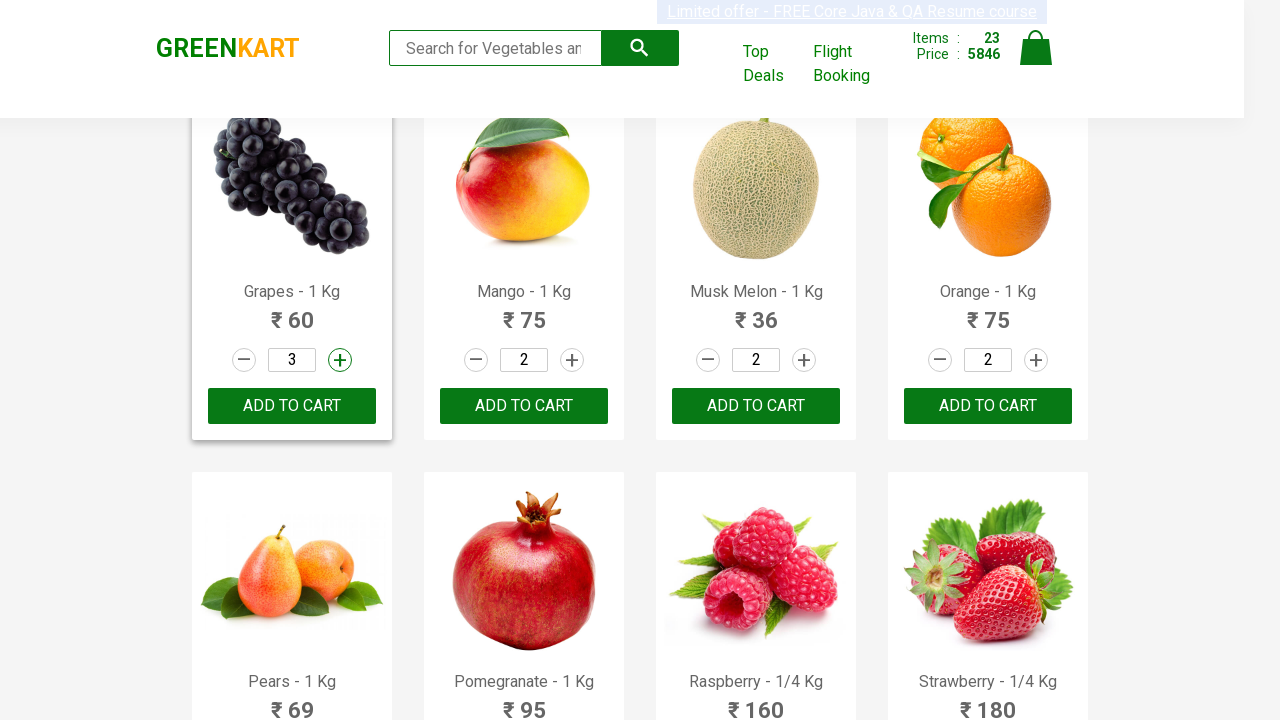

Clicked increment button 18 of 30 (second round) at (572, 360) on .increment >> nth=17
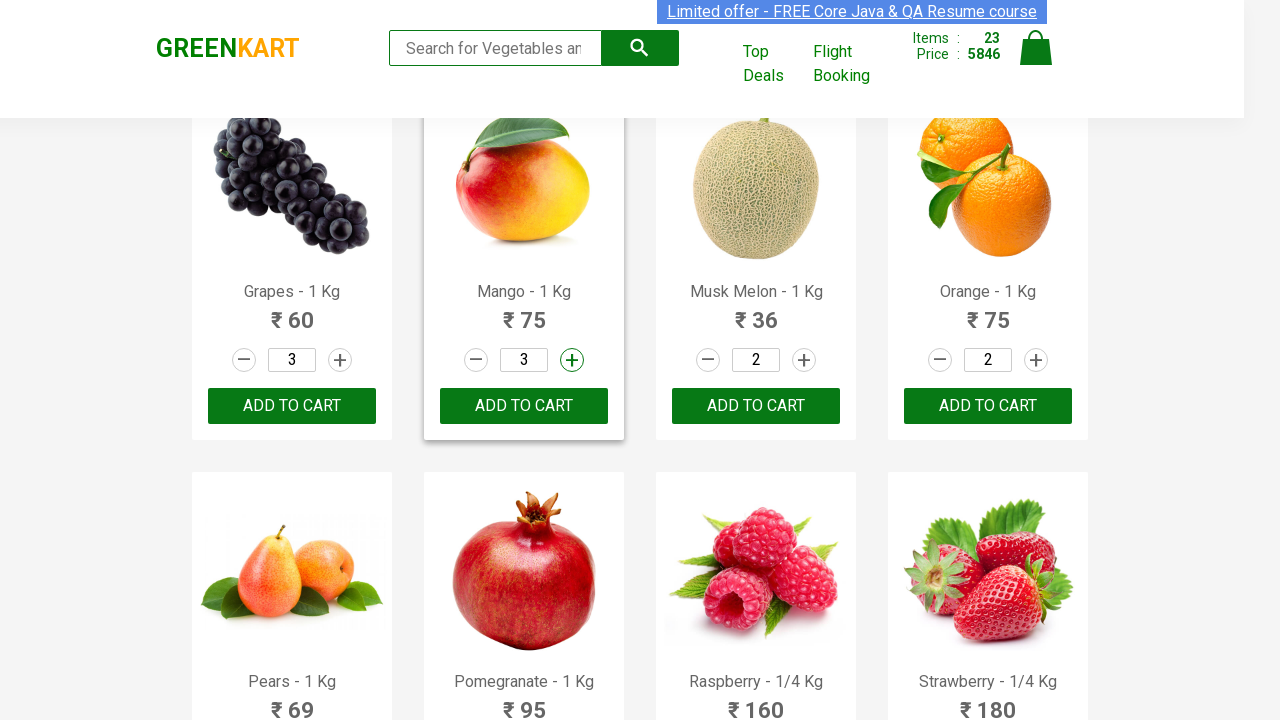

Clicked increment button 19 of 30 (second round) at (804, 360) on .increment >> nth=18
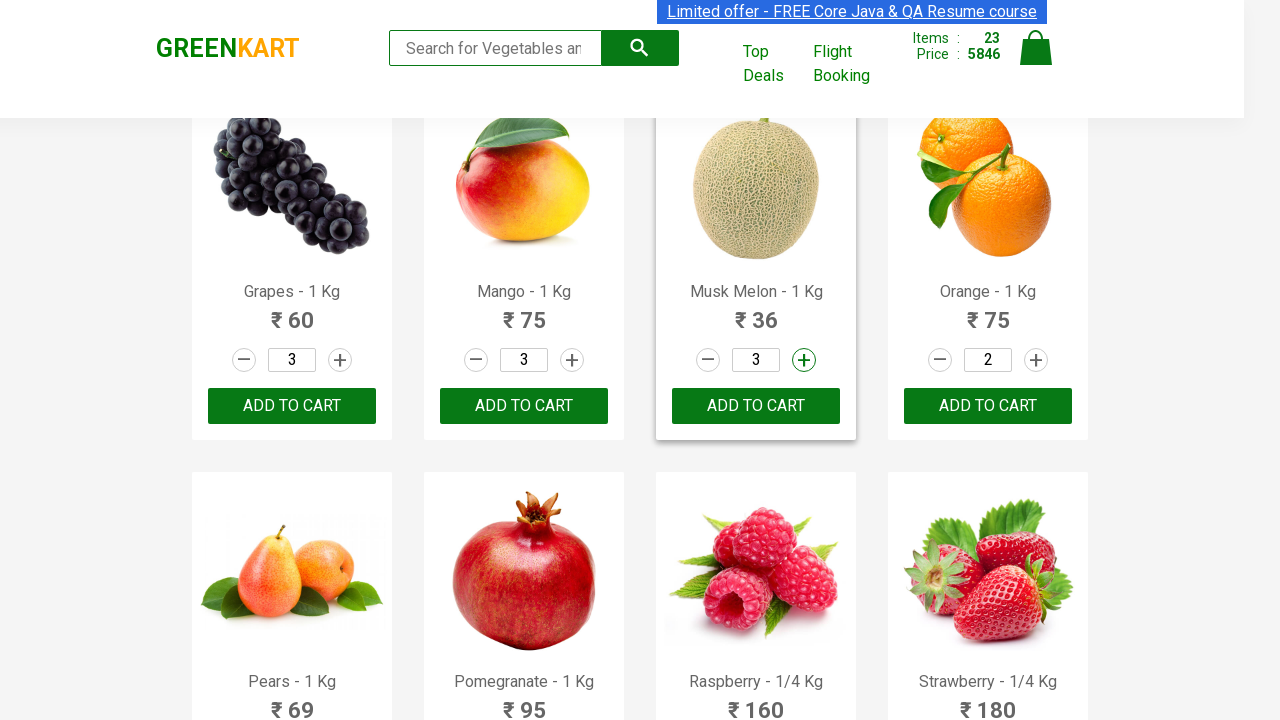

Clicked increment button 20 of 30 (second round) at (1036, 360) on .increment >> nth=19
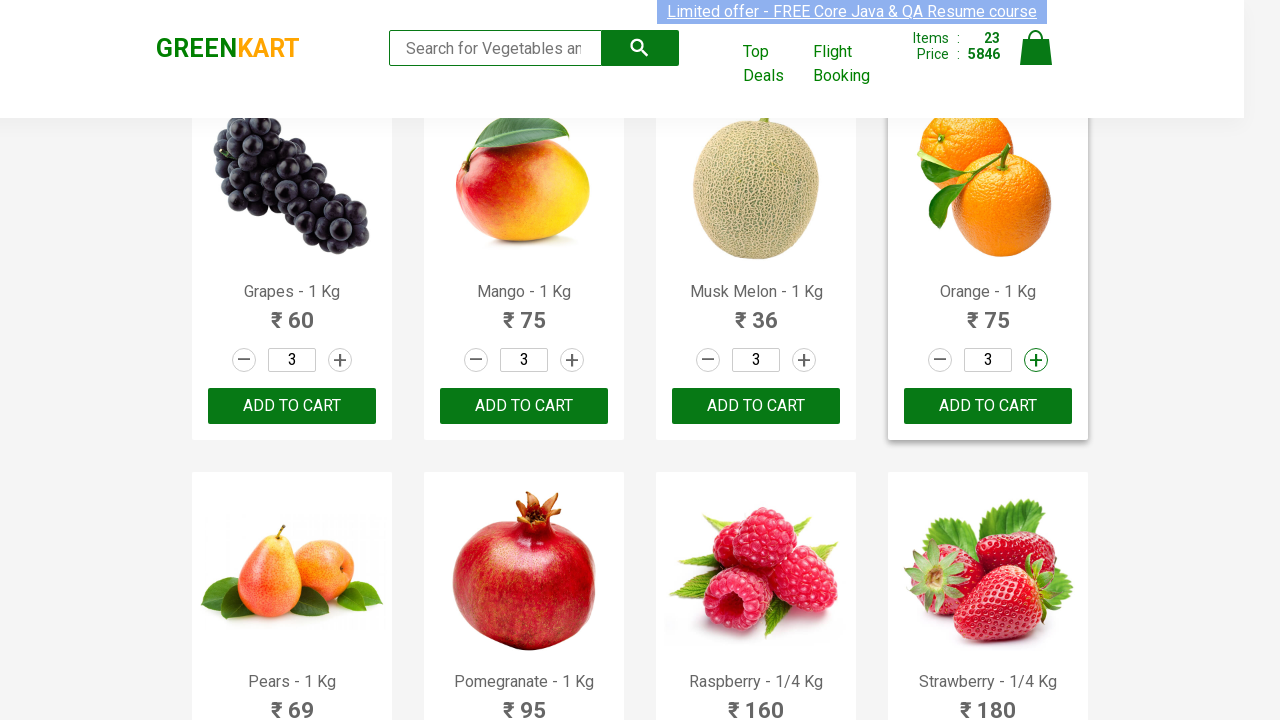

Clicked increment button 21 of 30 (second round) at (340, 360) on .increment >> nth=20
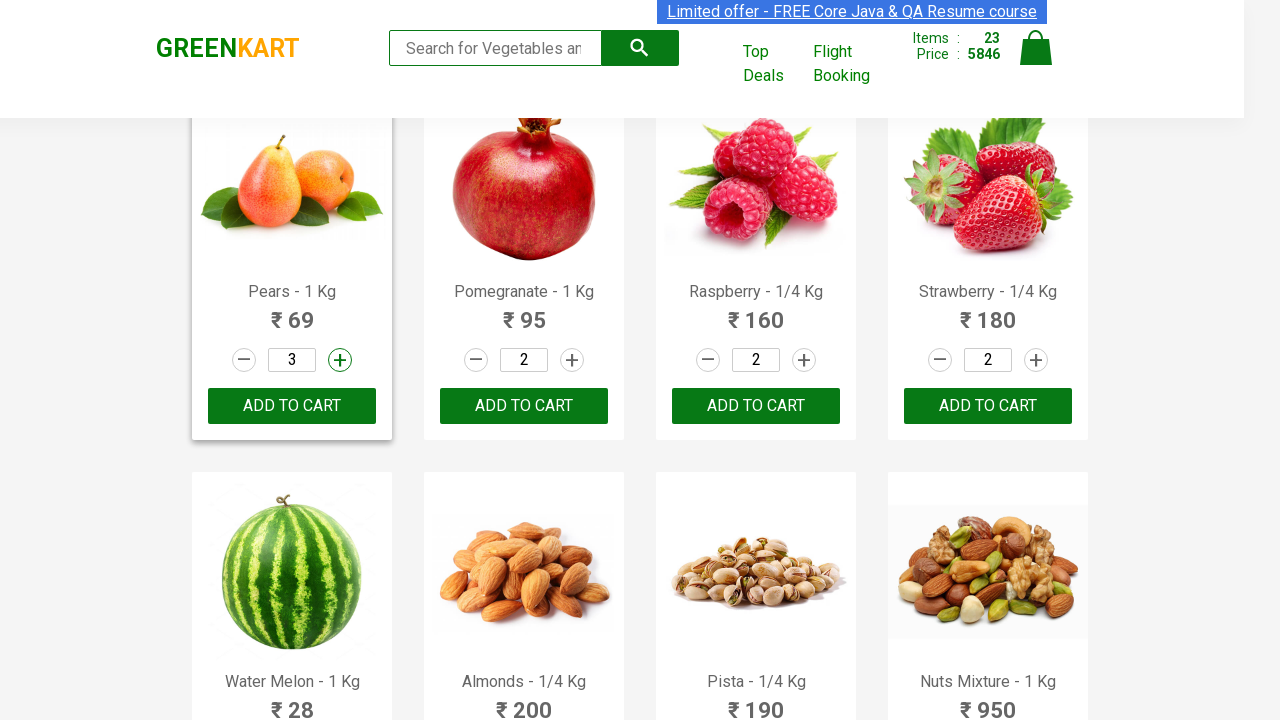

Clicked increment button 22 of 30 (second round) at (572, 360) on .increment >> nth=21
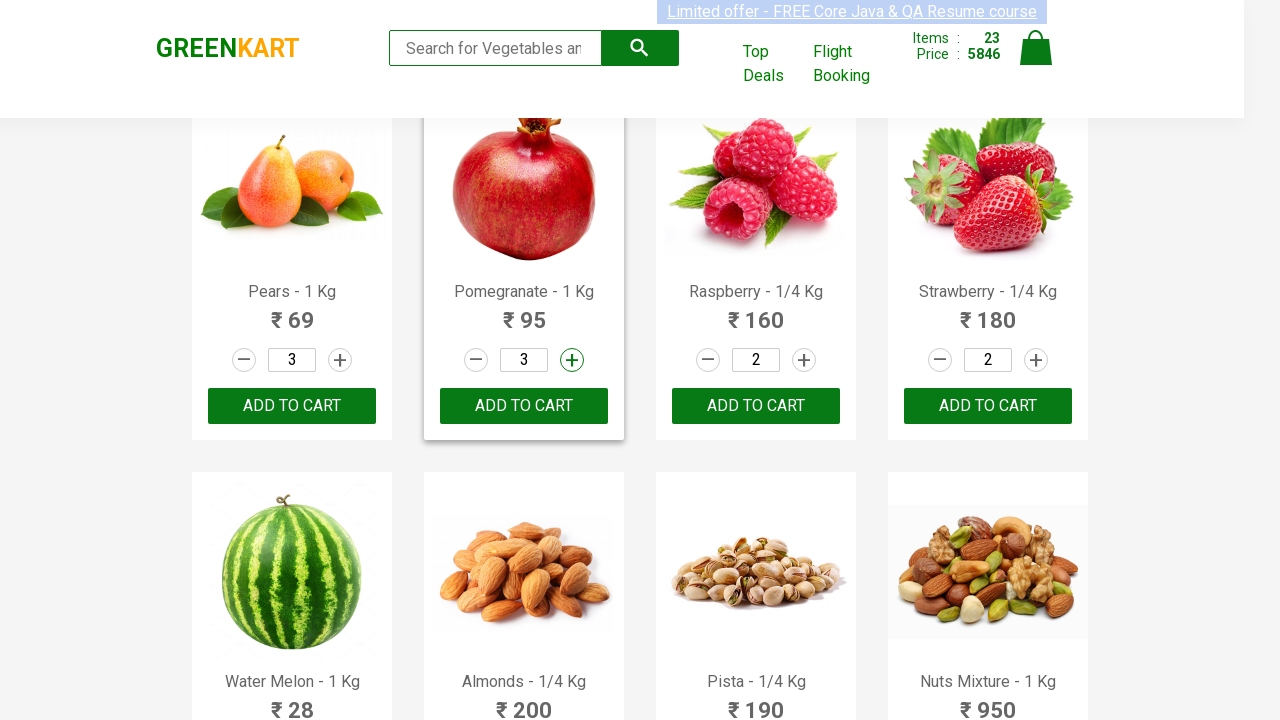

Clicked increment button 23 of 30 (second round) at (804, 360) on .increment >> nth=22
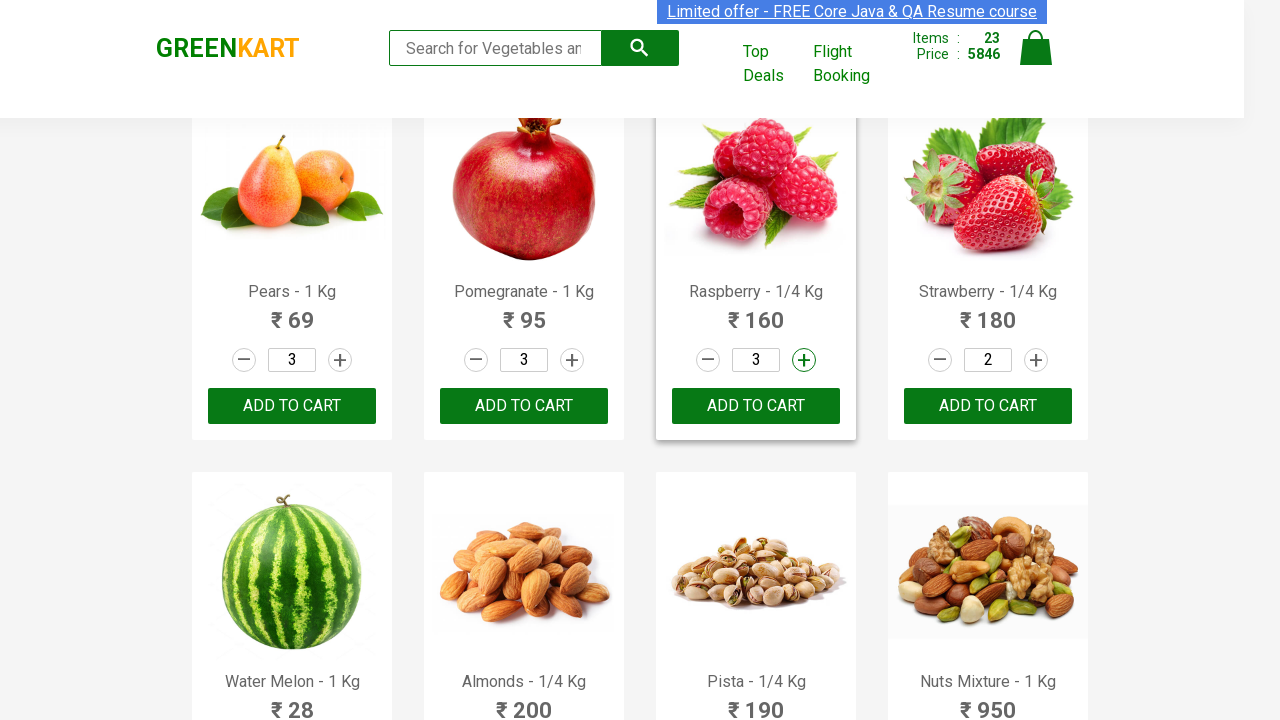

Clicked increment button 24 of 30 (second round) at (1036, 360) on .increment >> nth=23
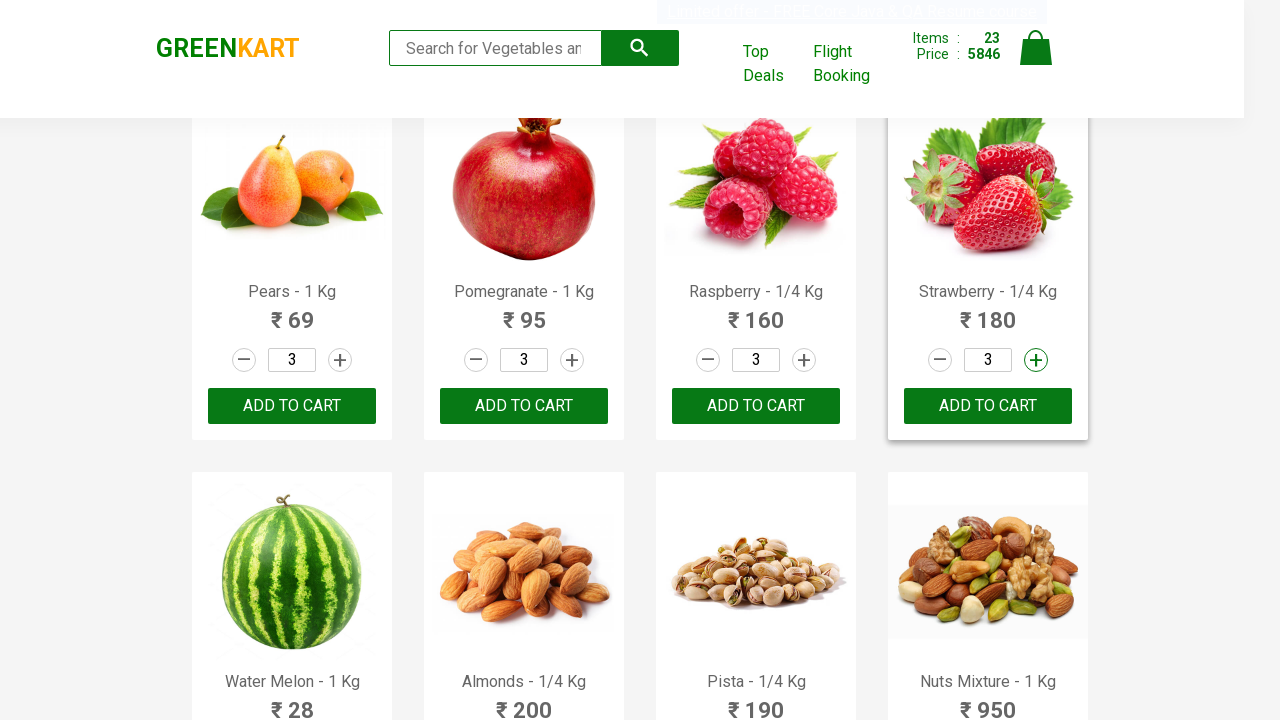

Clicked increment button 25 of 30 (second round) at (340, 360) on .increment >> nth=24
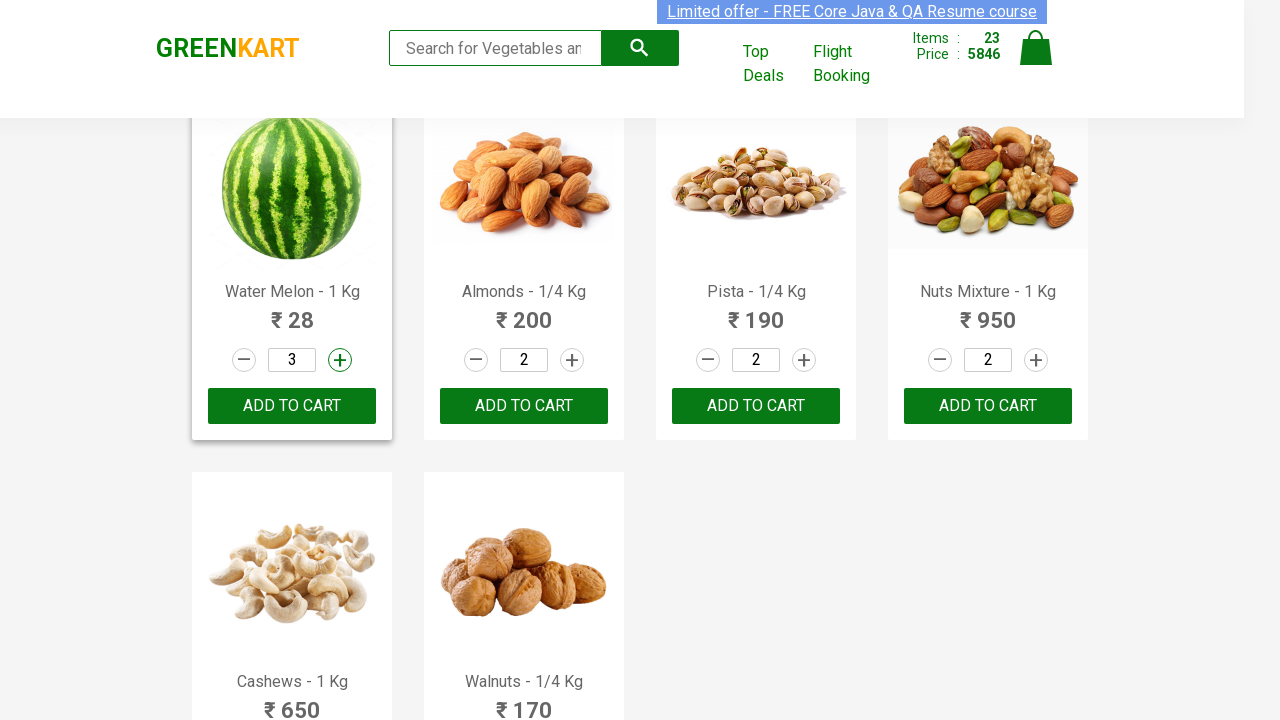

Clicked increment button 26 of 30 (second round) at (572, 360) on .increment >> nth=25
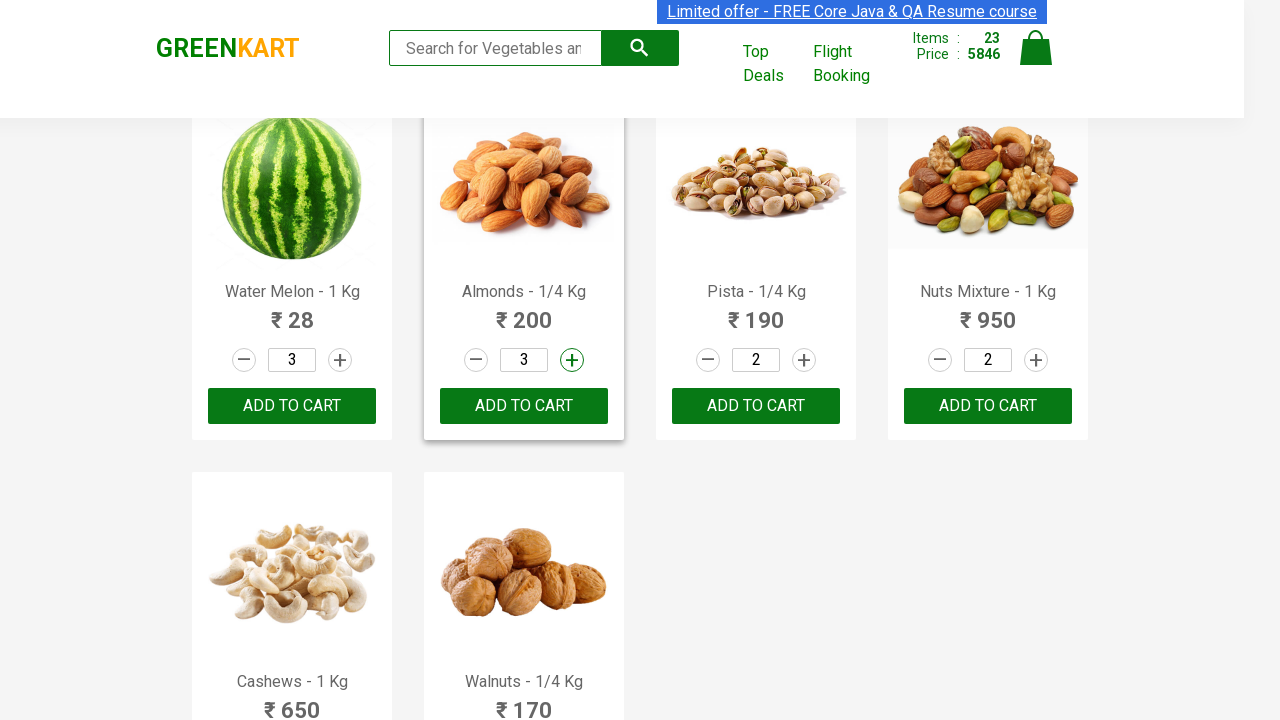

Clicked increment button 27 of 30 (second round) at (804, 360) on .increment >> nth=26
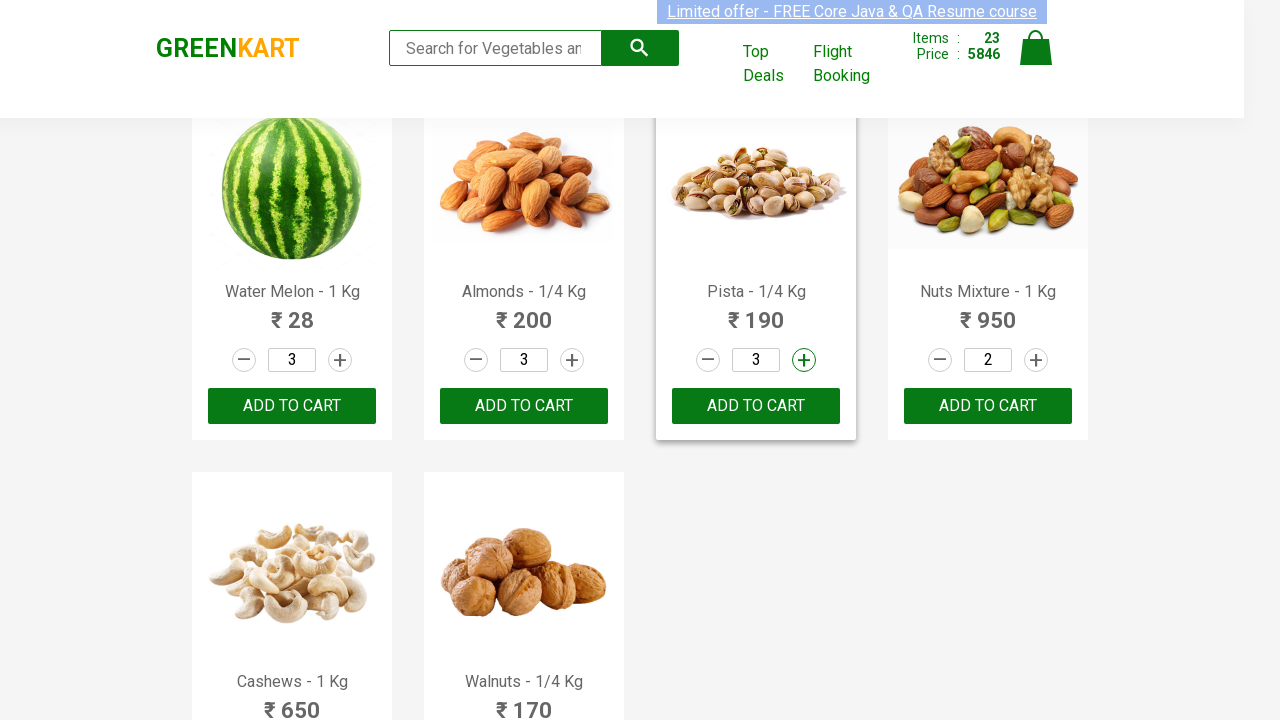

Clicked increment button 28 of 30 (second round) at (1036, 360) on .increment >> nth=27
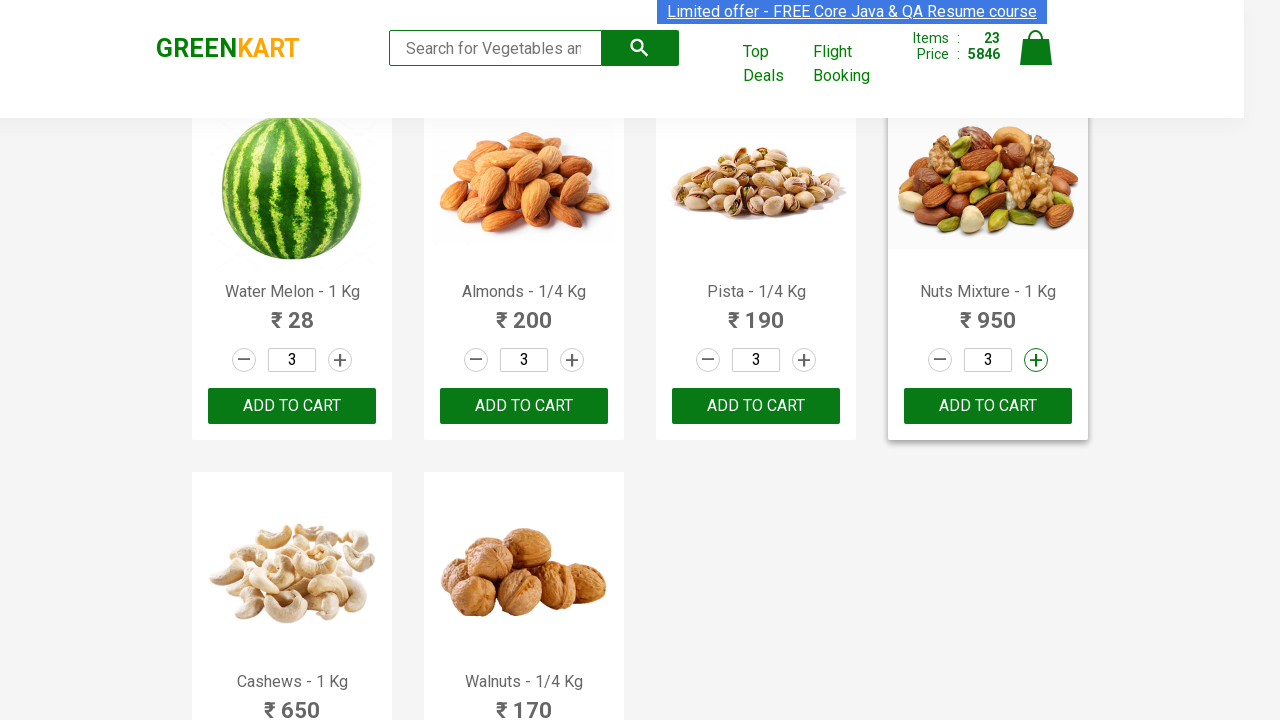

Clicked increment button 29 of 30 (second round) at (340, 523) on .increment >> nth=28
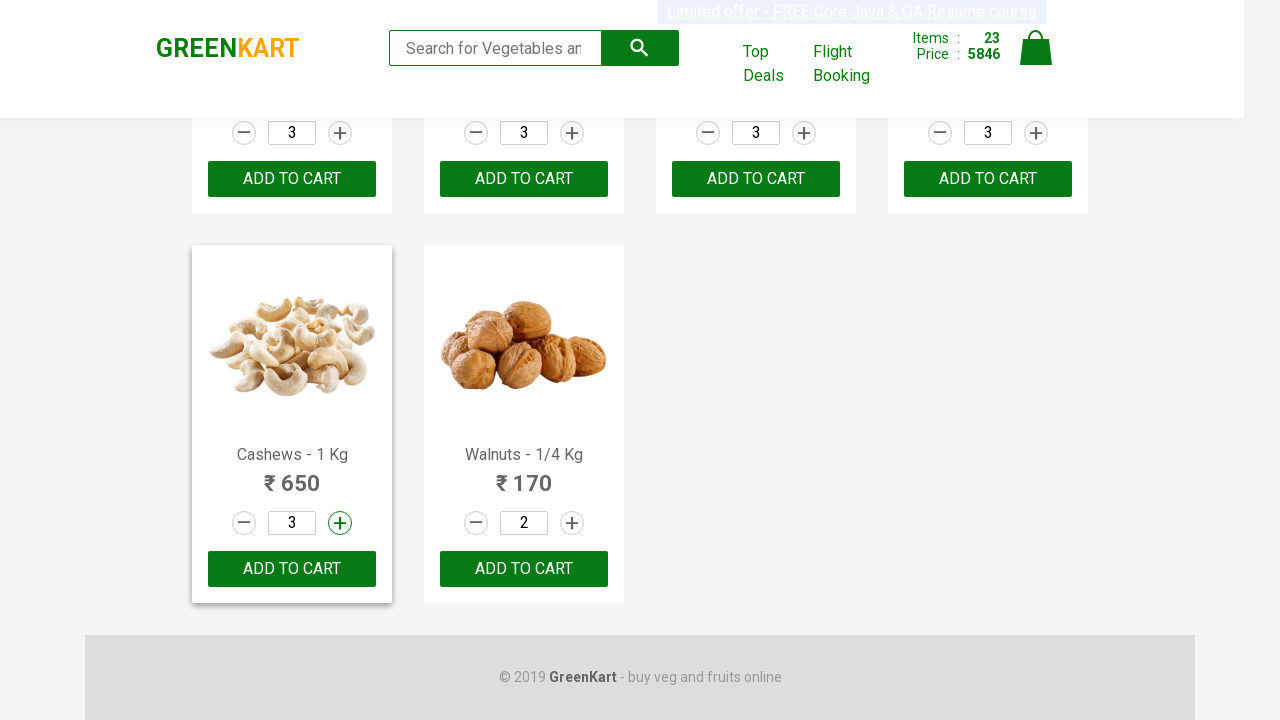

Clicked increment button 30 of 30 (second round) at (572, 523) on .increment >> nth=29
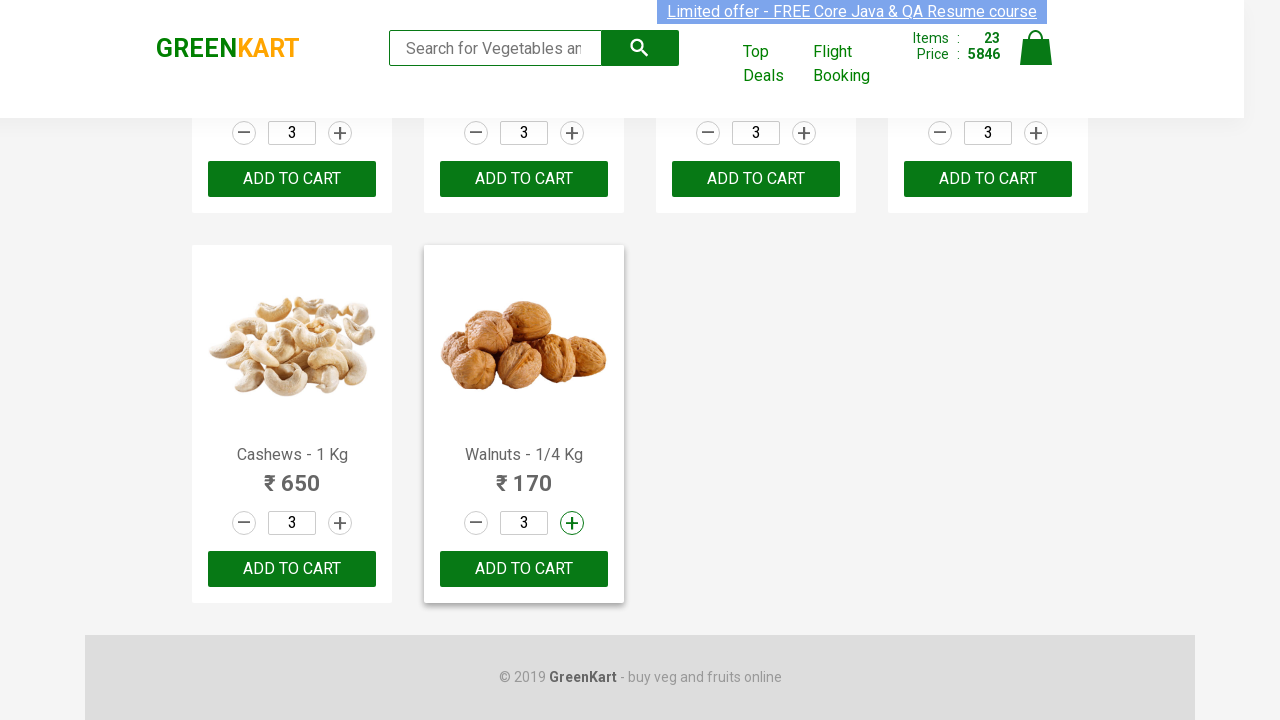

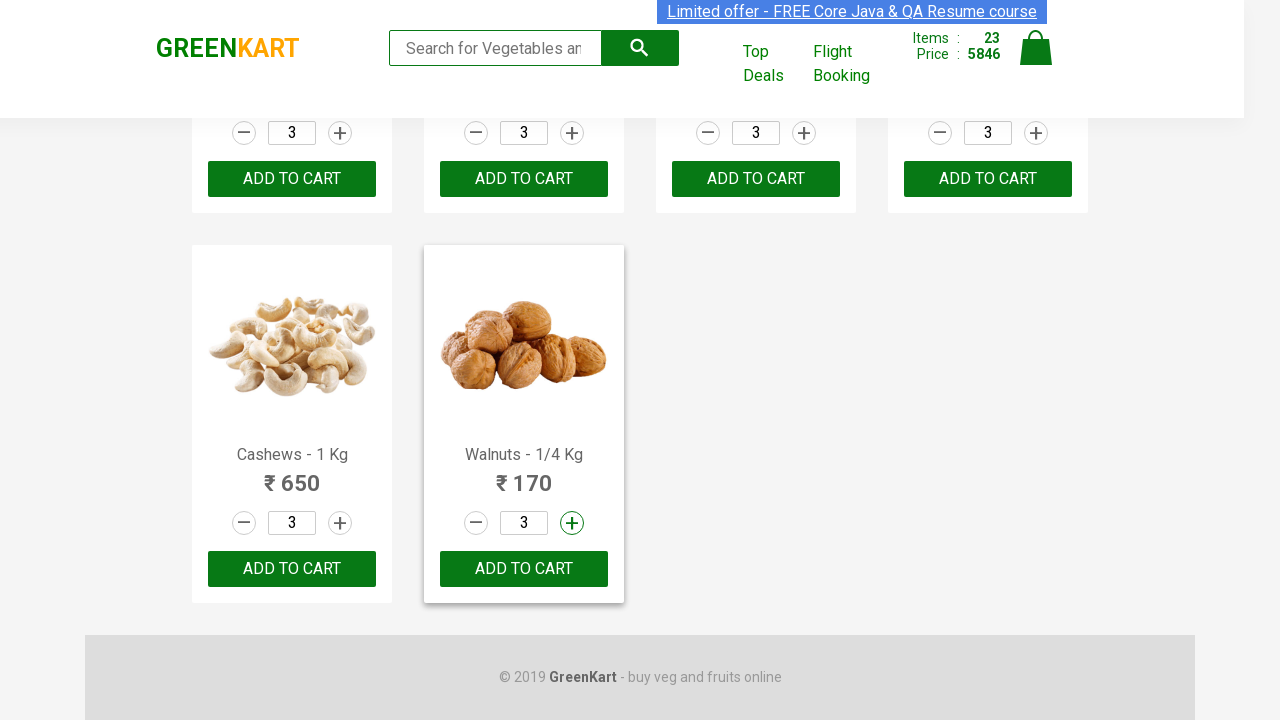